Tests a large form submission by filling all input fields with text and clicking the submit button, then handling the resulting alert dialog

Starting URL: http://suninjuly.github.io/huge_form.html

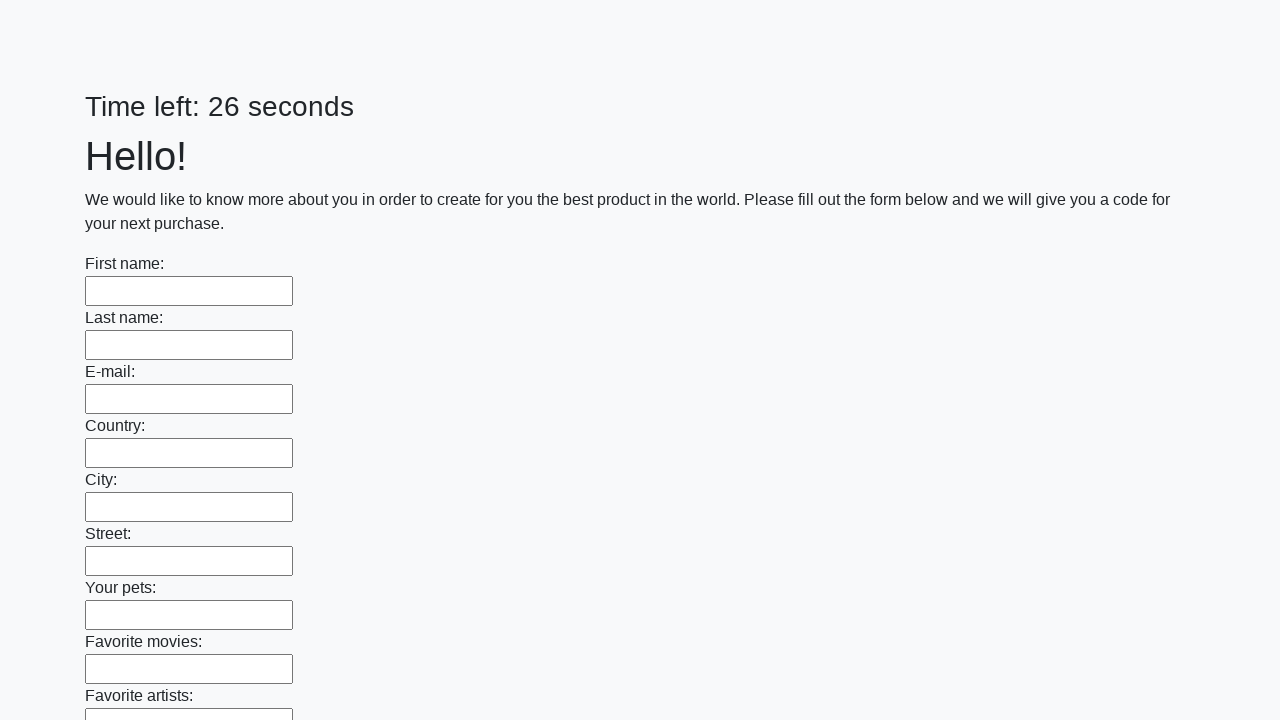

Waited for input elements to load on the page
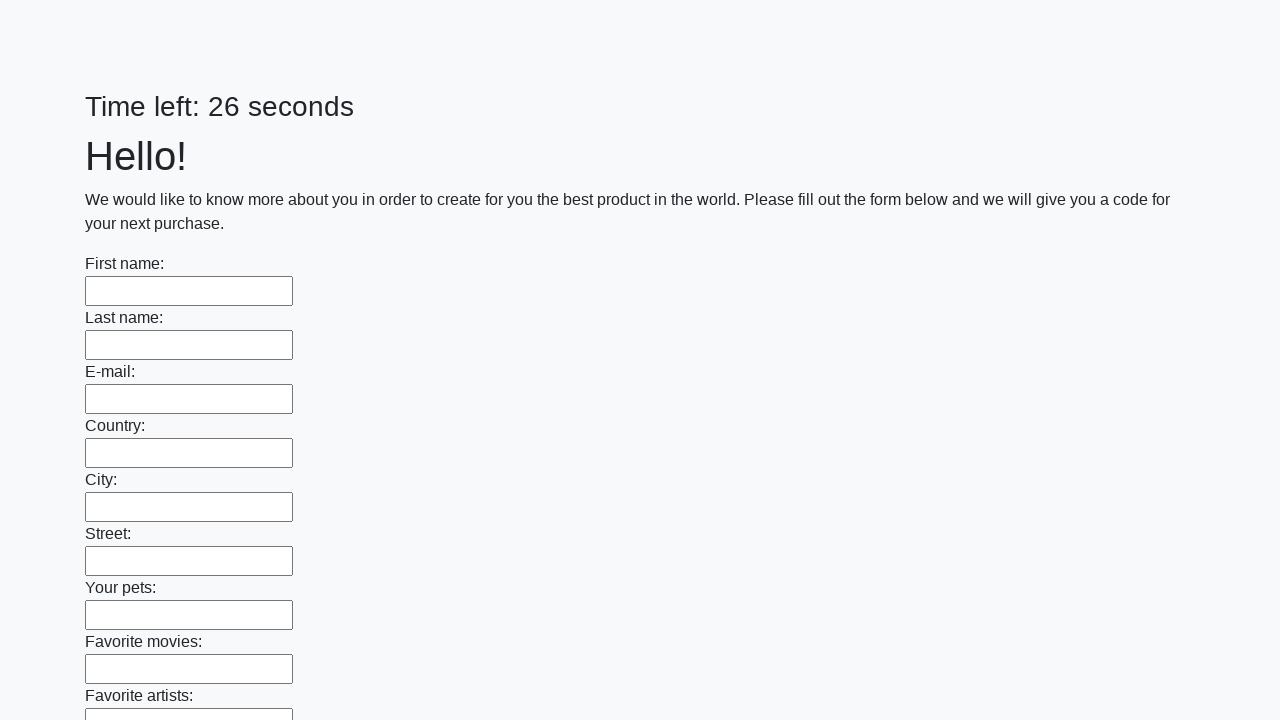

Located all input elements on the form
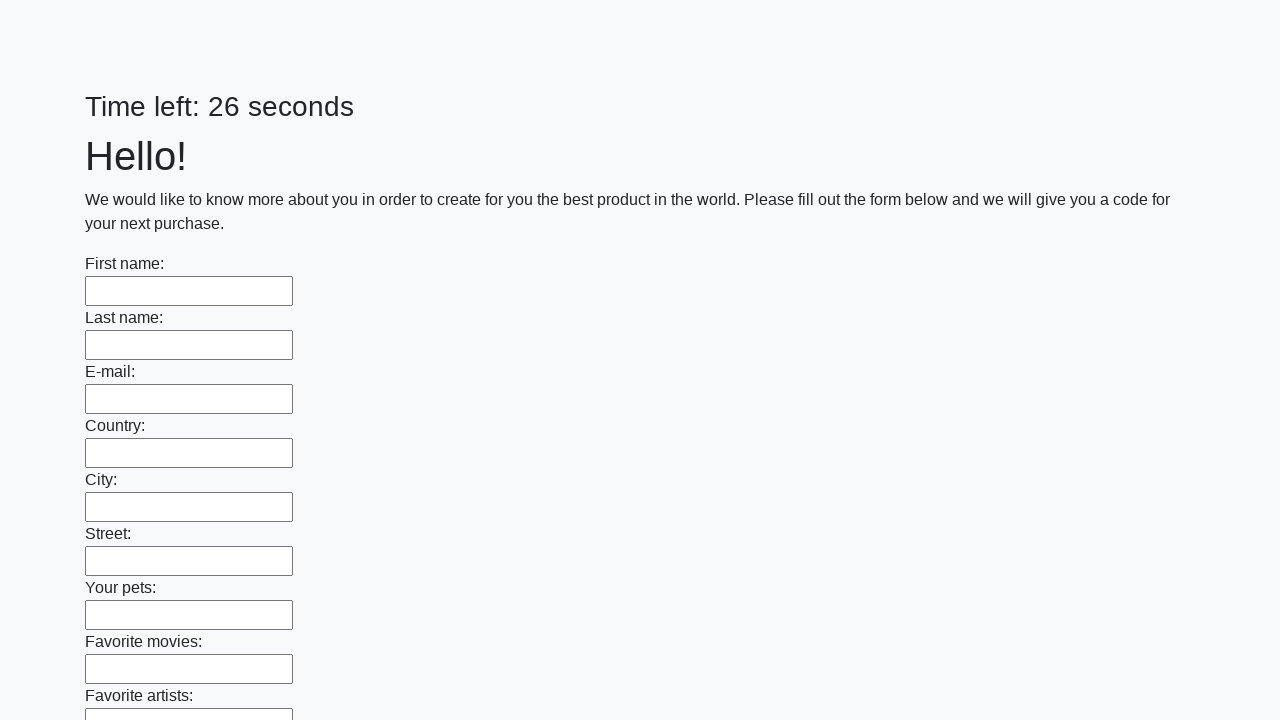

Filled input field with test text 'Мой ответ' on input >> nth=0
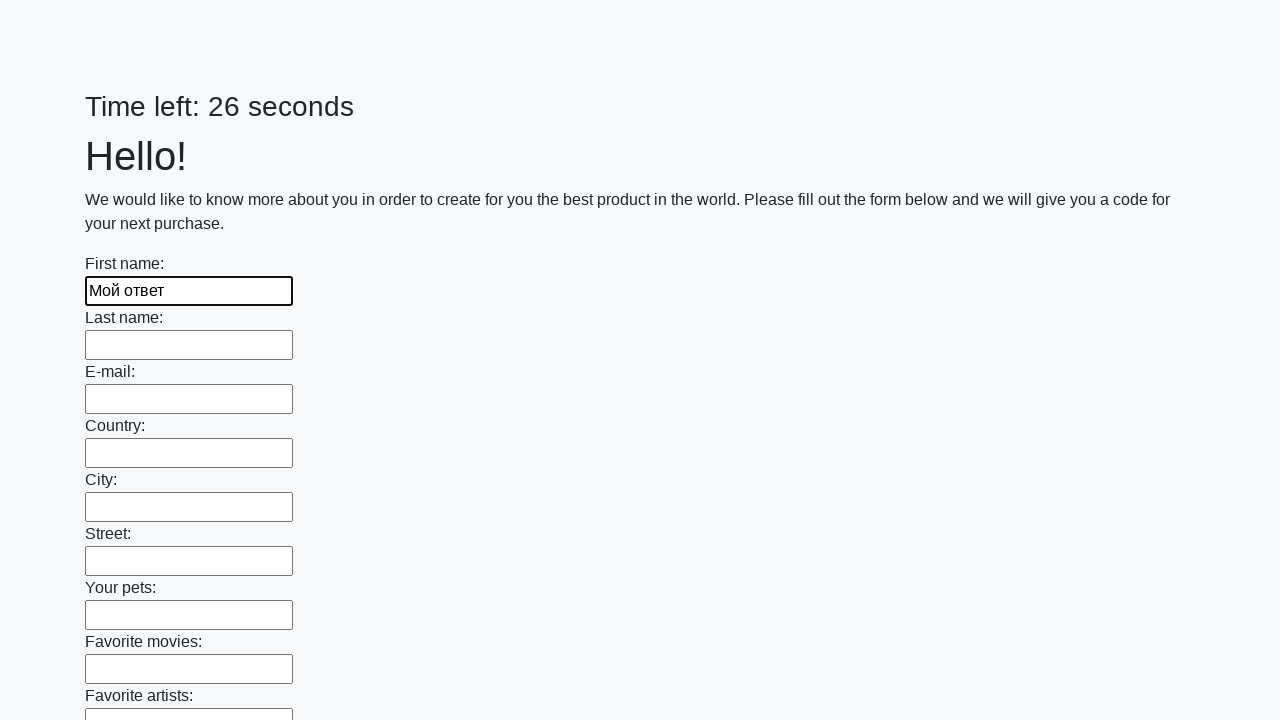

Filled input field with test text 'Мой ответ' on input >> nth=1
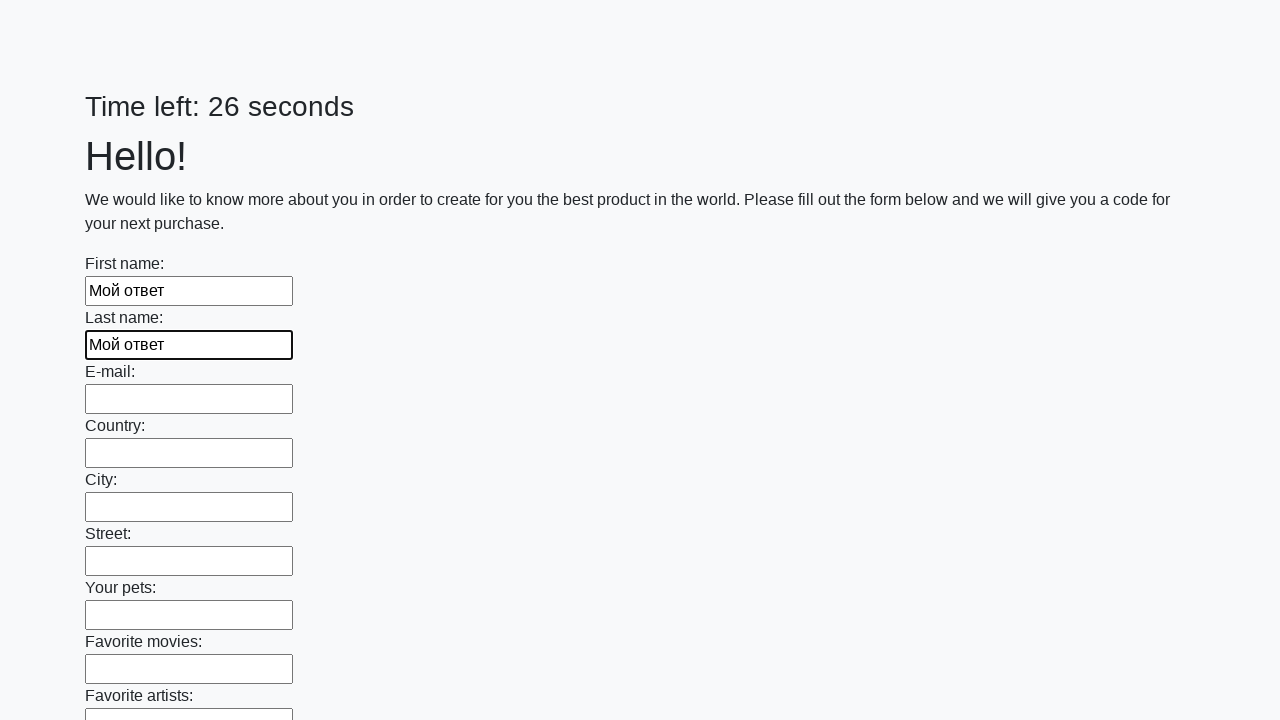

Filled input field with test text 'Мой ответ' on input >> nth=2
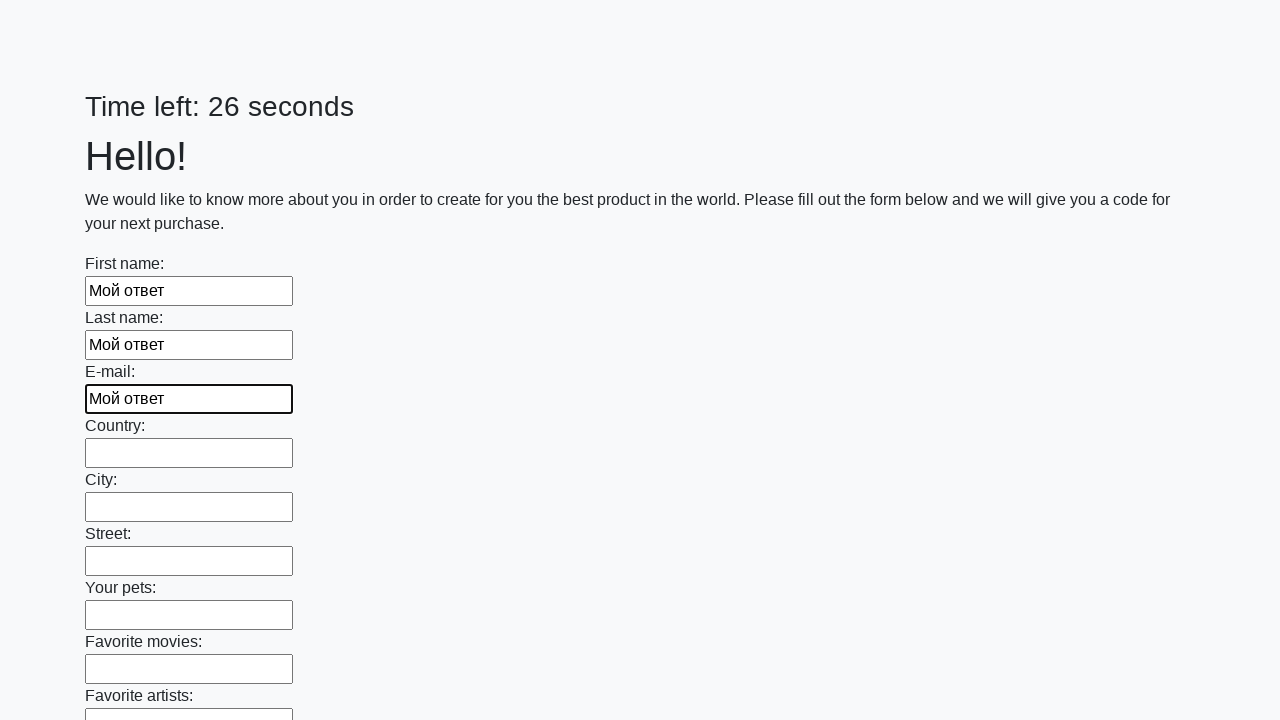

Filled input field with test text 'Мой ответ' on input >> nth=3
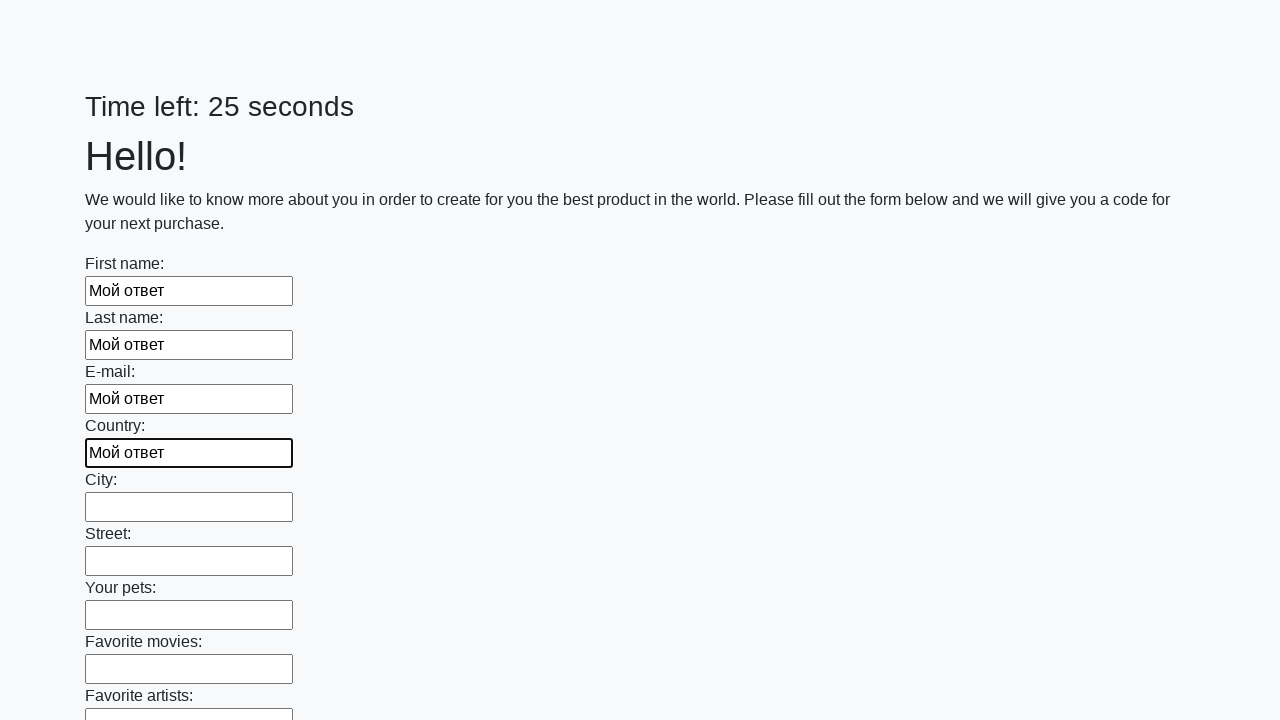

Filled input field with test text 'Мой ответ' on input >> nth=4
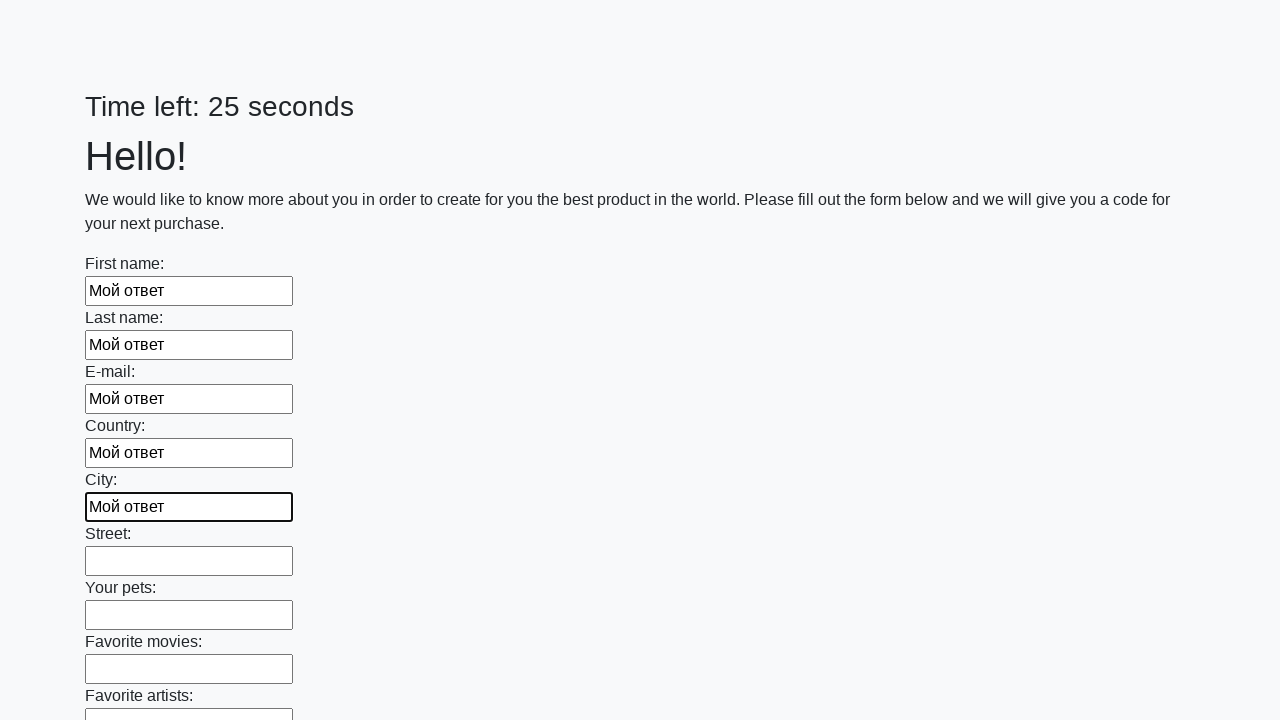

Filled input field with test text 'Мой ответ' on input >> nth=5
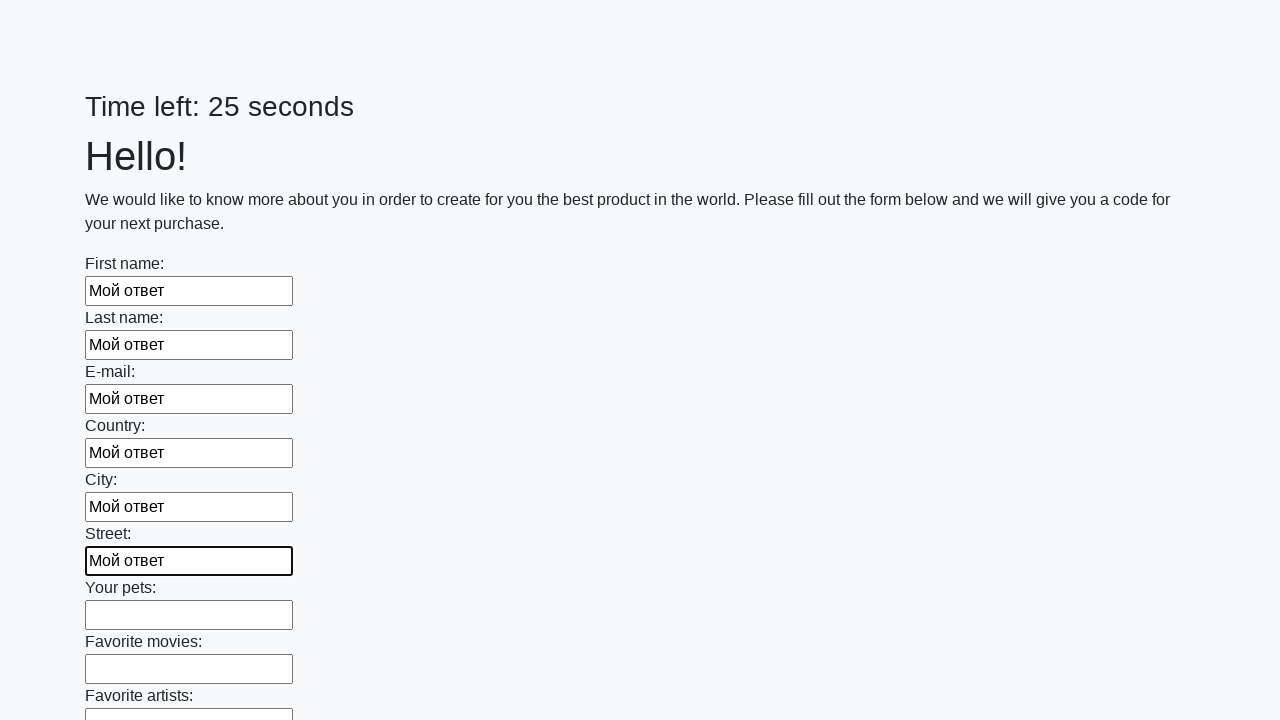

Filled input field with test text 'Мой ответ' on input >> nth=6
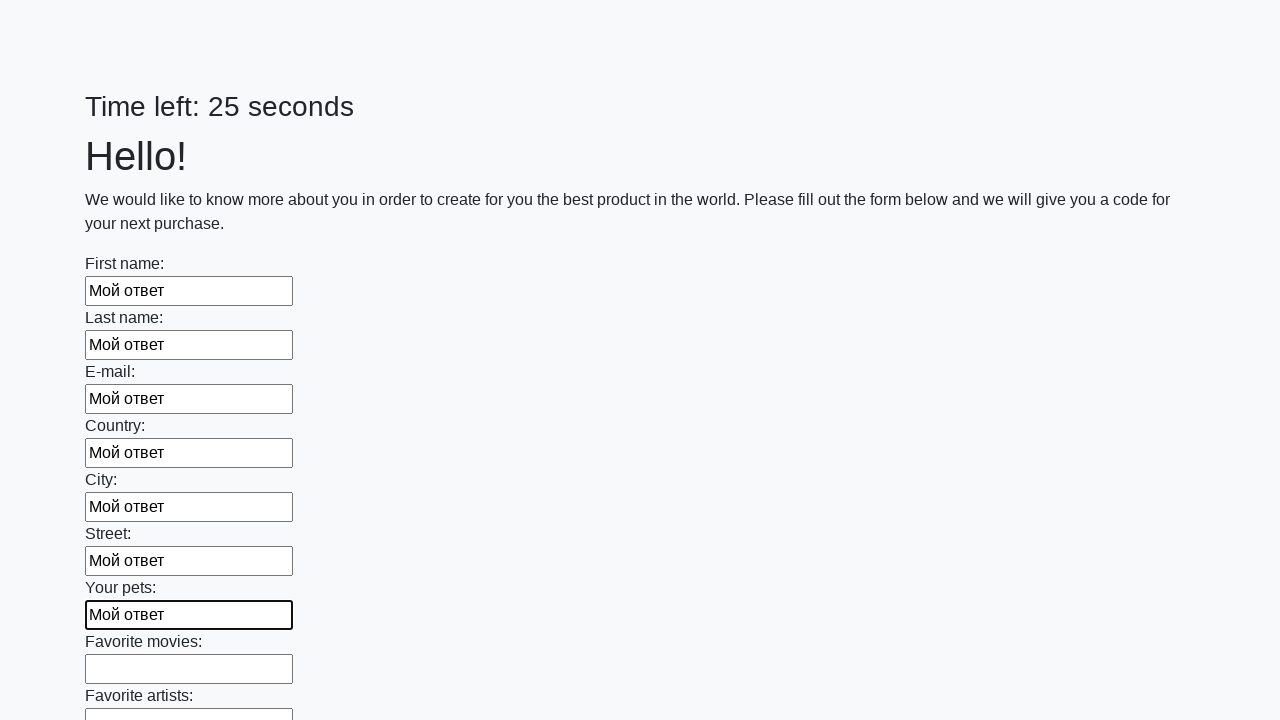

Filled input field with test text 'Мой ответ' on input >> nth=7
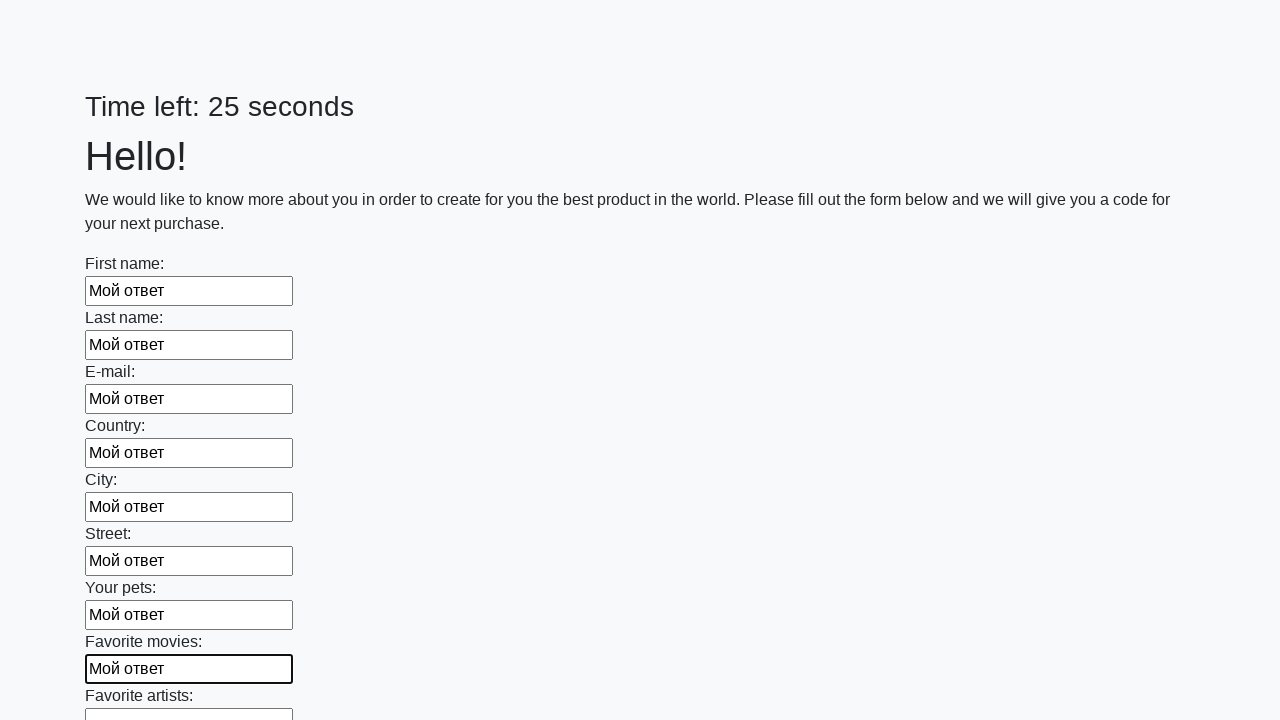

Filled input field with test text 'Мой ответ' on input >> nth=8
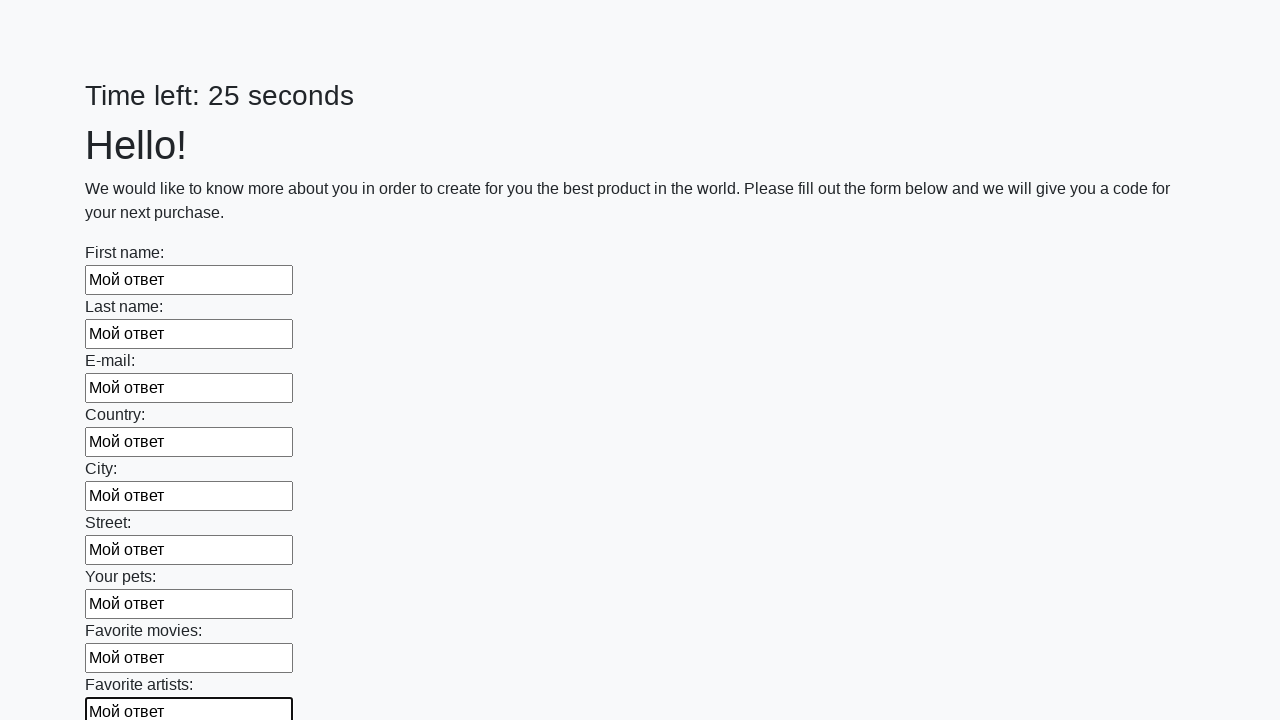

Filled input field with test text 'Мой ответ' on input >> nth=9
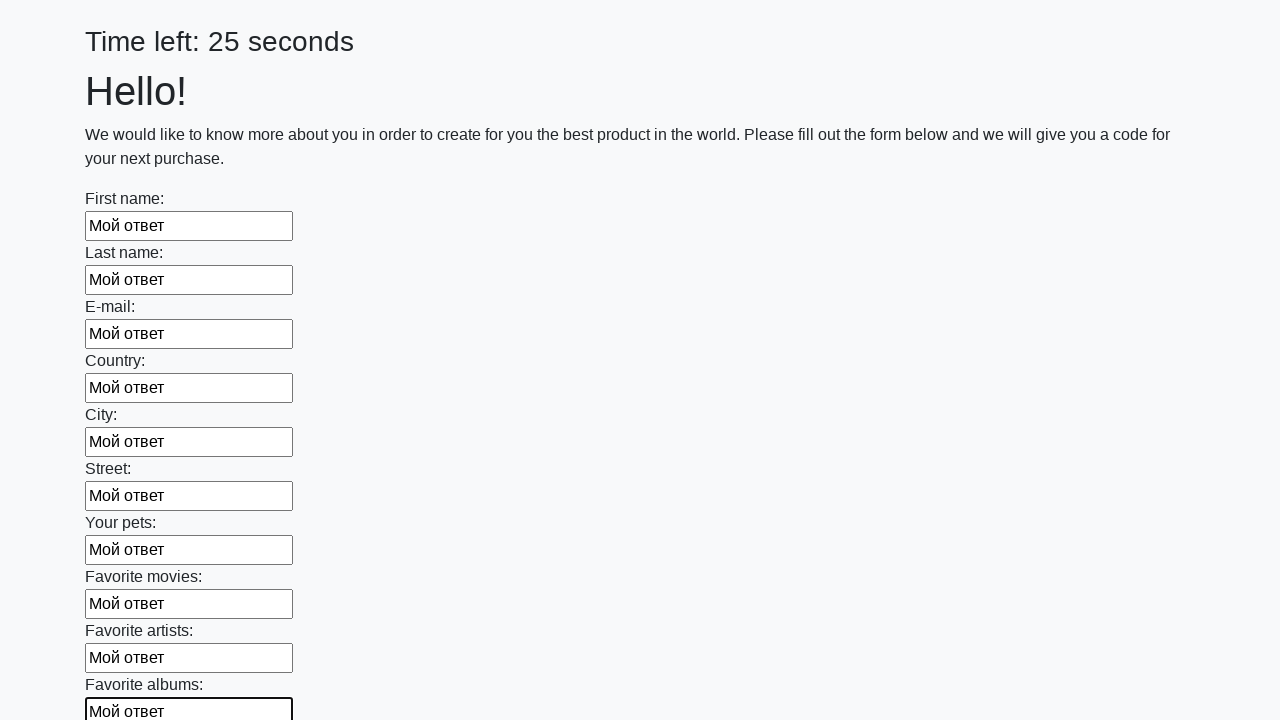

Filled input field with test text 'Мой ответ' on input >> nth=10
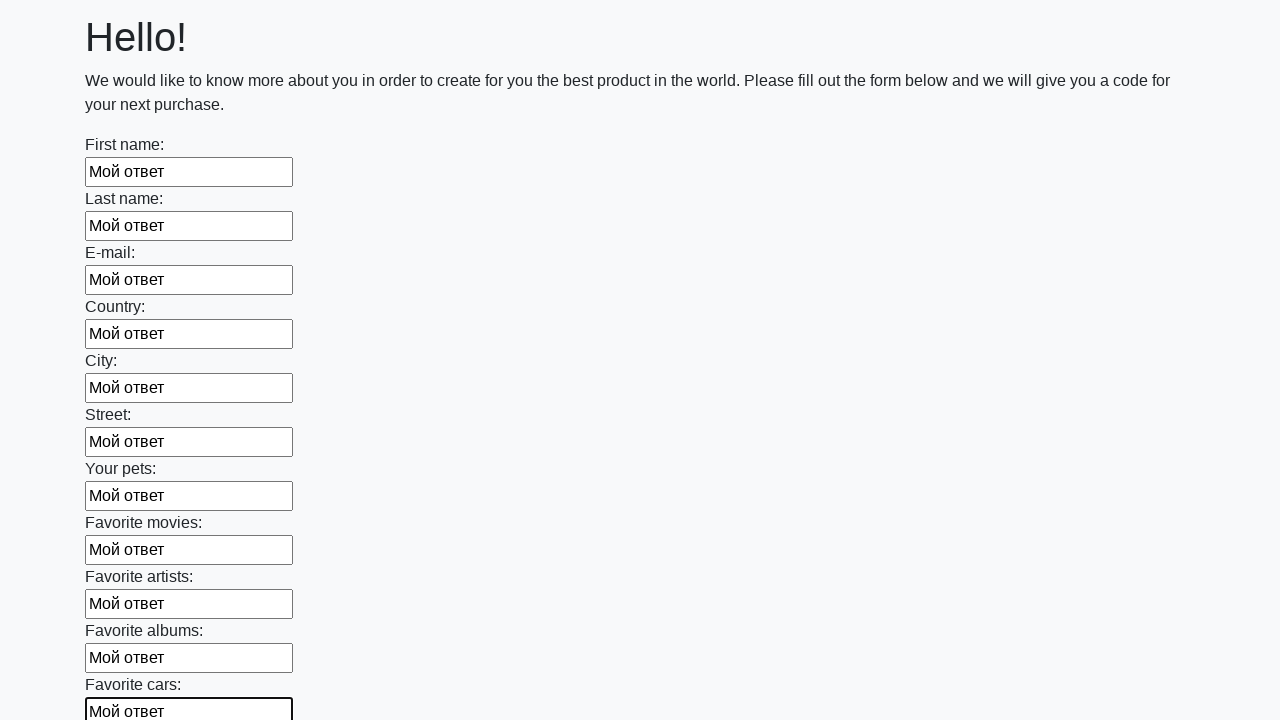

Filled input field with test text 'Мой ответ' on input >> nth=11
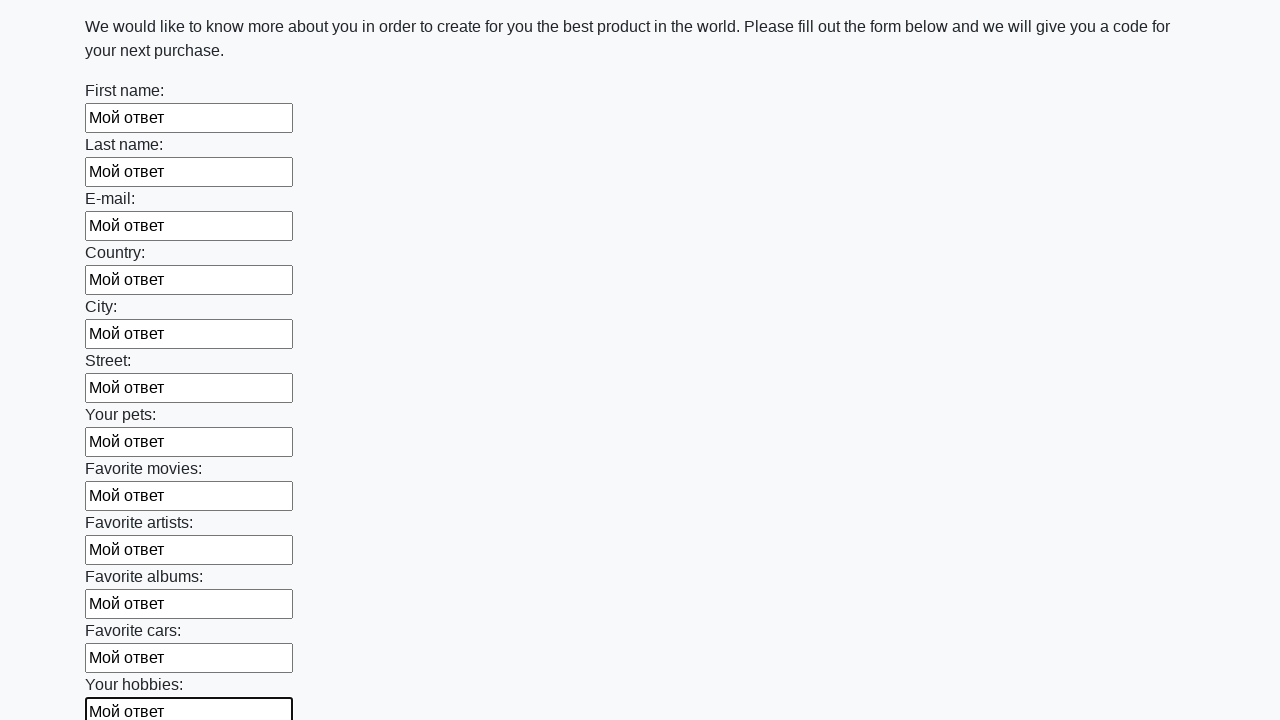

Filled input field with test text 'Мой ответ' on input >> nth=12
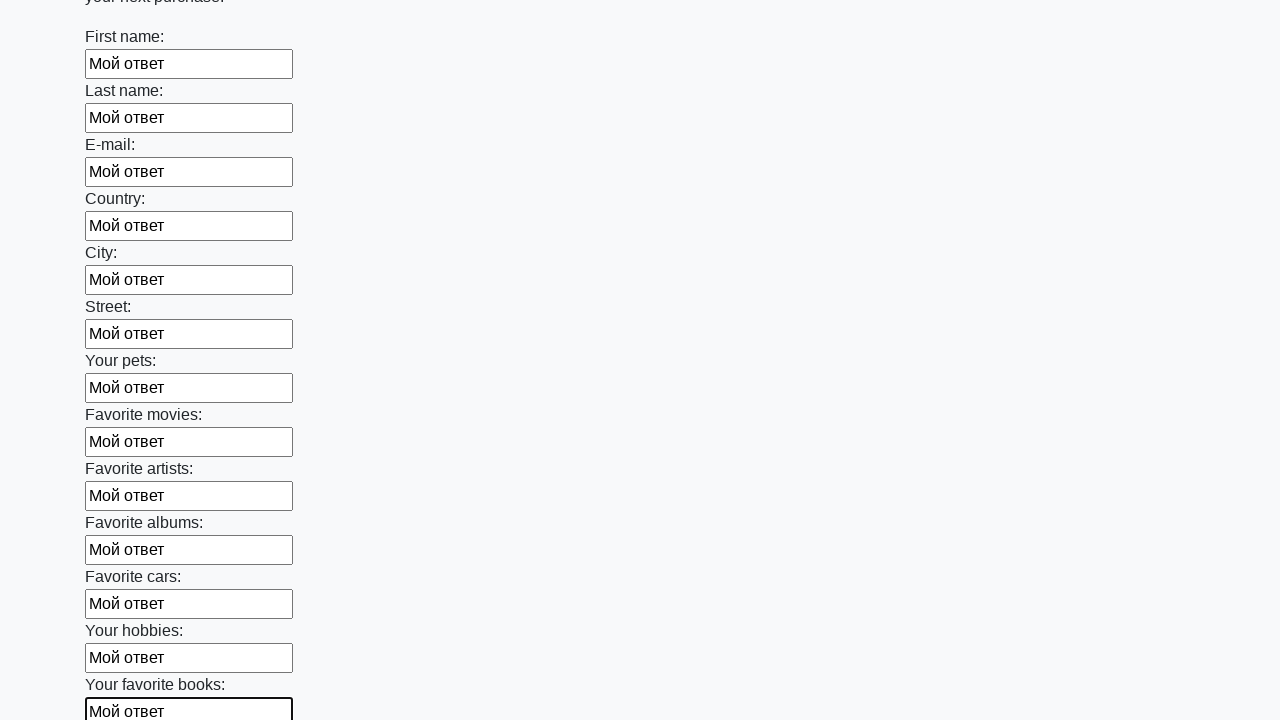

Filled input field with test text 'Мой ответ' on input >> nth=13
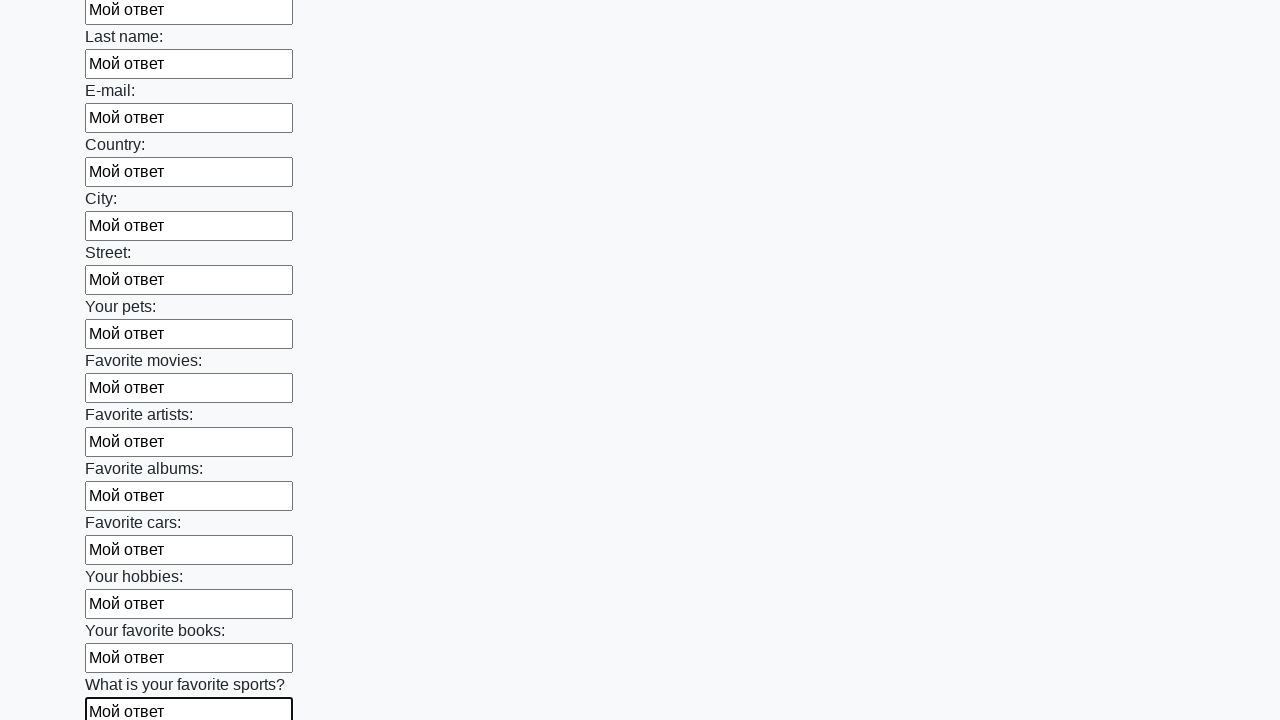

Filled input field with test text 'Мой ответ' on input >> nth=14
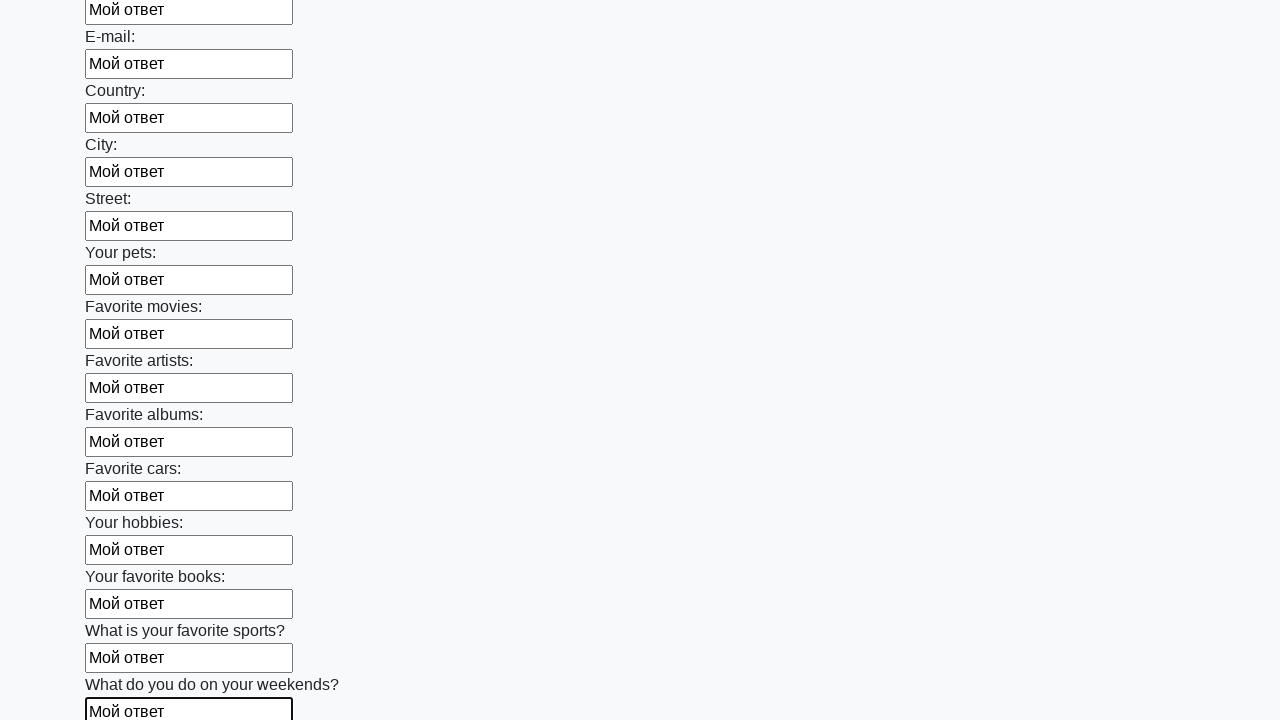

Filled input field with test text 'Мой ответ' on input >> nth=15
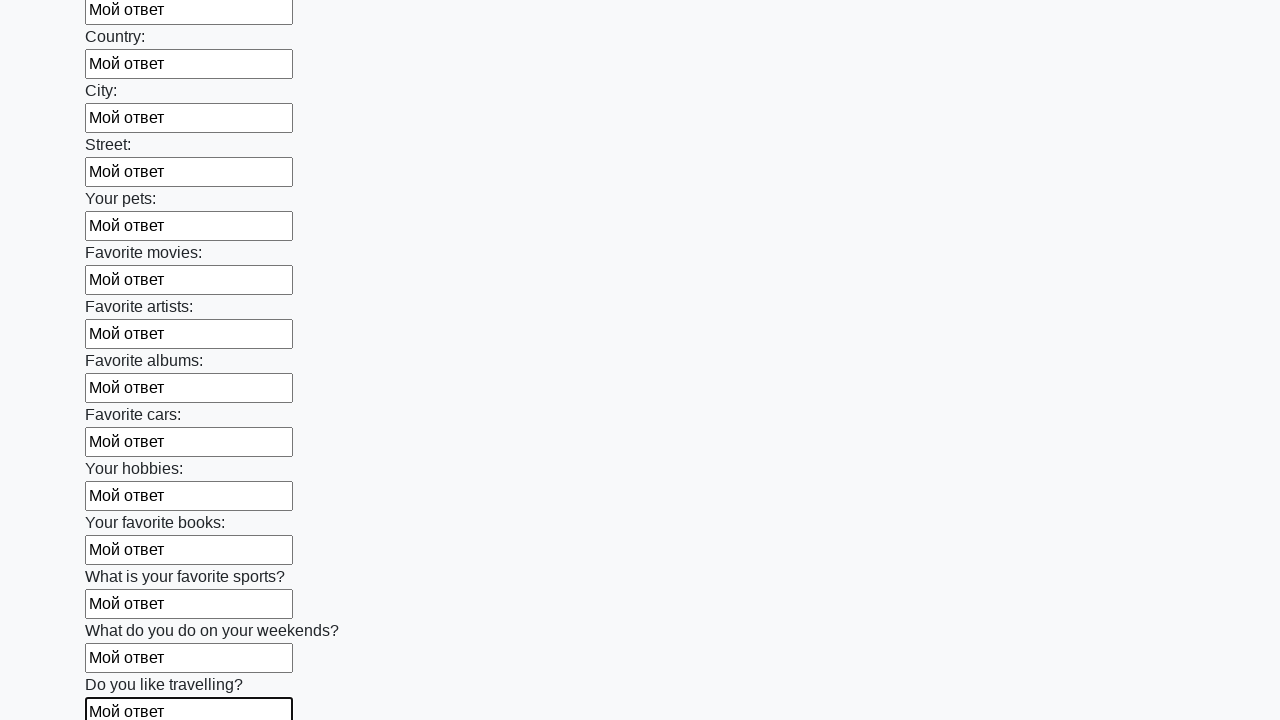

Filled input field with test text 'Мой ответ' on input >> nth=16
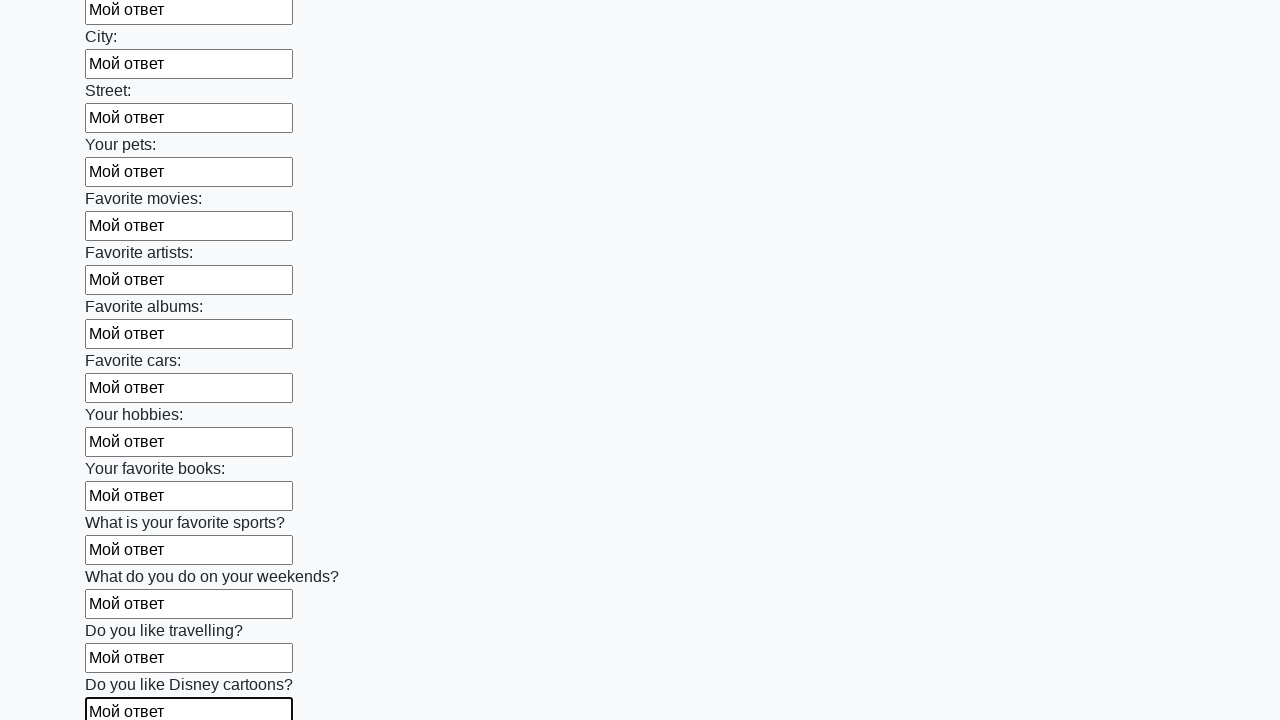

Filled input field with test text 'Мой ответ' on input >> nth=17
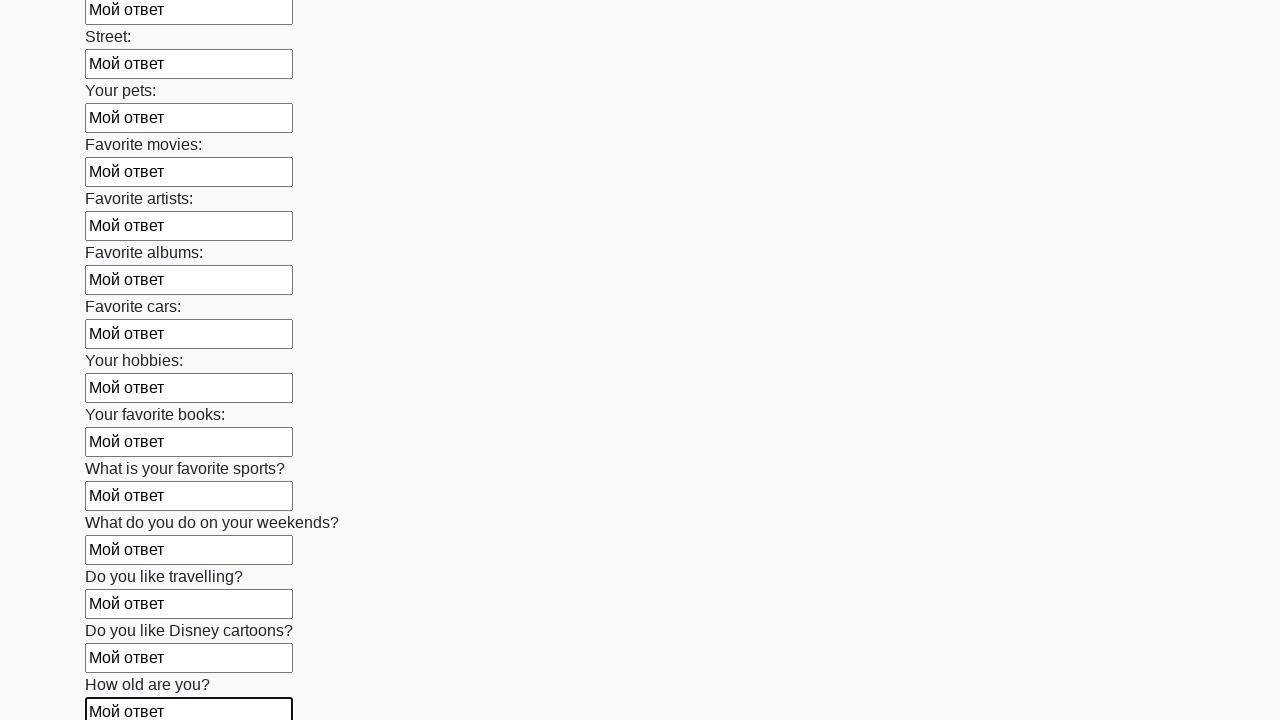

Filled input field with test text 'Мой ответ' on input >> nth=18
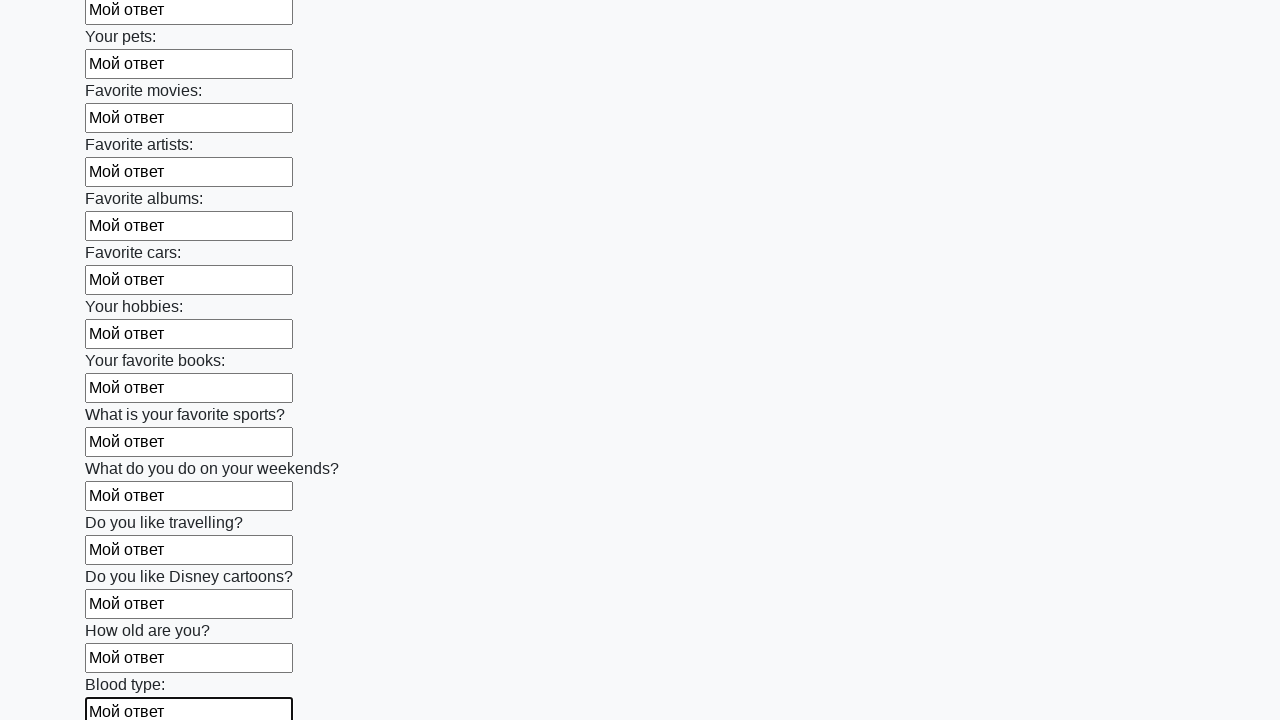

Filled input field with test text 'Мой ответ' on input >> nth=19
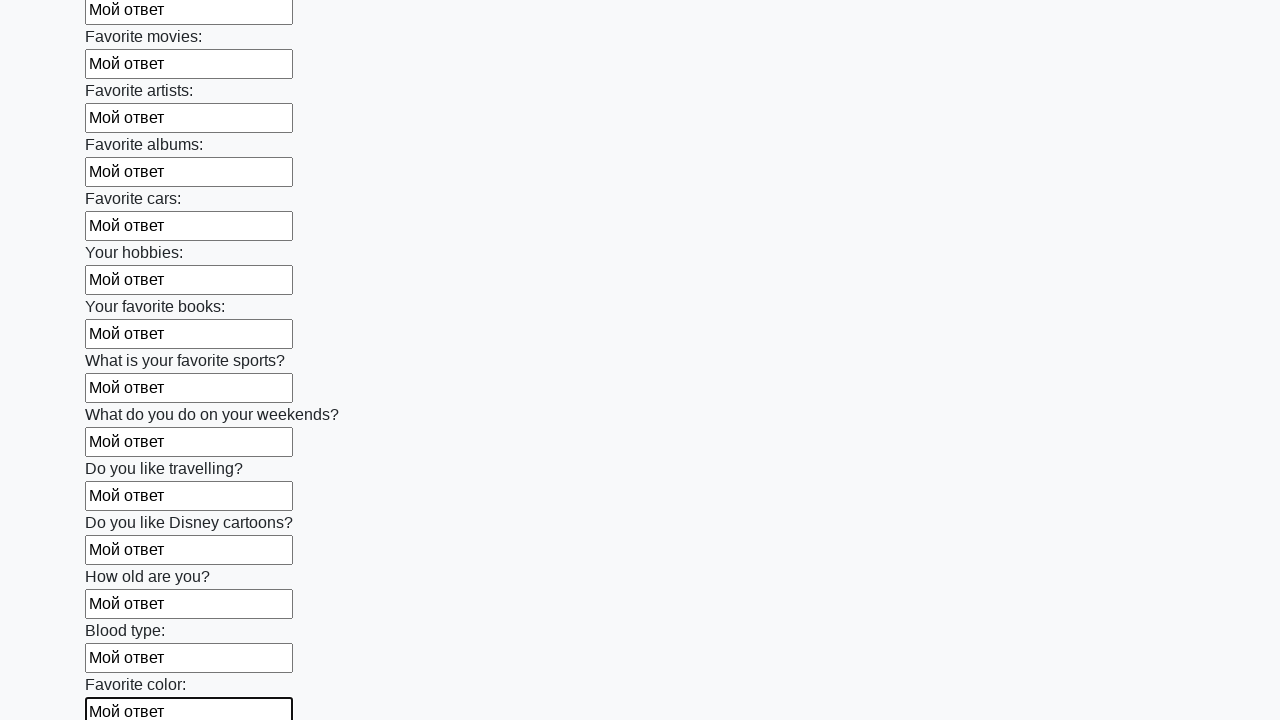

Filled input field with test text 'Мой ответ' on input >> nth=20
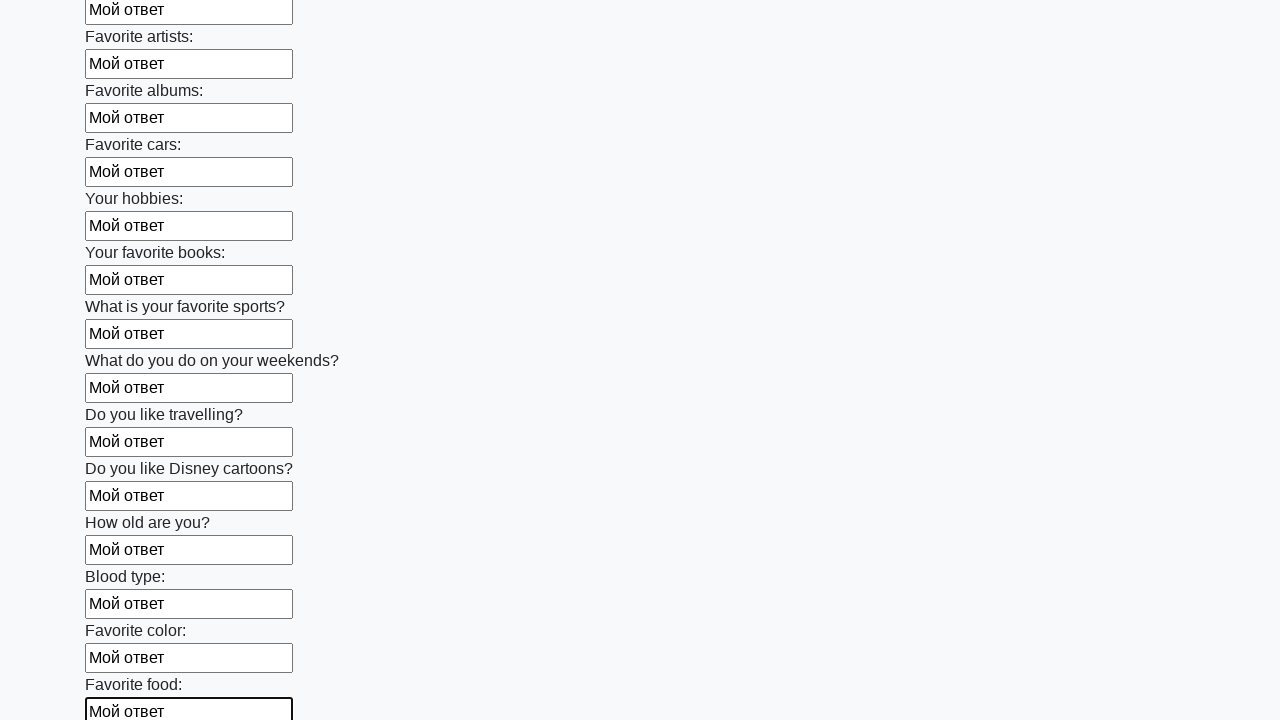

Filled input field with test text 'Мой ответ' on input >> nth=21
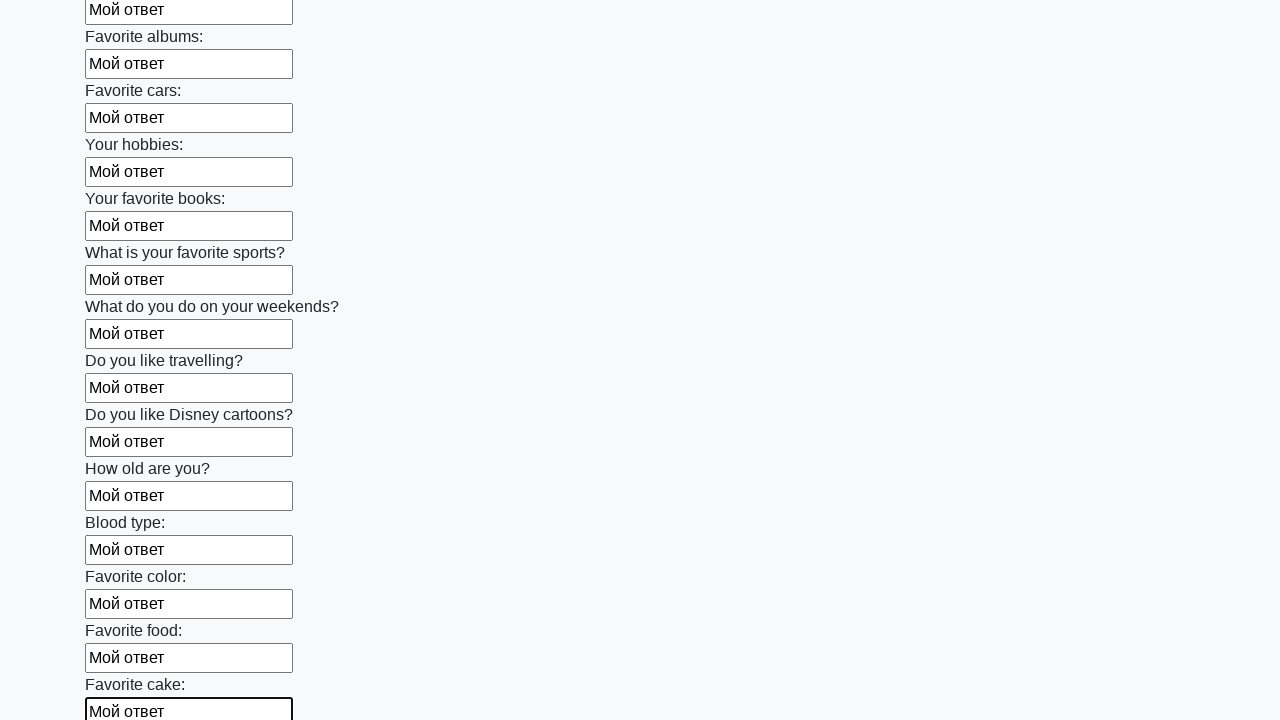

Filled input field with test text 'Мой ответ' on input >> nth=22
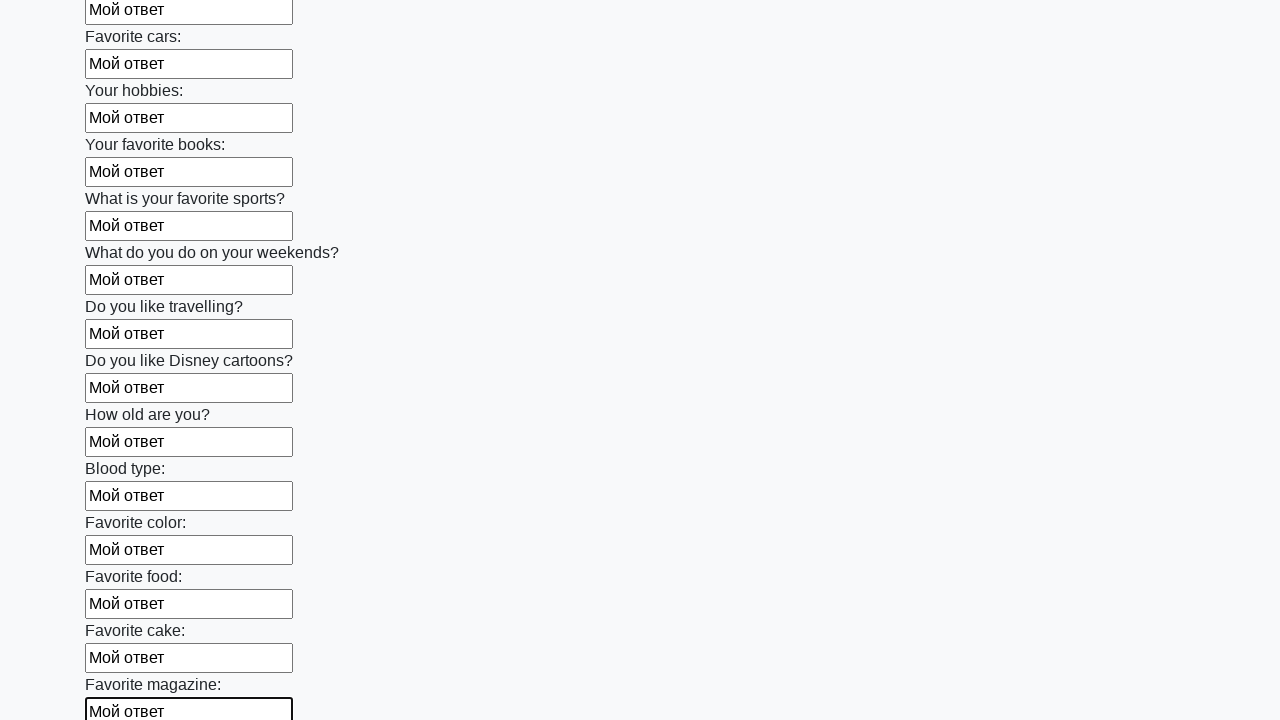

Filled input field with test text 'Мой ответ' on input >> nth=23
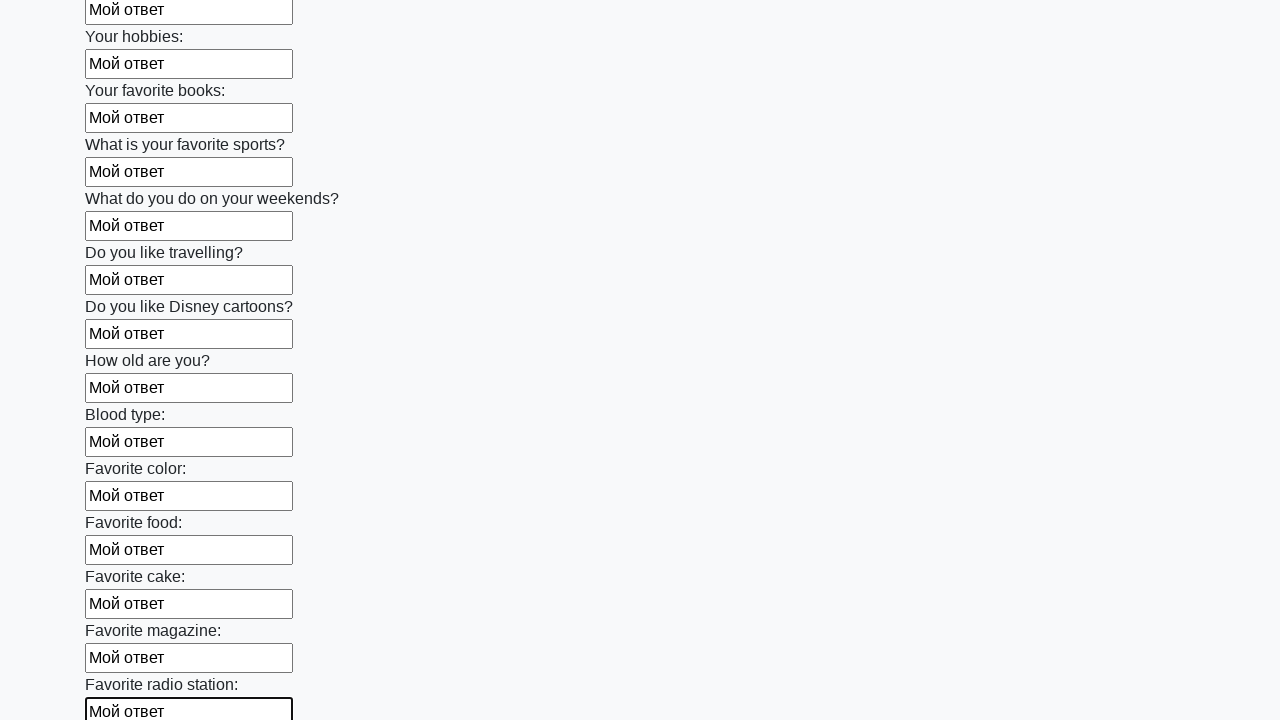

Filled input field with test text 'Мой ответ' on input >> nth=24
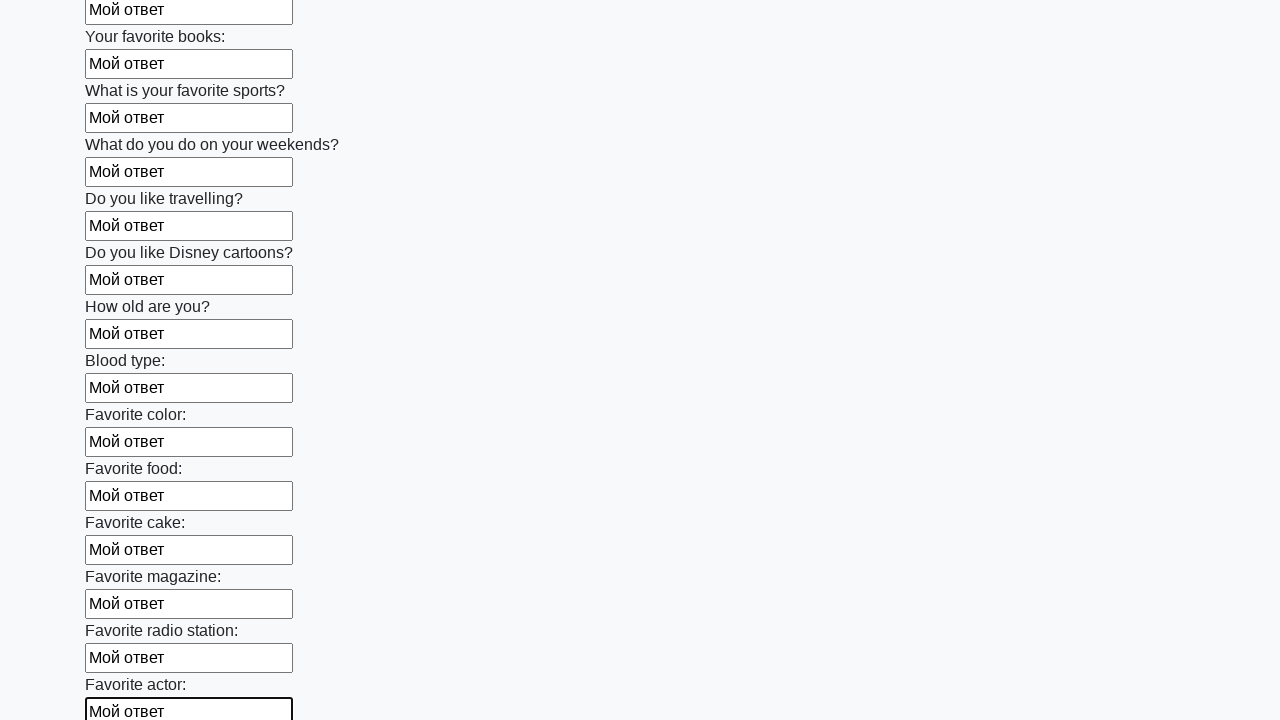

Filled input field with test text 'Мой ответ' on input >> nth=25
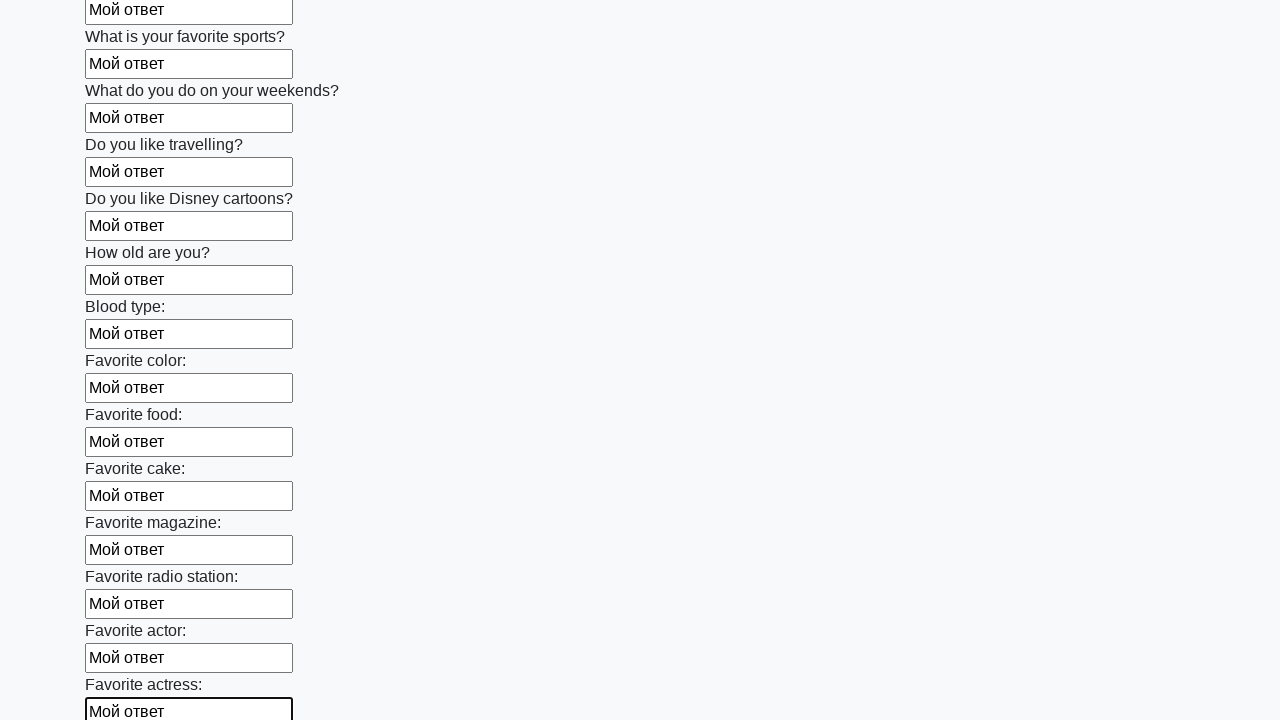

Filled input field with test text 'Мой ответ' on input >> nth=26
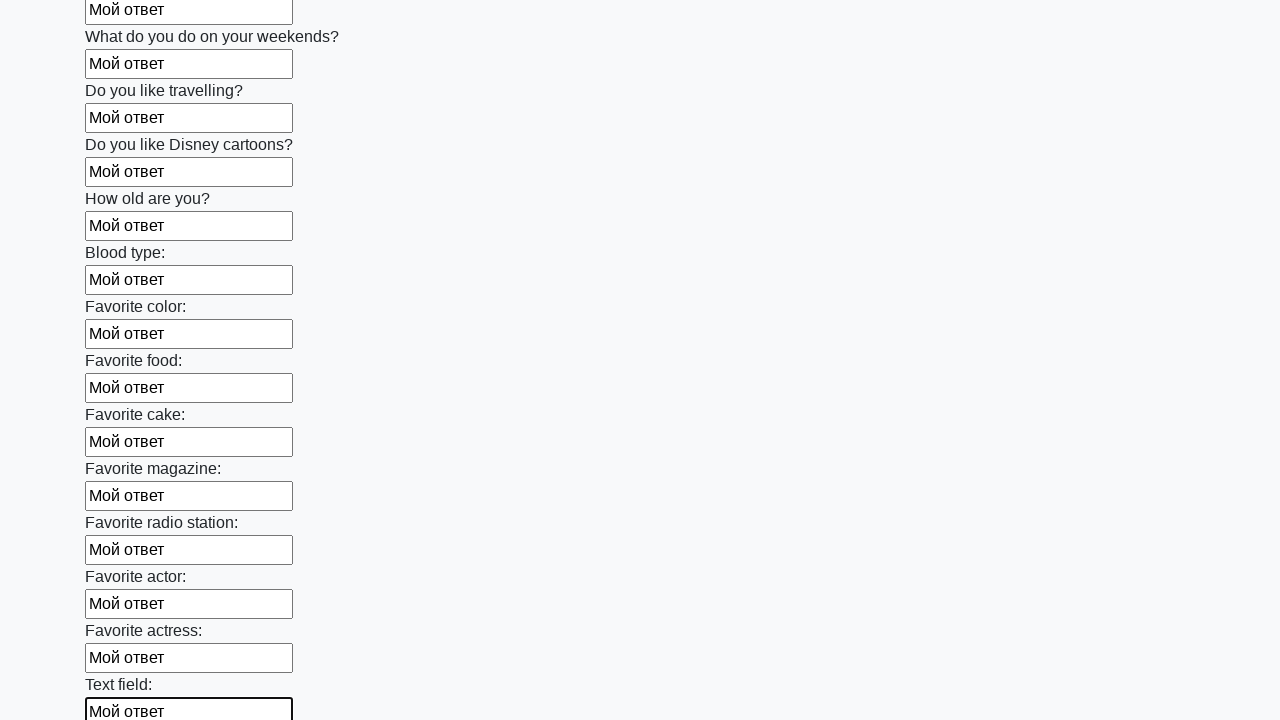

Filled input field with test text 'Мой ответ' on input >> nth=27
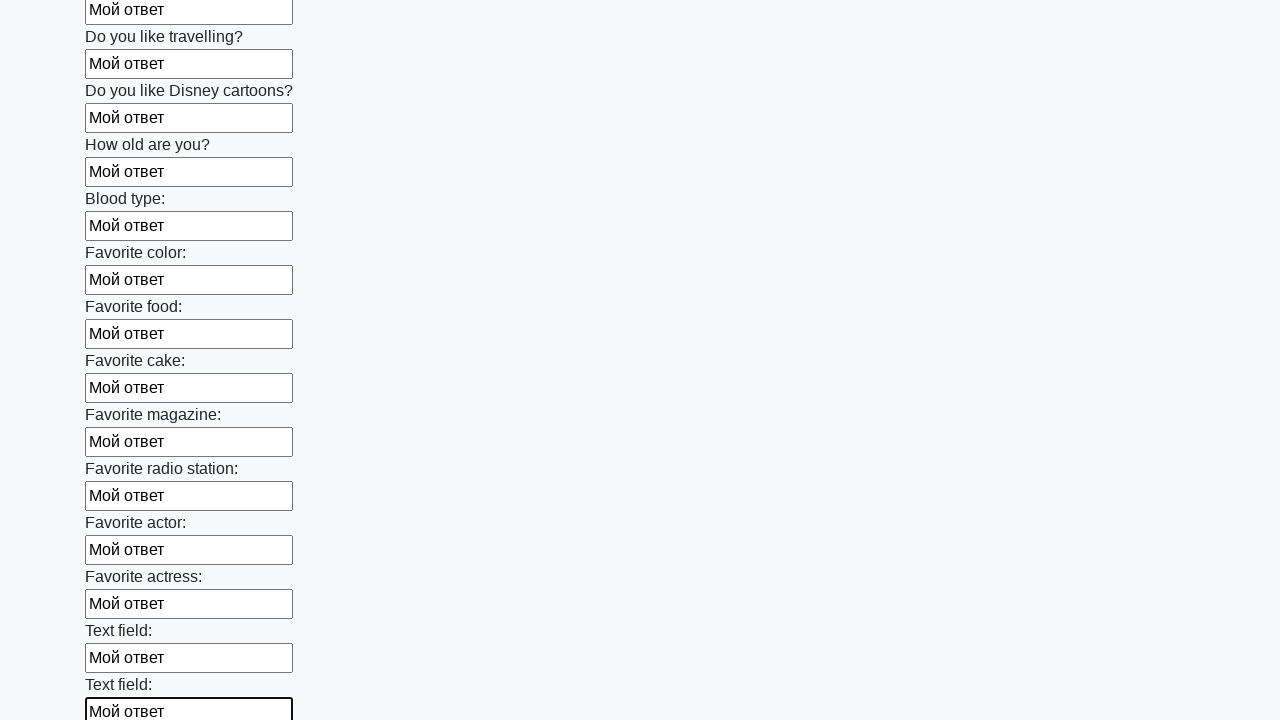

Filled input field with test text 'Мой ответ' on input >> nth=28
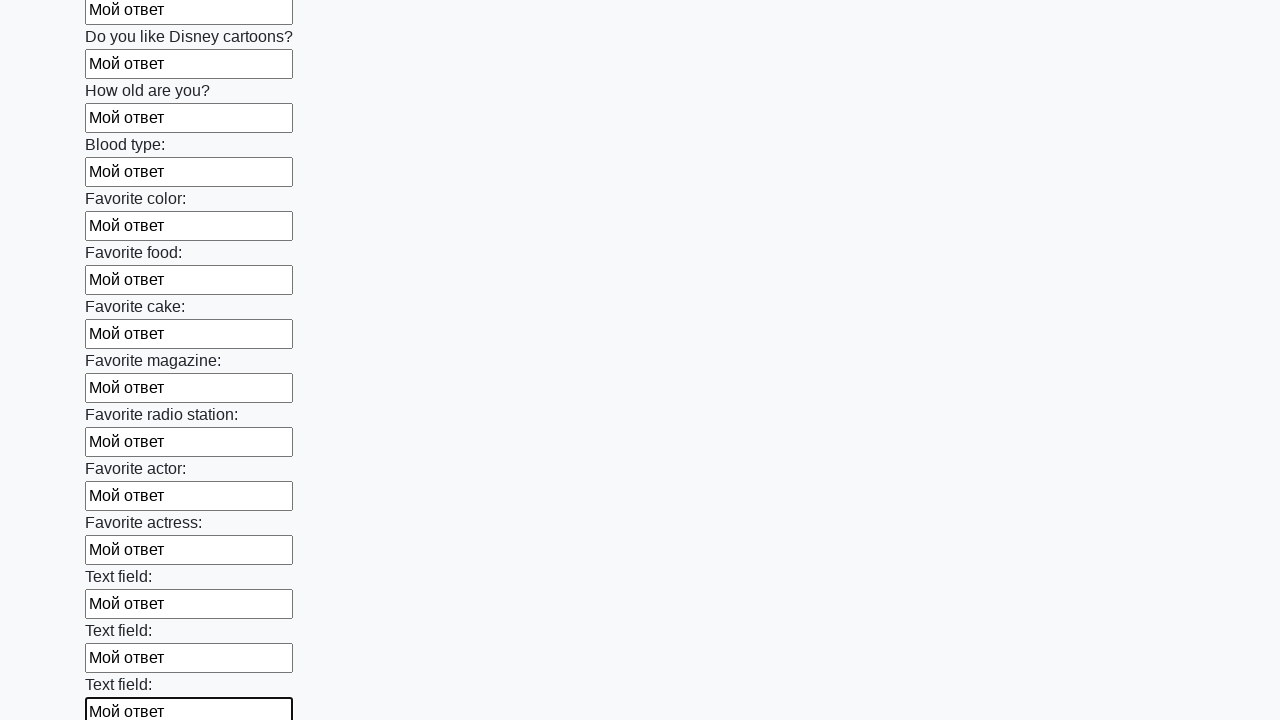

Filled input field with test text 'Мой ответ' on input >> nth=29
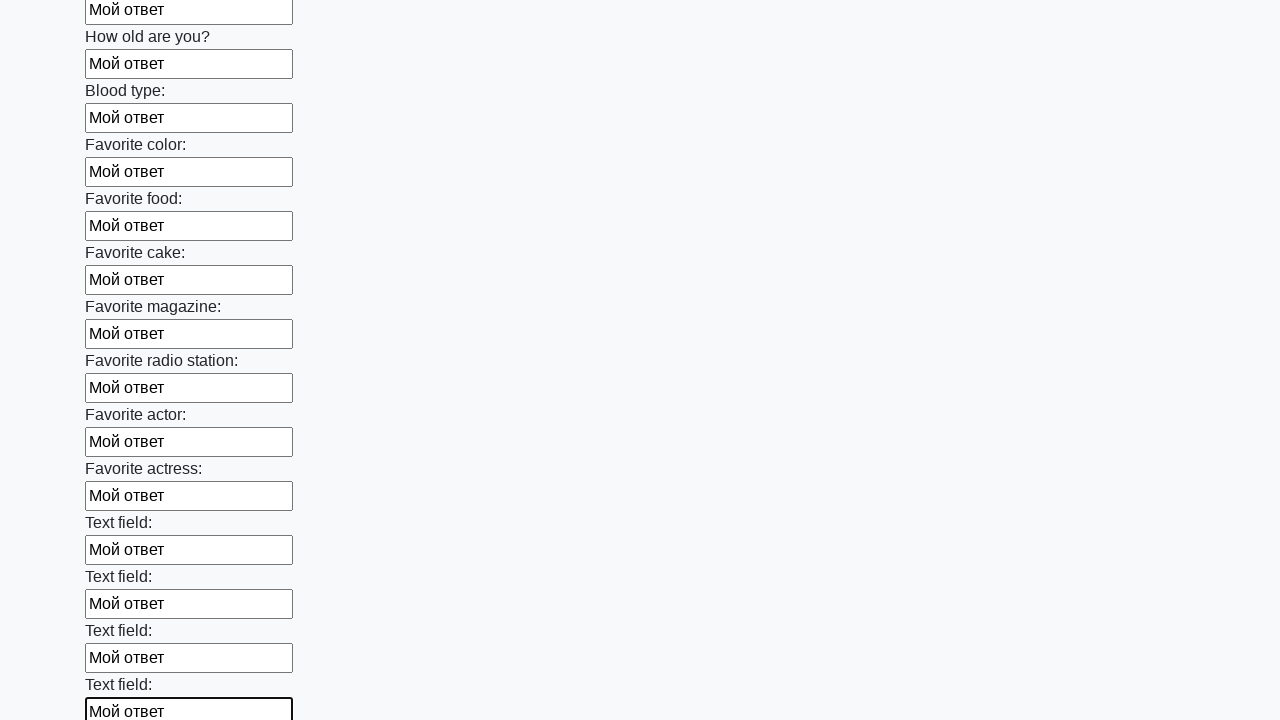

Filled input field with test text 'Мой ответ' on input >> nth=30
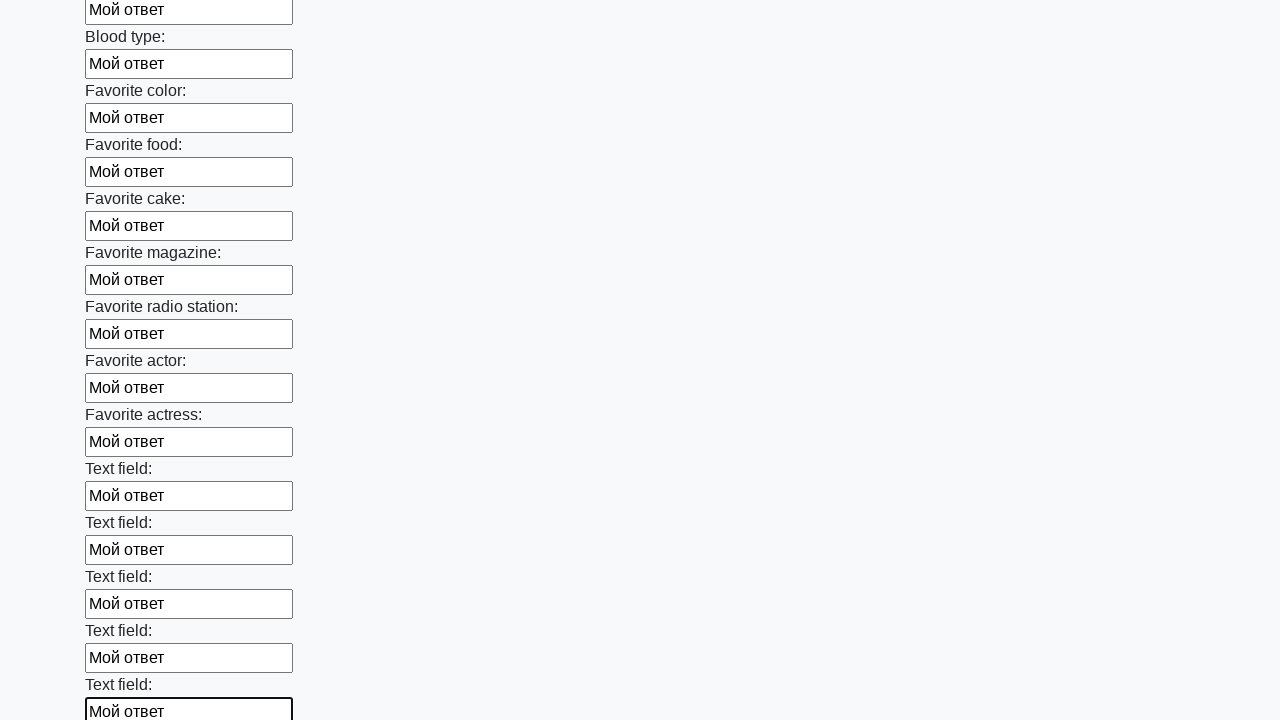

Filled input field with test text 'Мой ответ' on input >> nth=31
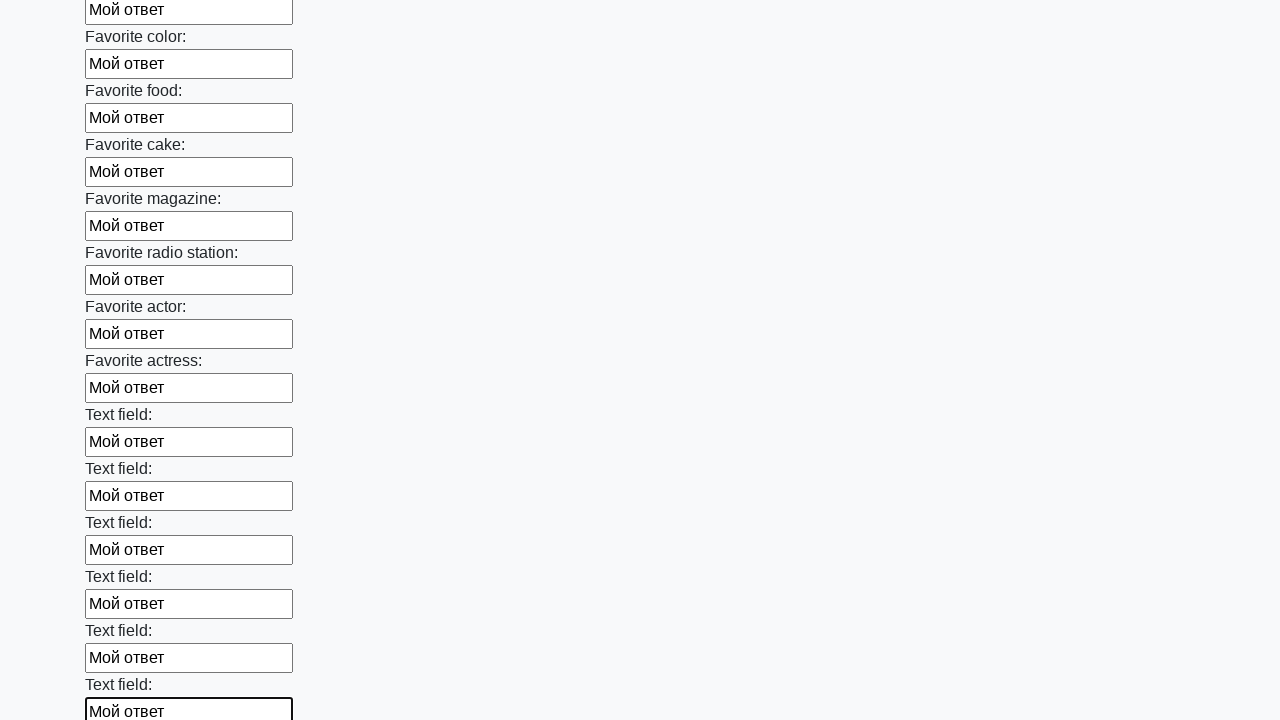

Filled input field with test text 'Мой ответ' on input >> nth=32
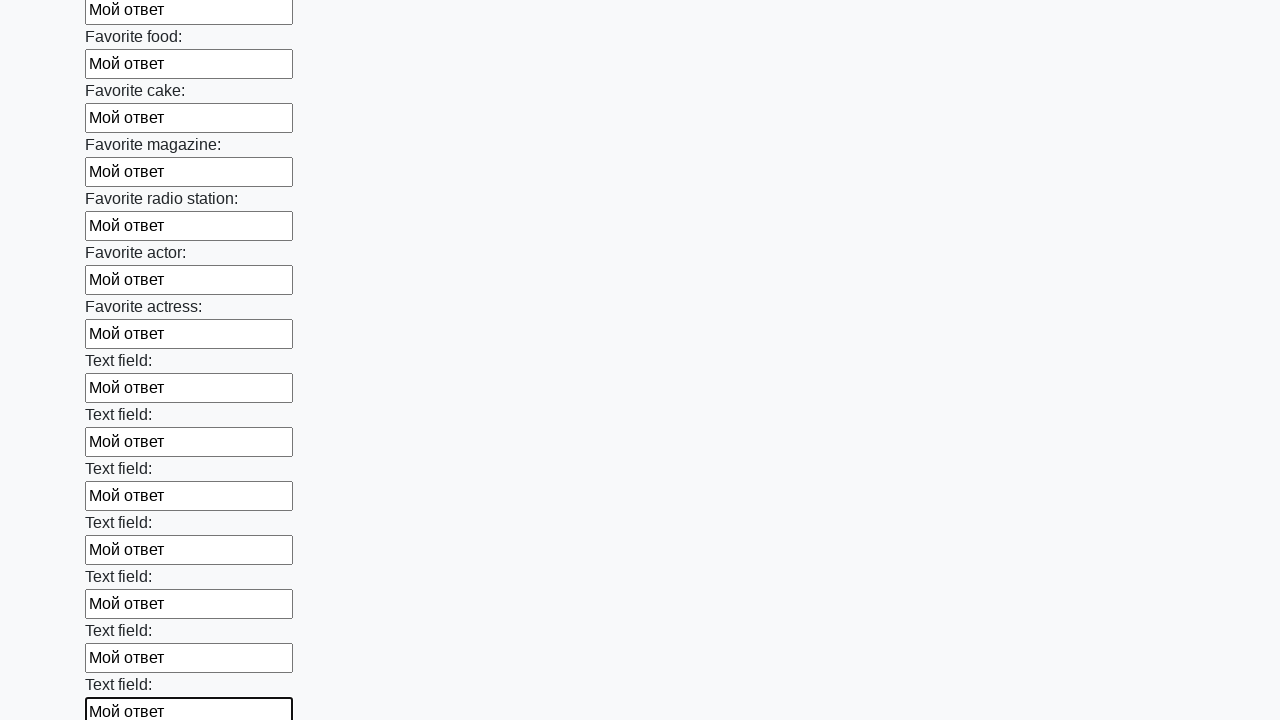

Filled input field with test text 'Мой ответ' on input >> nth=33
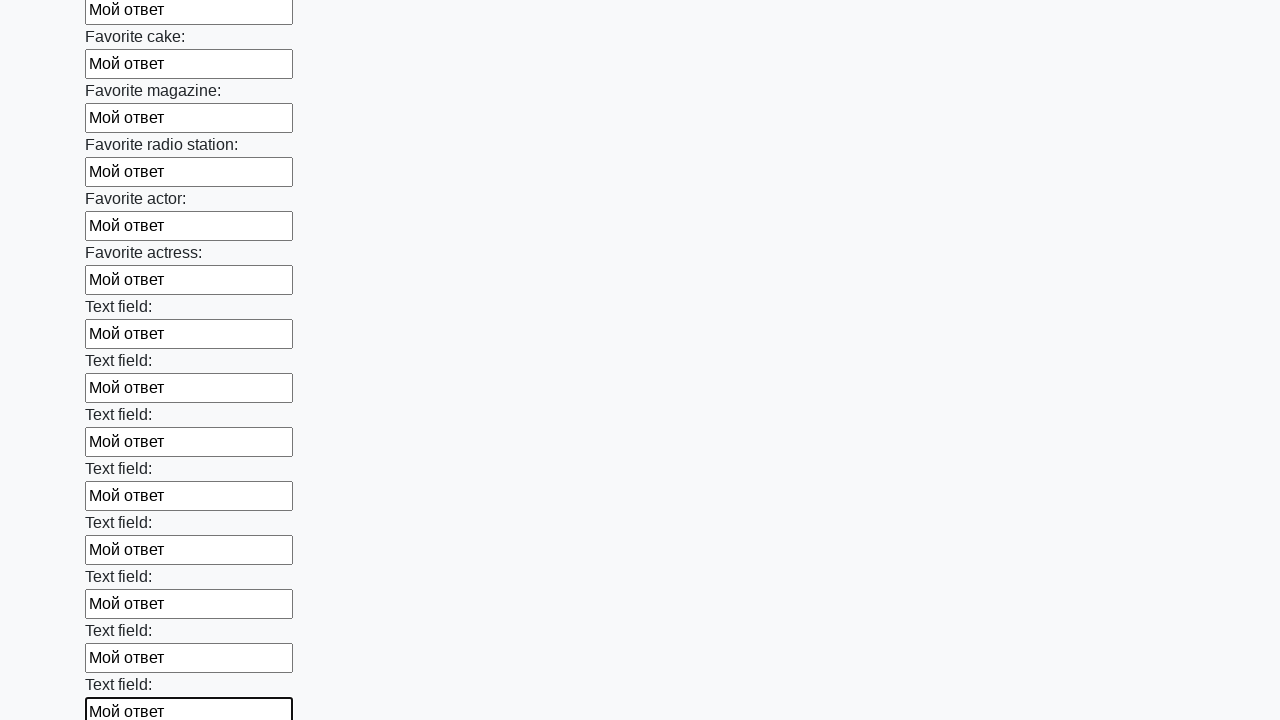

Filled input field with test text 'Мой ответ' on input >> nth=34
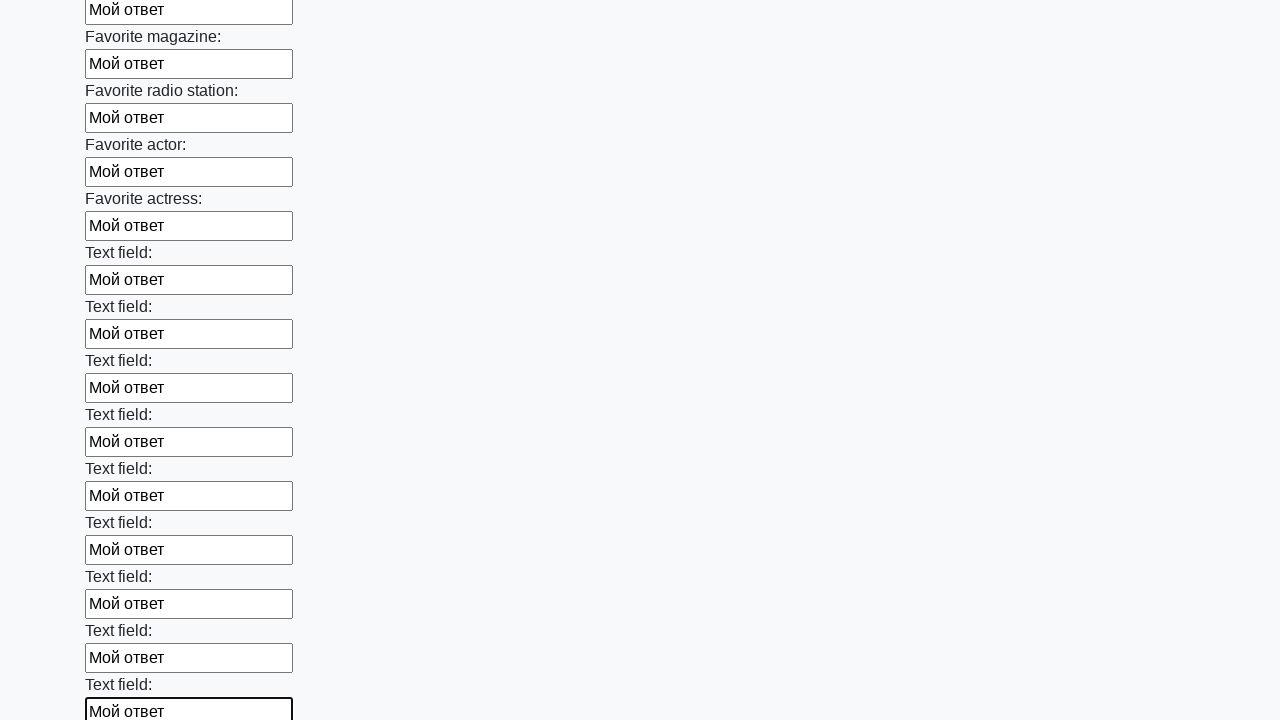

Filled input field with test text 'Мой ответ' on input >> nth=35
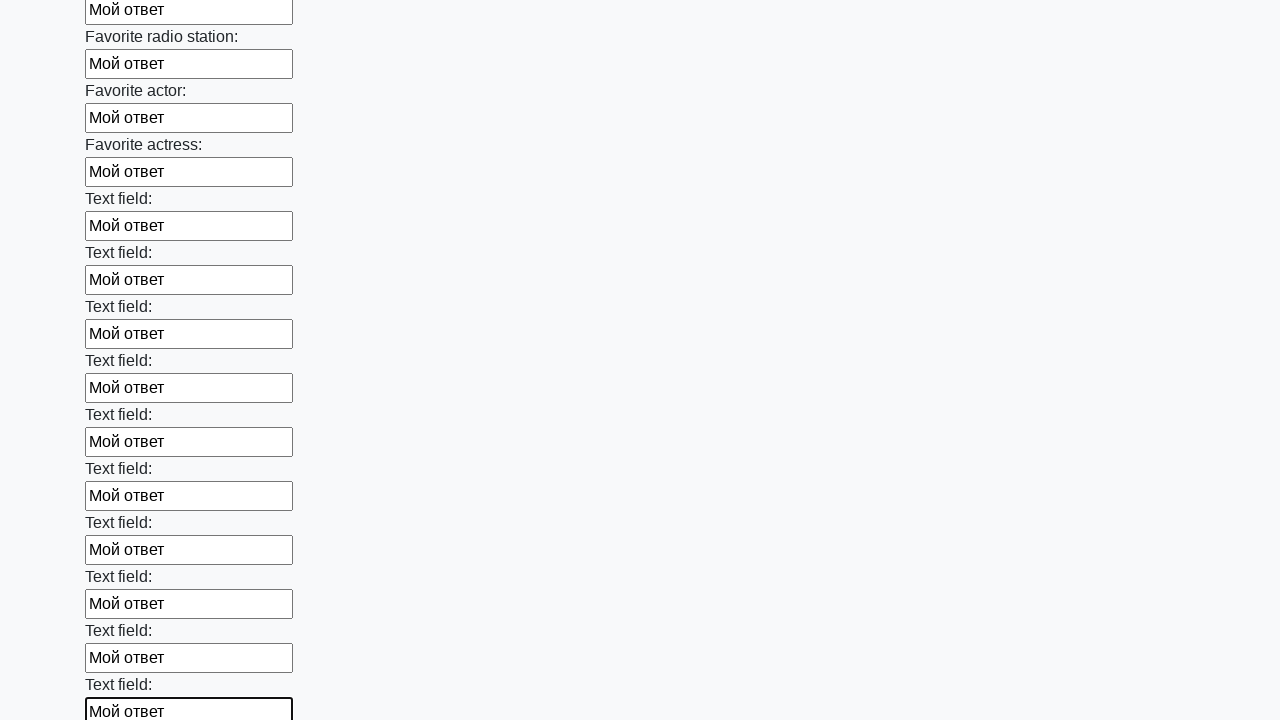

Filled input field with test text 'Мой ответ' on input >> nth=36
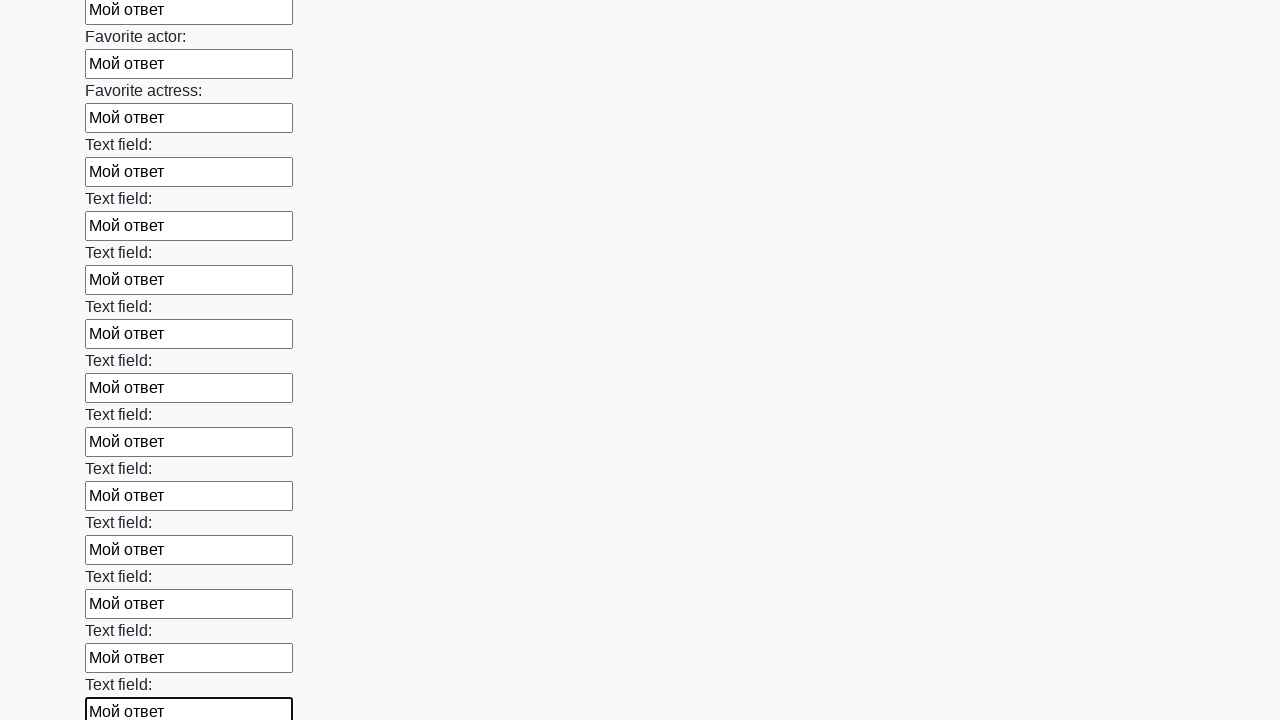

Filled input field with test text 'Мой ответ' on input >> nth=37
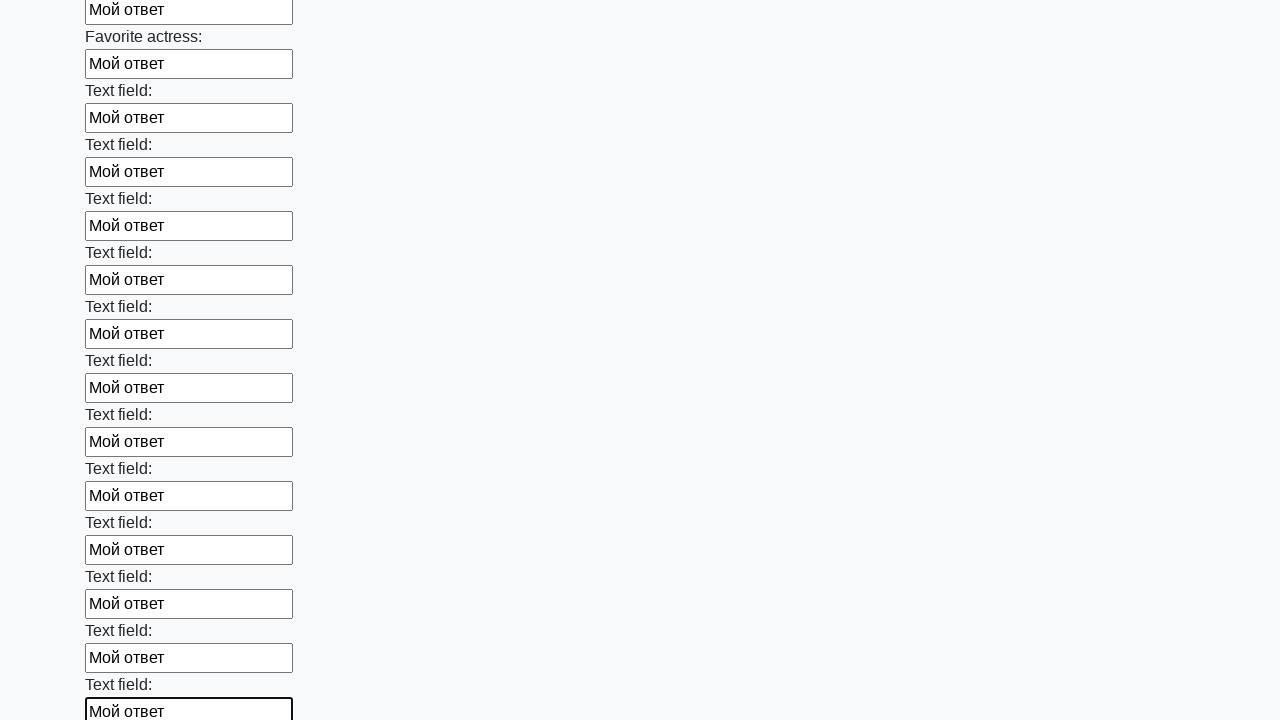

Filled input field with test text 'Мой ответ' on input >> nth=38
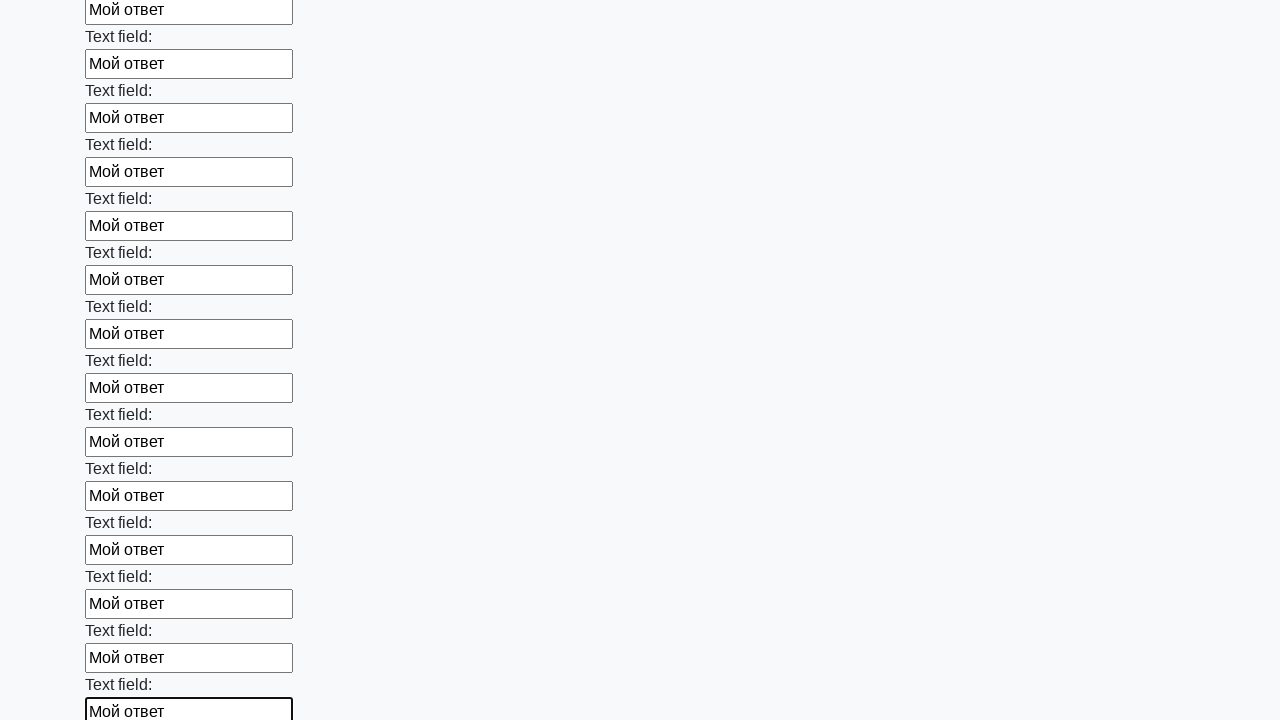

Filled input field with test text 'Мой ответ' on input >> nth=39
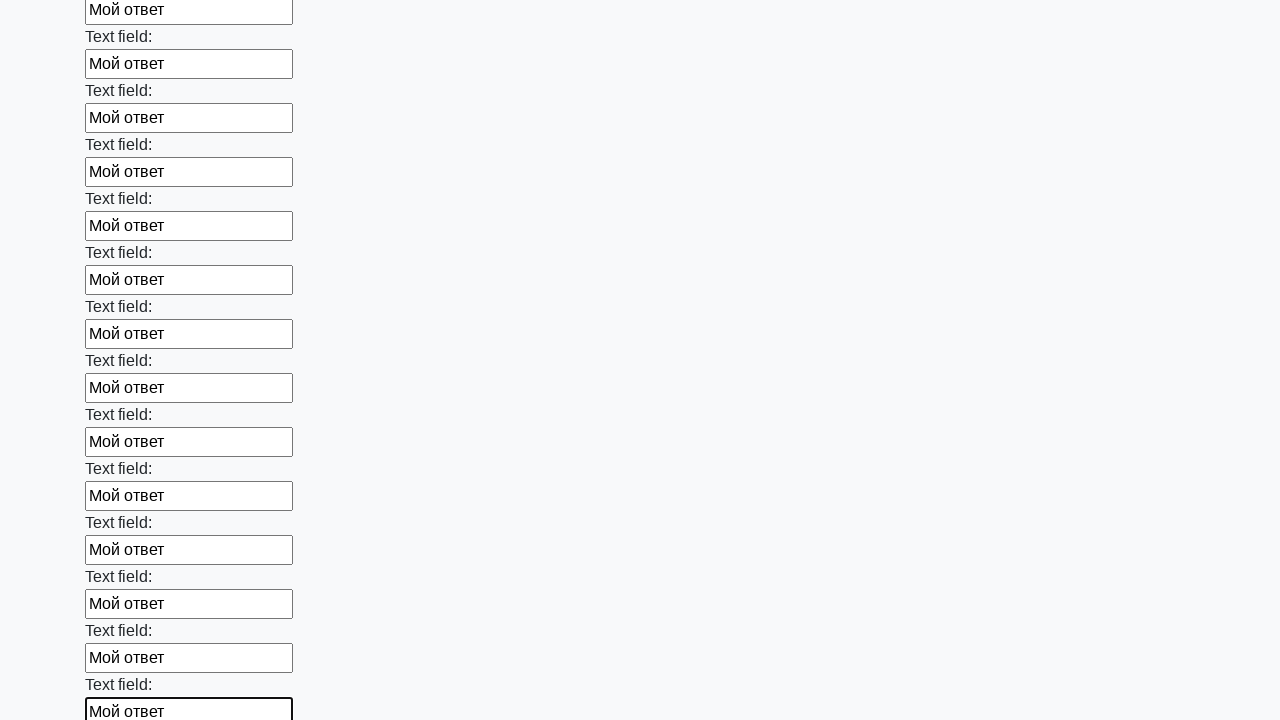

Filled input field with test text 'Мой ответ' on input >> nth=40
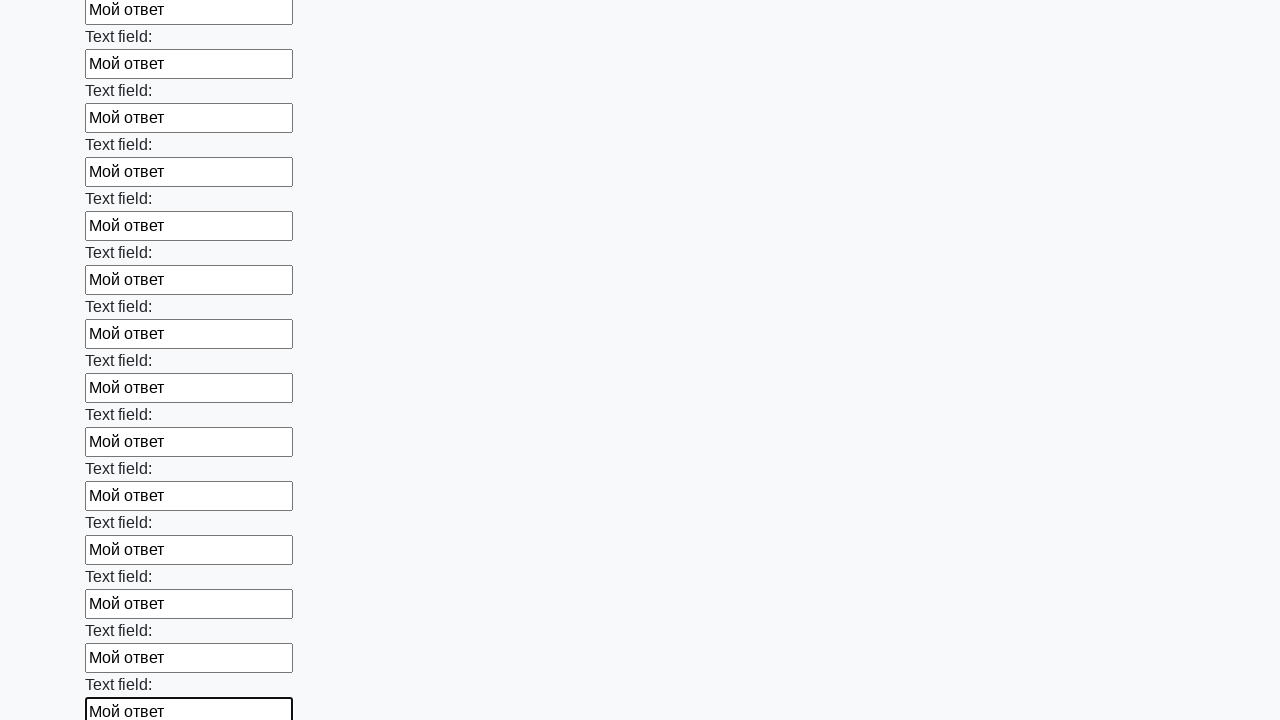

Filled input field with test text 'Мой ответ' on input >> nth=41
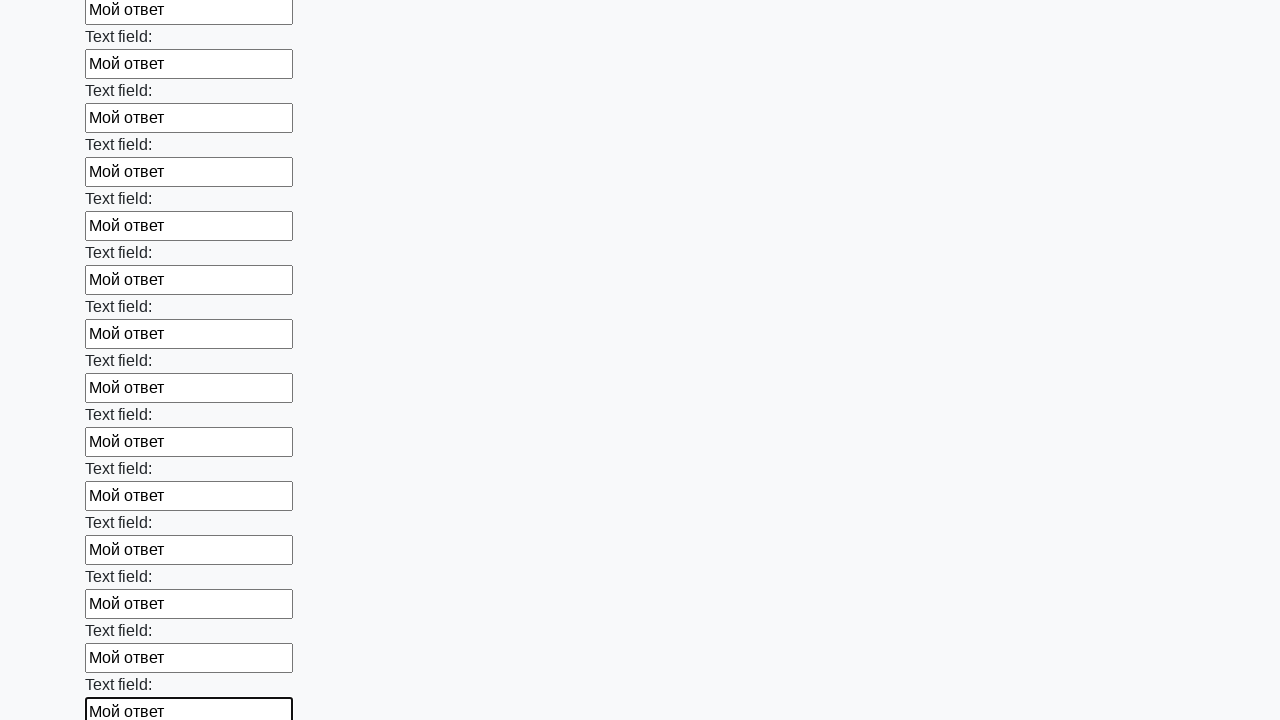

Filled input field with test text 'Мой ответ' on input >> nth=42
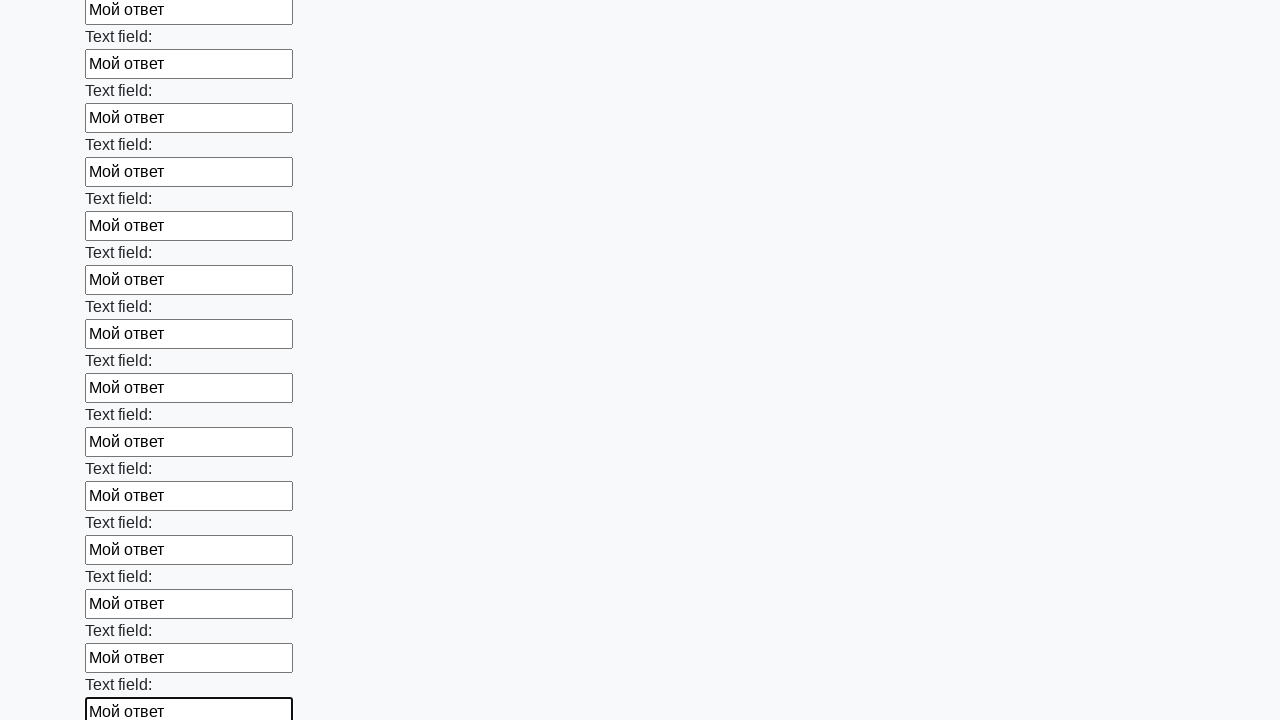

Filled input field with test text 'Мой ответ' on input >> nth=43
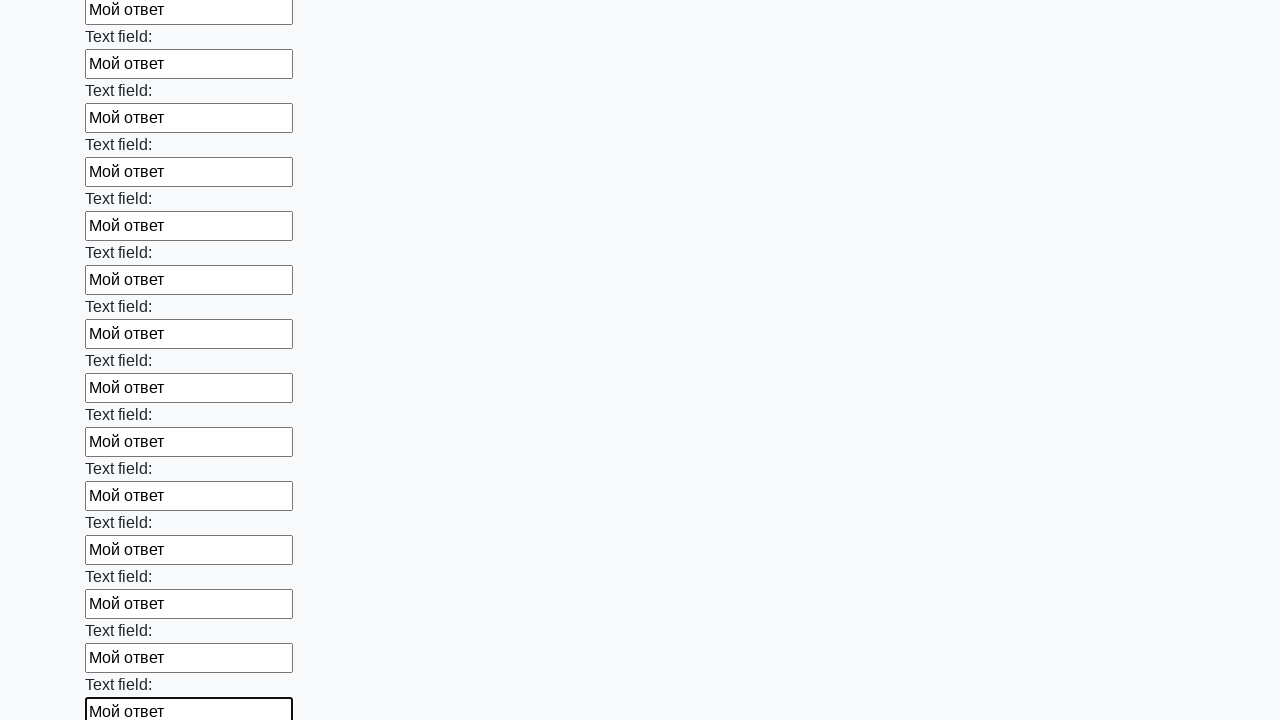

Filled input field with test text 'Мой ответ' on input >> nth=44
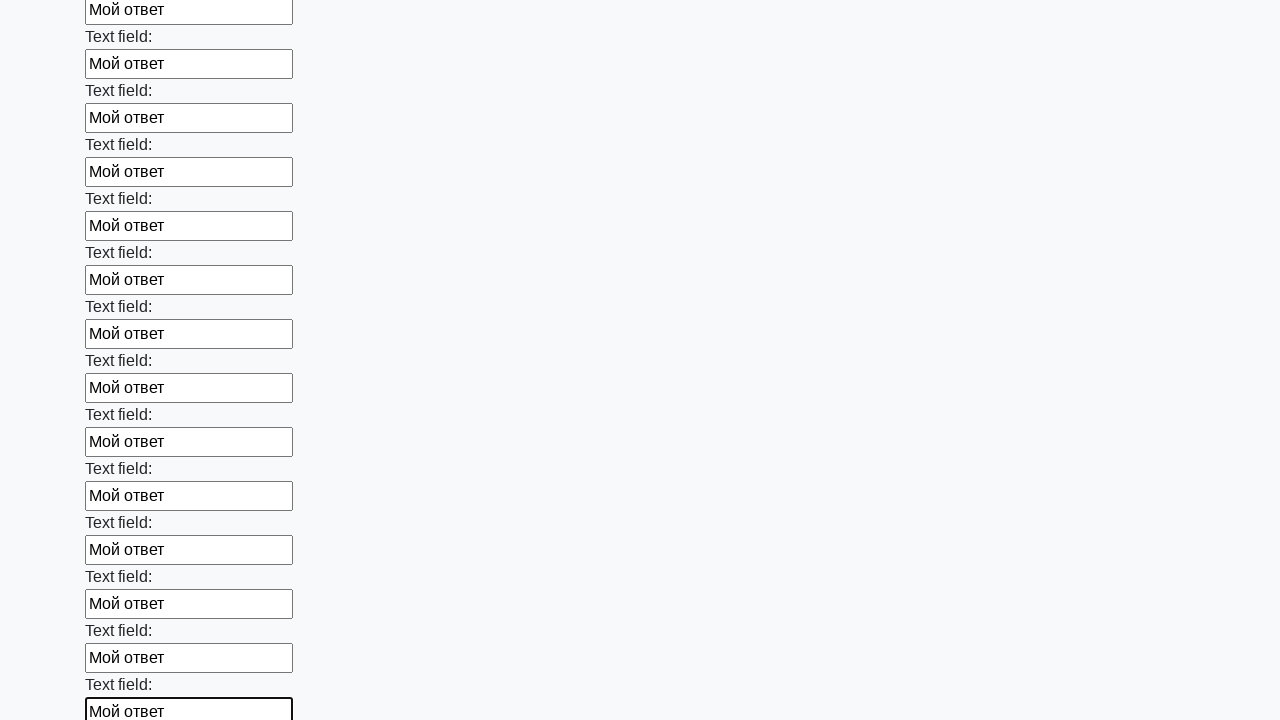

Filled input field with test text 'Мой ответ' on input >> nth=45
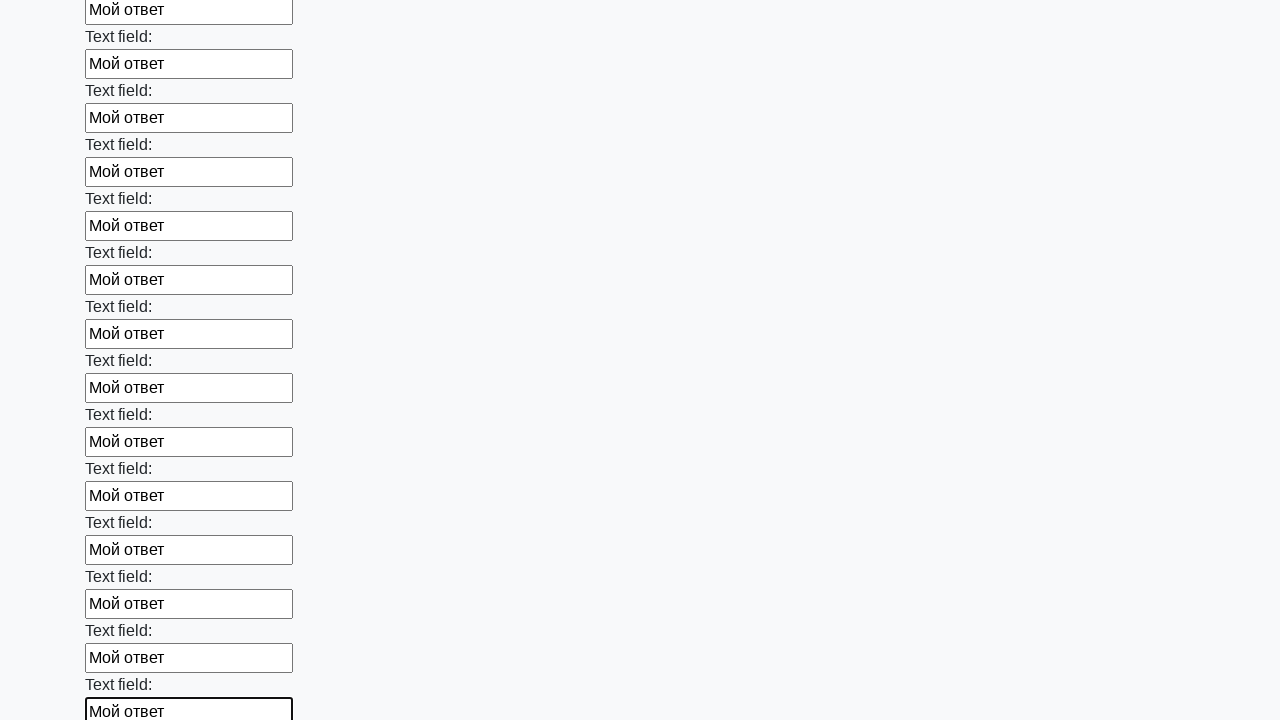

Filled input field with test text 'Мой ответ' on input >> nth=46
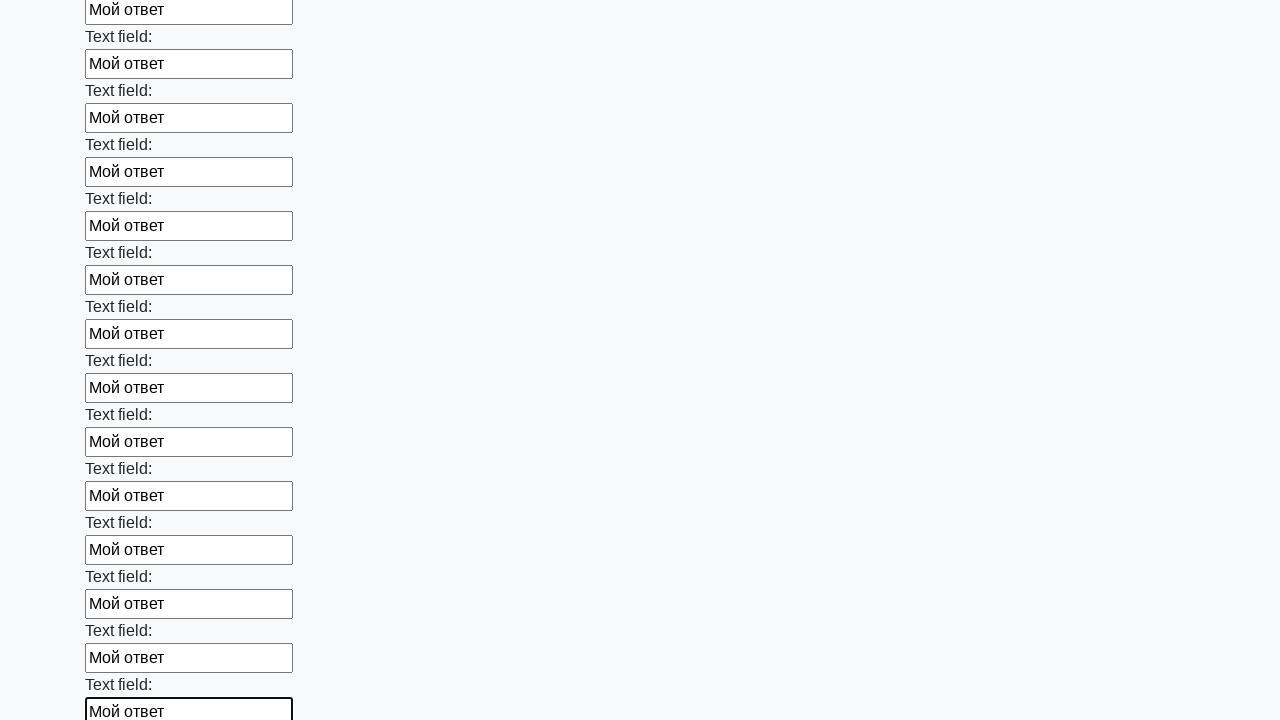

Filled input field with test text 'Мой ответ' on input >> nth=47
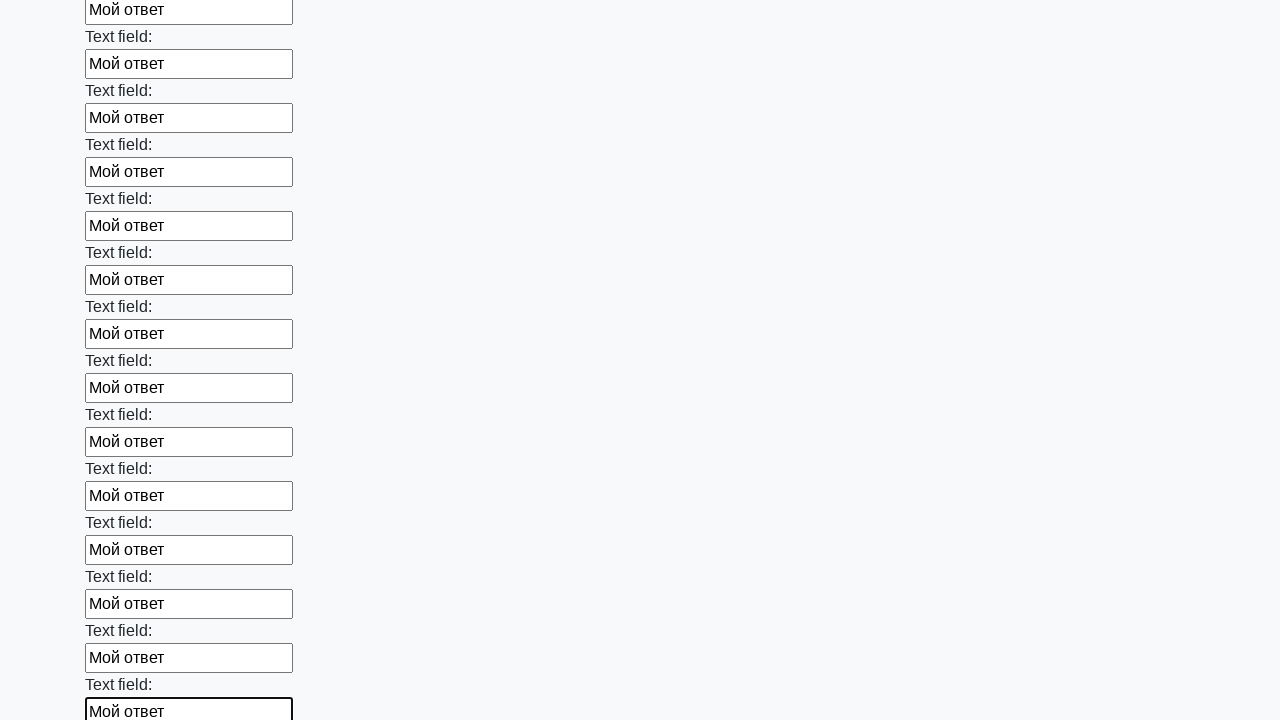

Filled input field with test text 'Мой ответ' on input >> nth=48
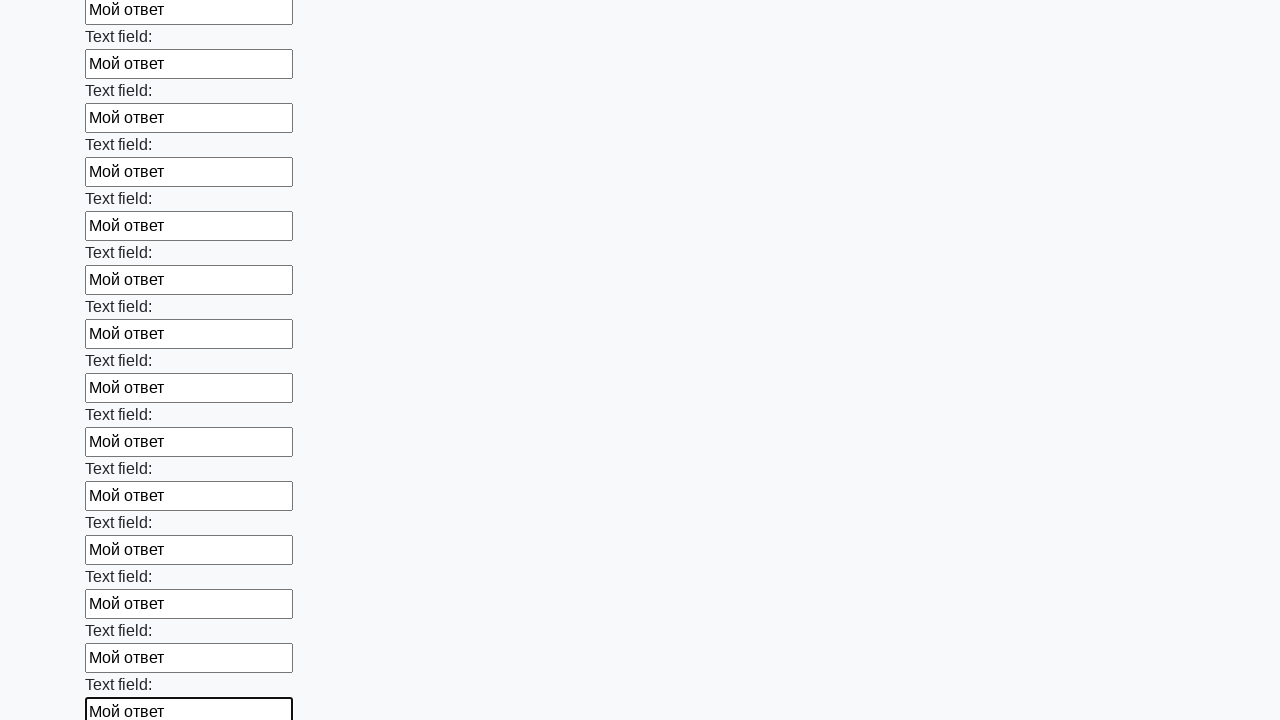

Filled input field with test text 'Мой ответ' on input >> nth=49
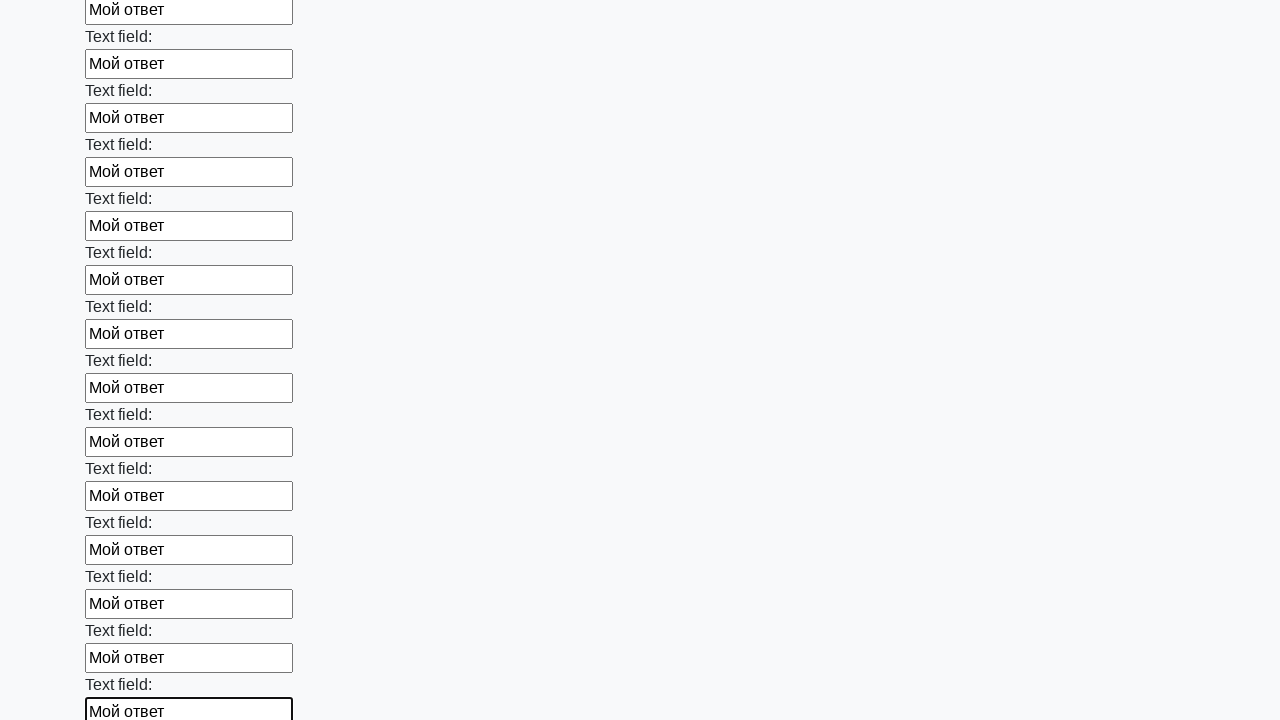

Filled input field with test text 'Мой ответ' on input >> nth=50
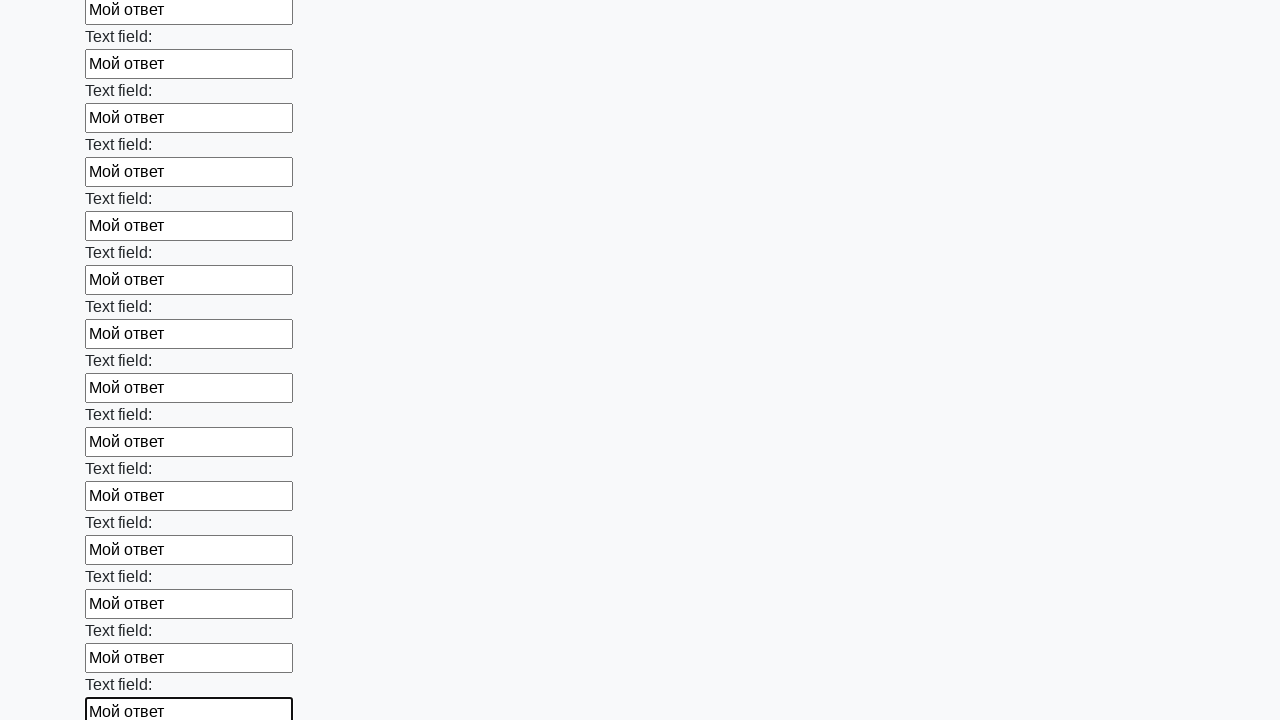

Filled input field with test text 'Мой ответ' on input >> nth=51
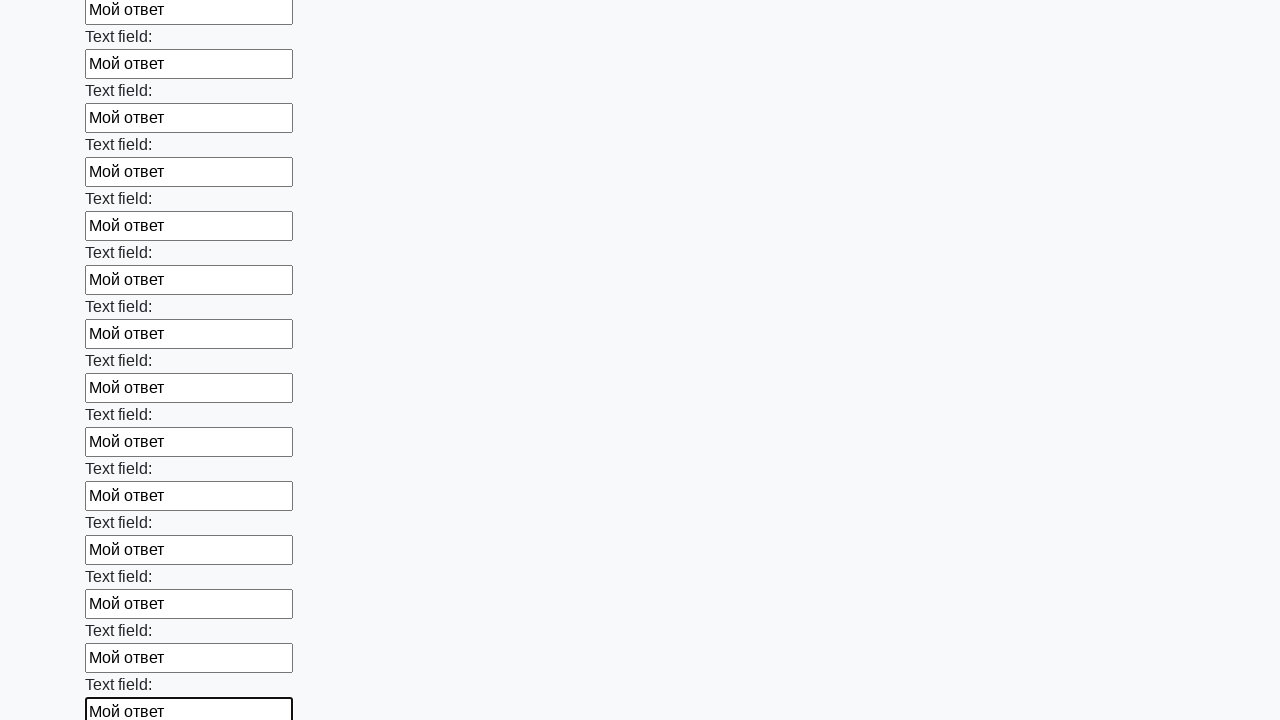

Filled input field with test text 'Мой ответ' on input >> nth=52
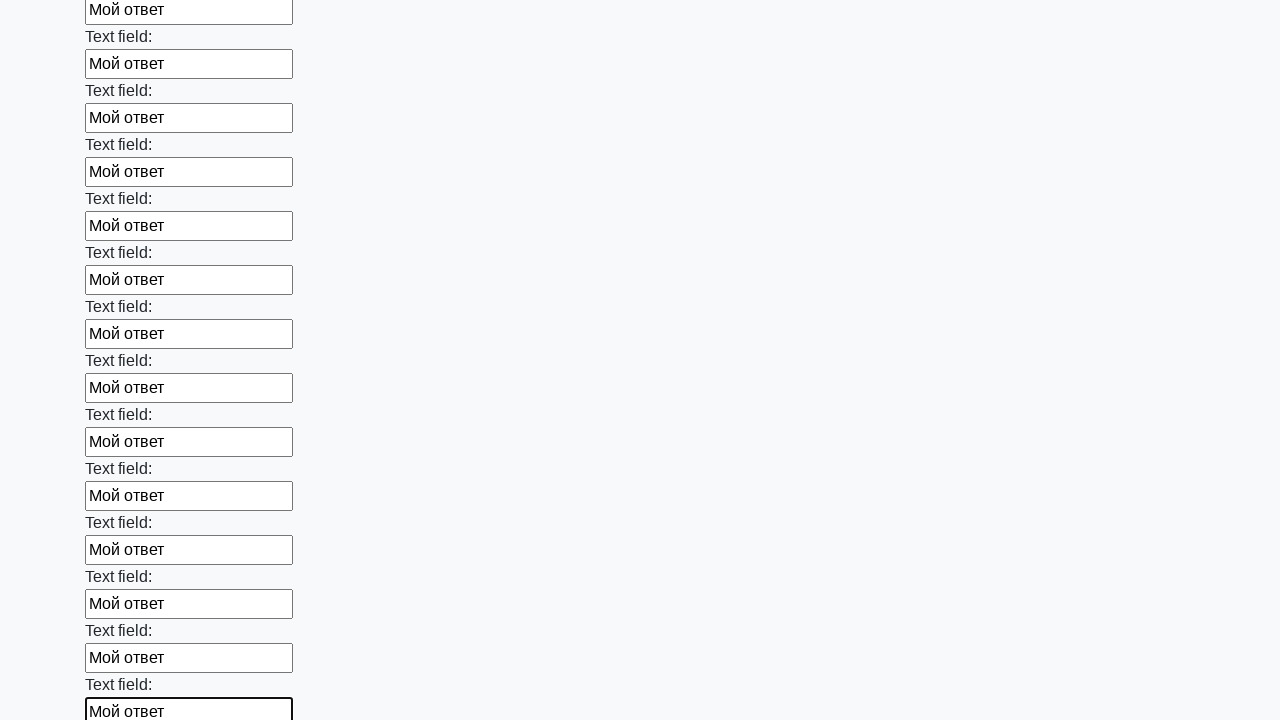

Filled input field with test text 'Мой ответ' on input >> nth=53
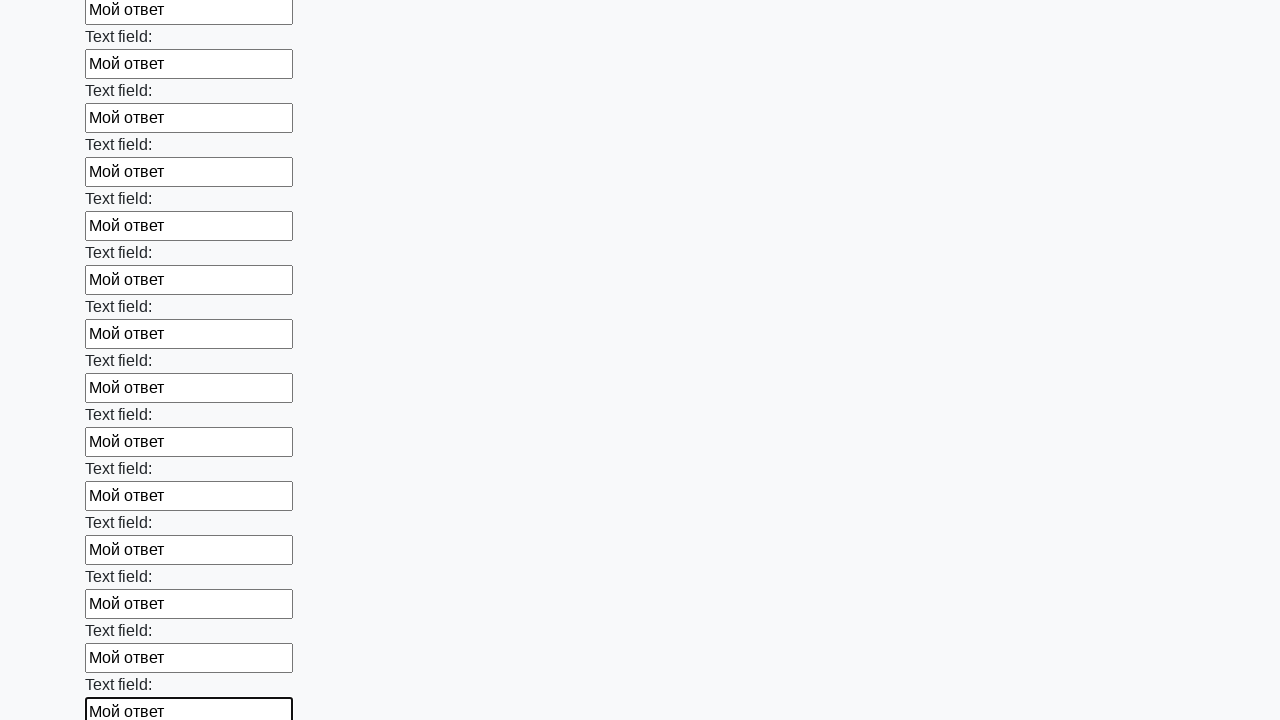

Filled input field with test text 'Мой ответ' on input >> nth=54
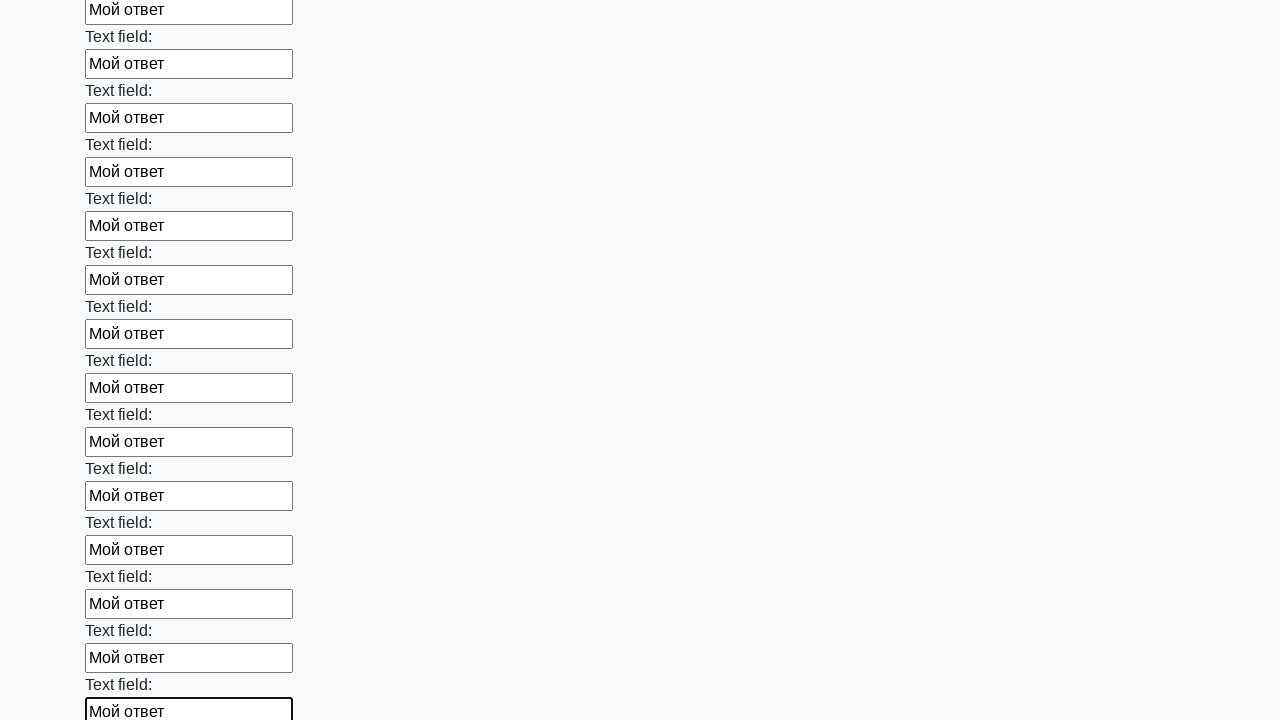

Filled input field with test text 'Мой ответ' on input >> nth=55
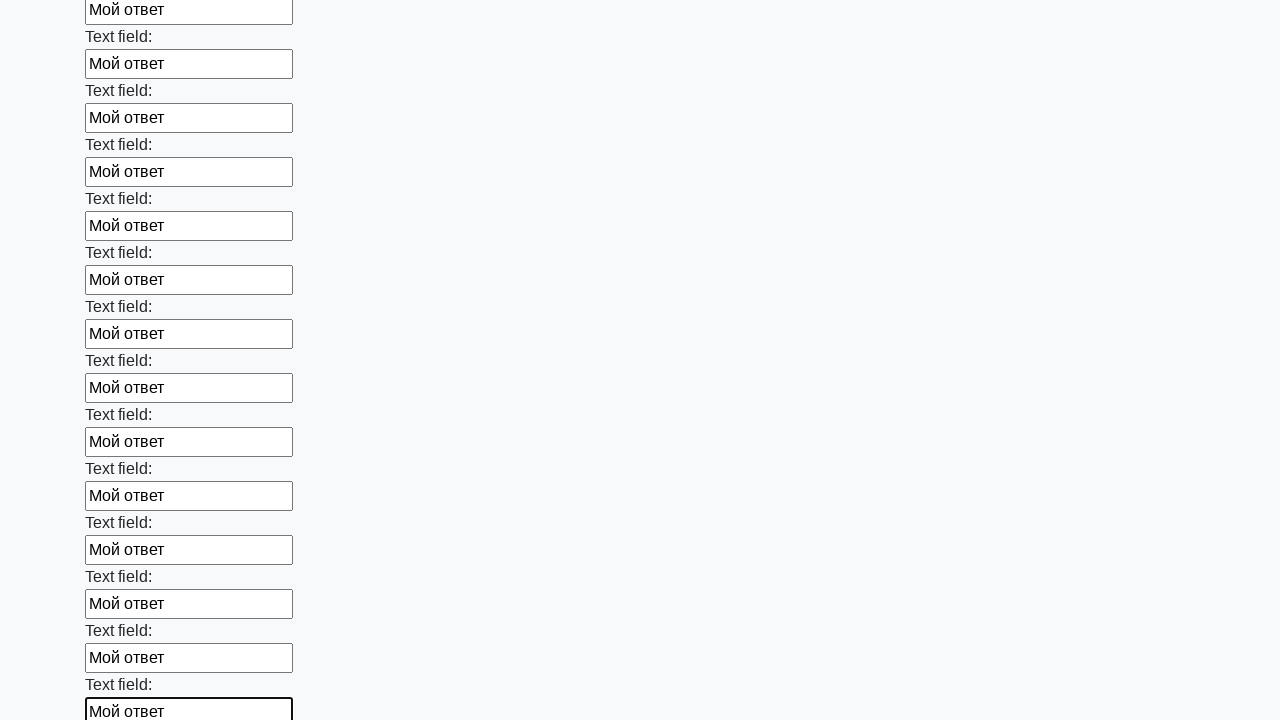

Filled input field with test text 'Мой ответ' on input >> nth=56
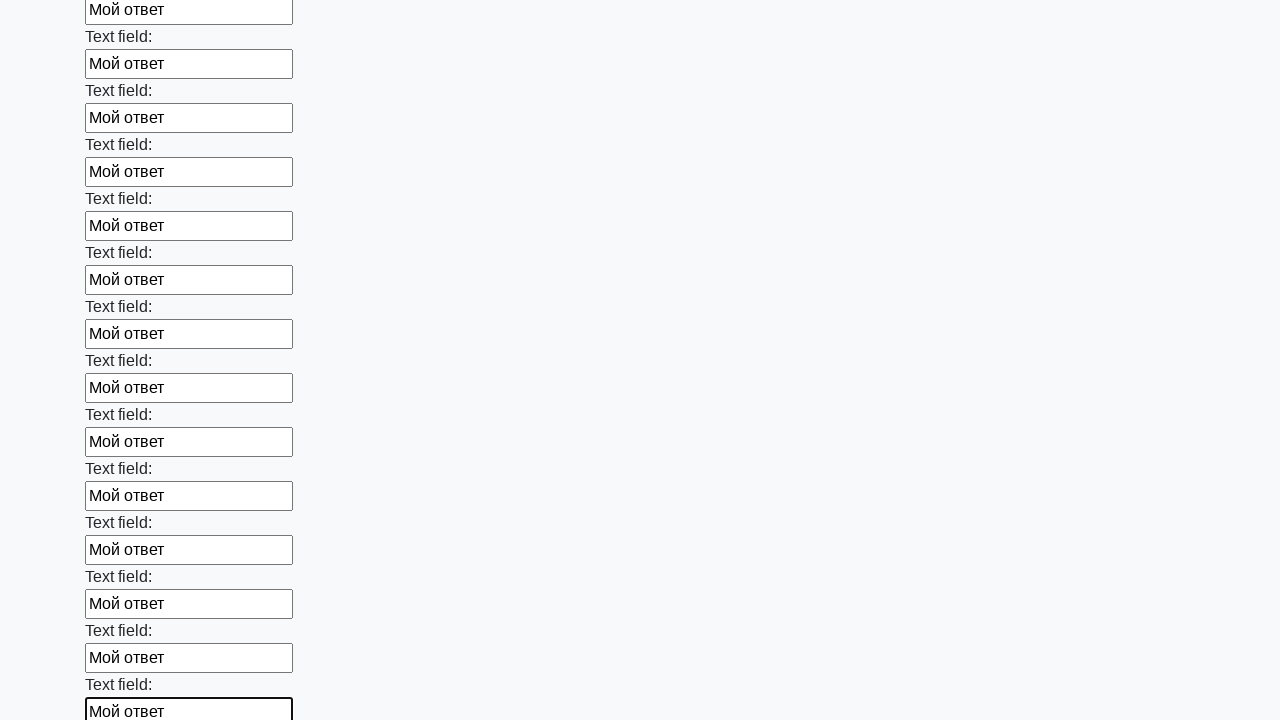

Filled input field with test text 'Мой ответ' on input >> nth=57
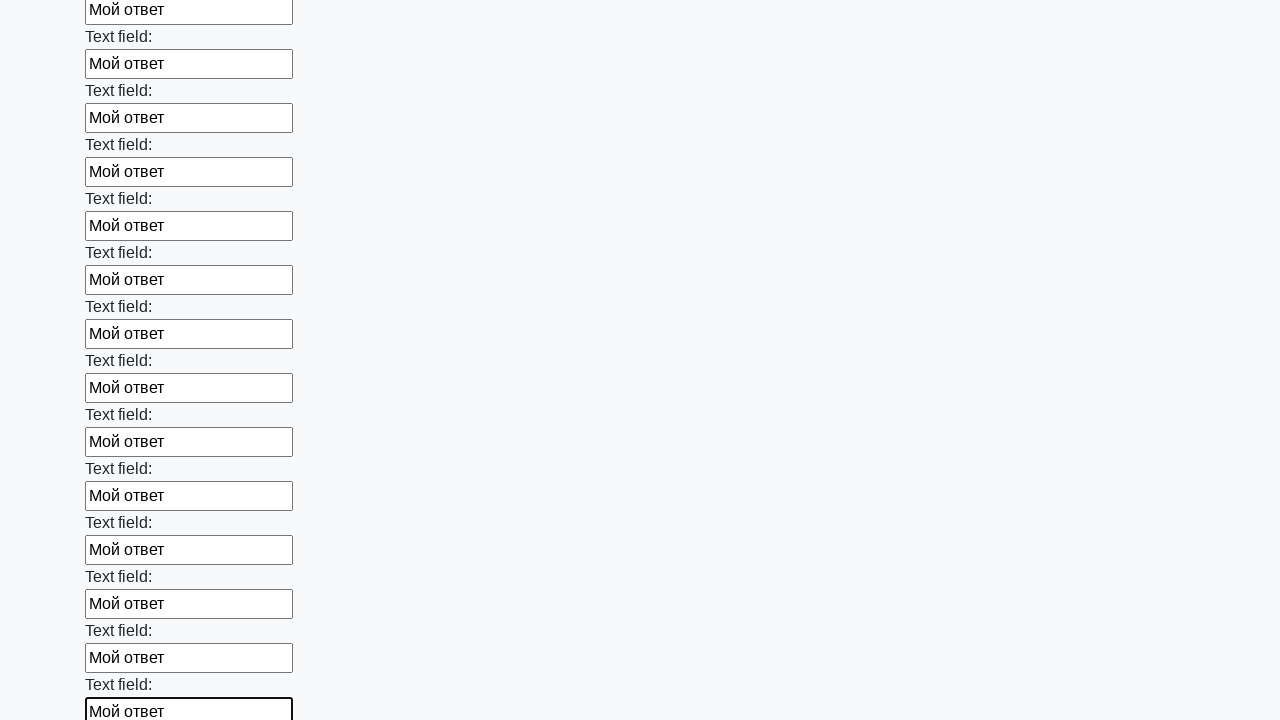

Filled input field with test text 'Мой ответ' on input >> nth=58
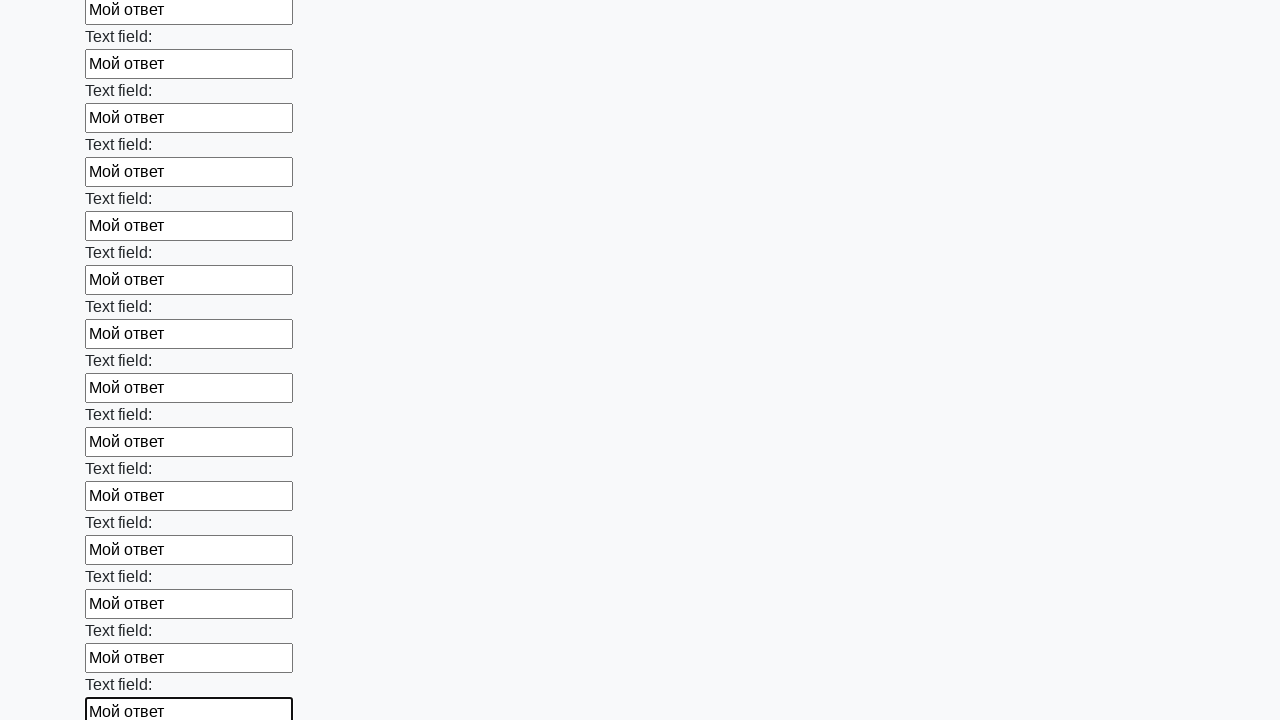

Filled input field with test text 'Мой ответ' on input >> nth=59
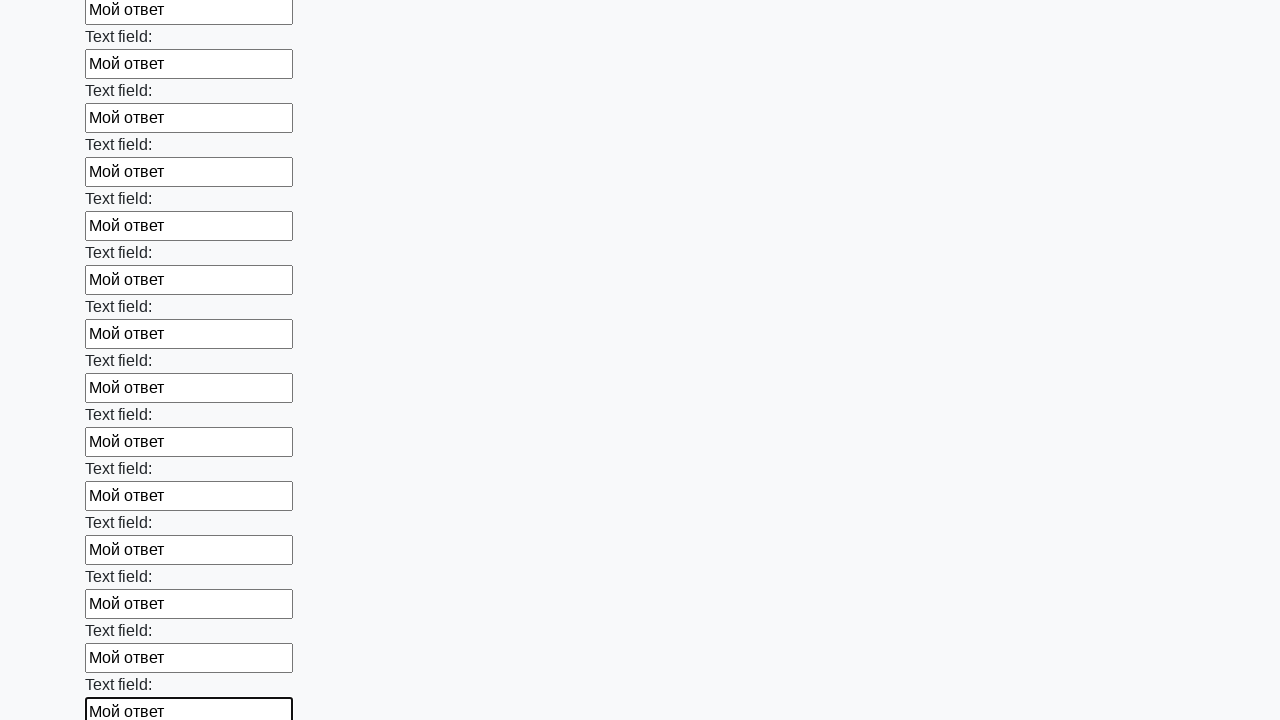

Filled input field with test text 'Мой ответ' on input >> nth=60
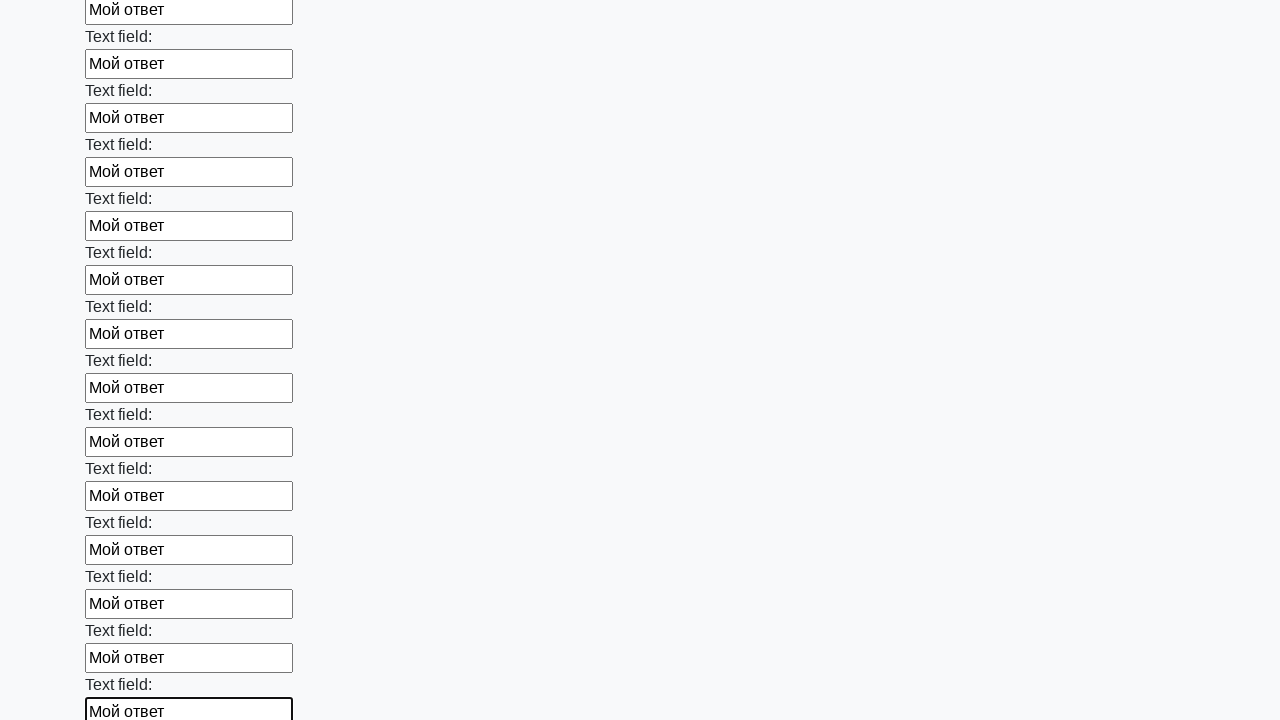

Filled input field with test text 'Мой ответ' on input >> nth=61
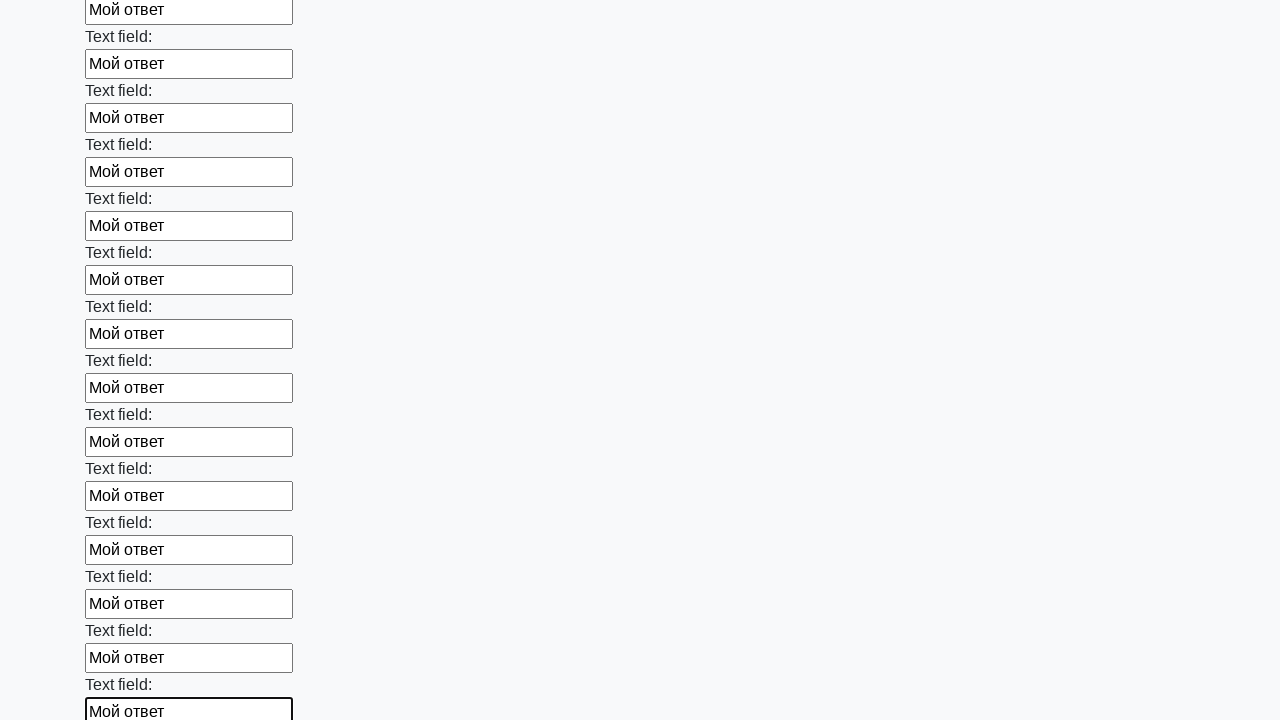

Filled input field with test text 'Мой ответ' on input >> nth=62
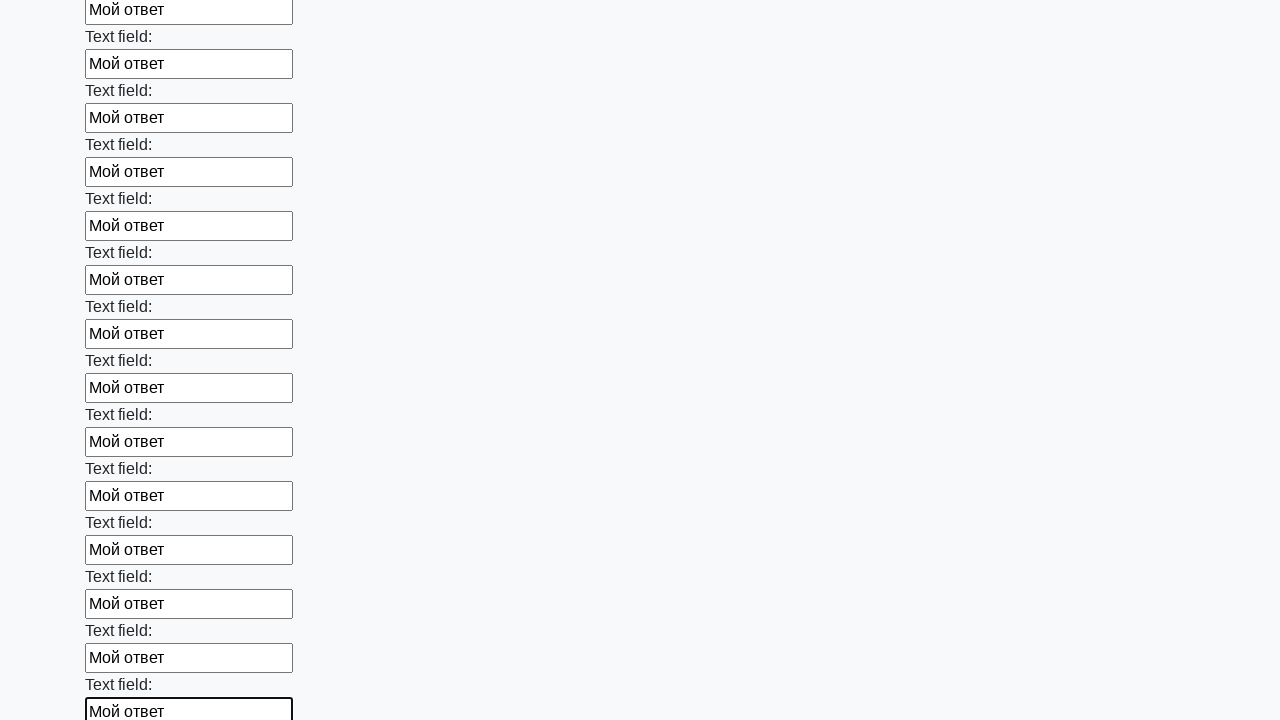

Filled input field with test text 'Мой ответ' on input >> nth=63
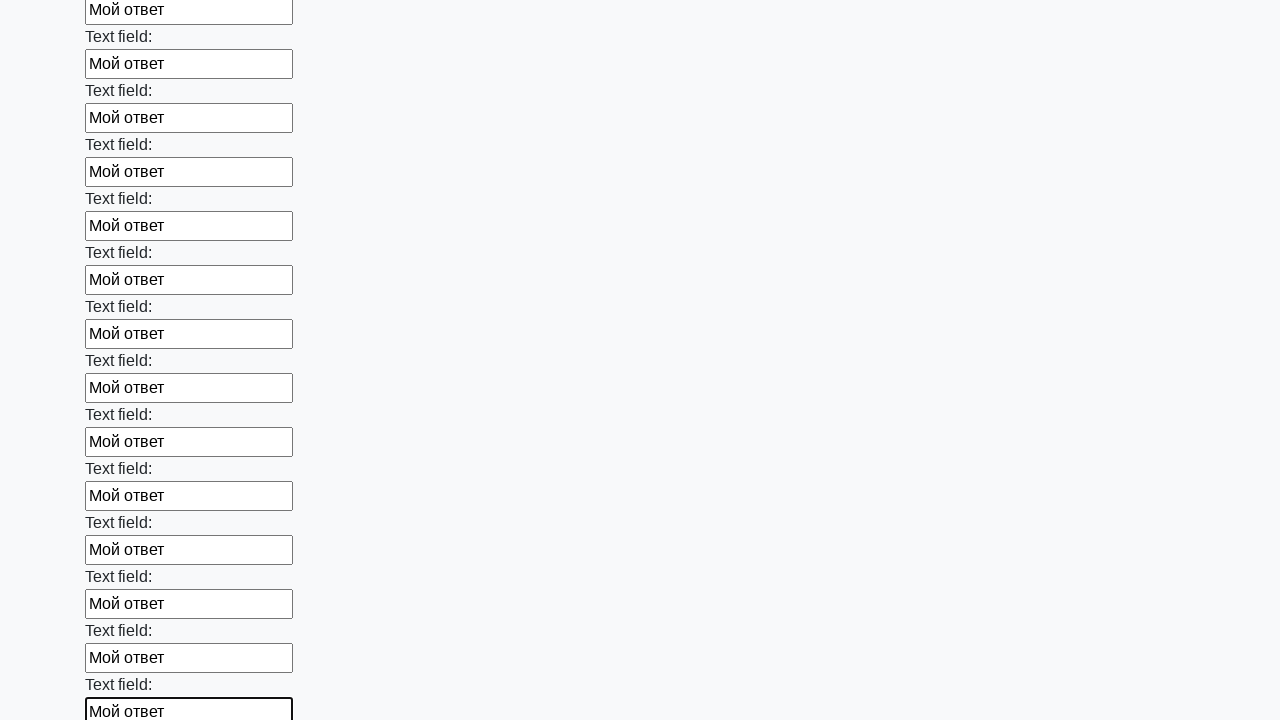

Filled input field with test text 'Мой ответ' on input >> nth=64
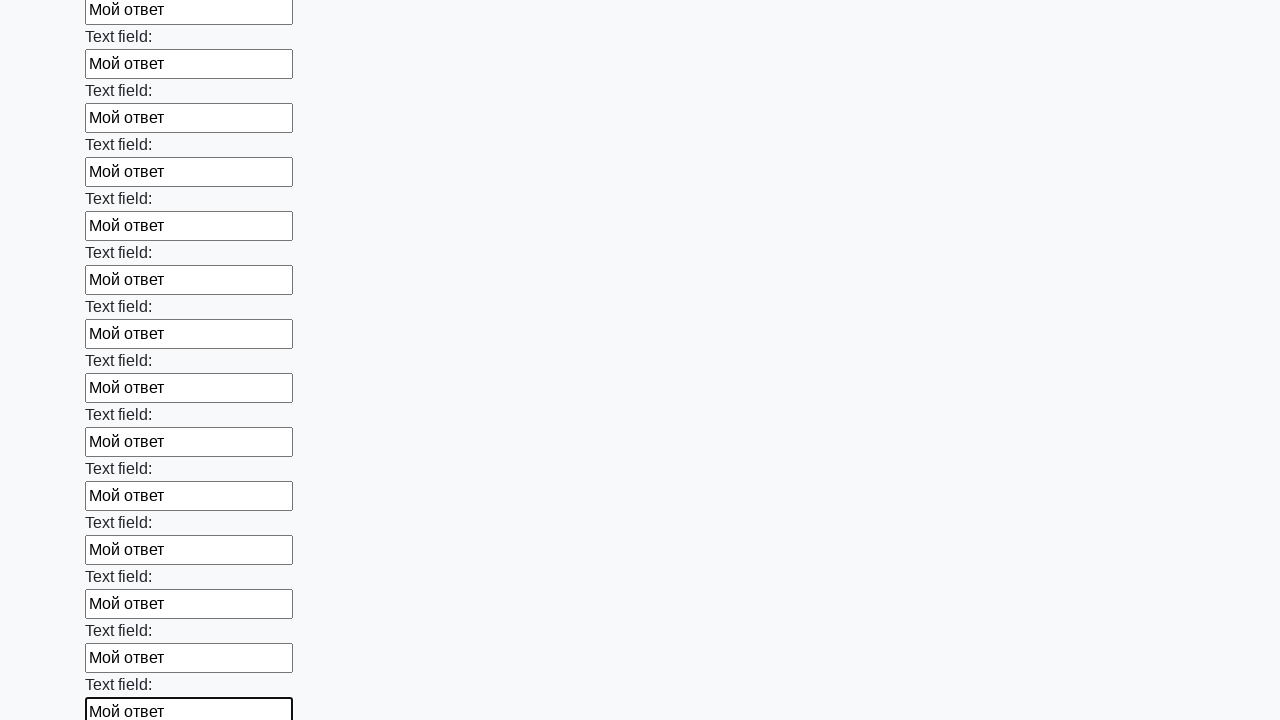

Filled input field with test text 'Мой ответ' on input >> nth=65
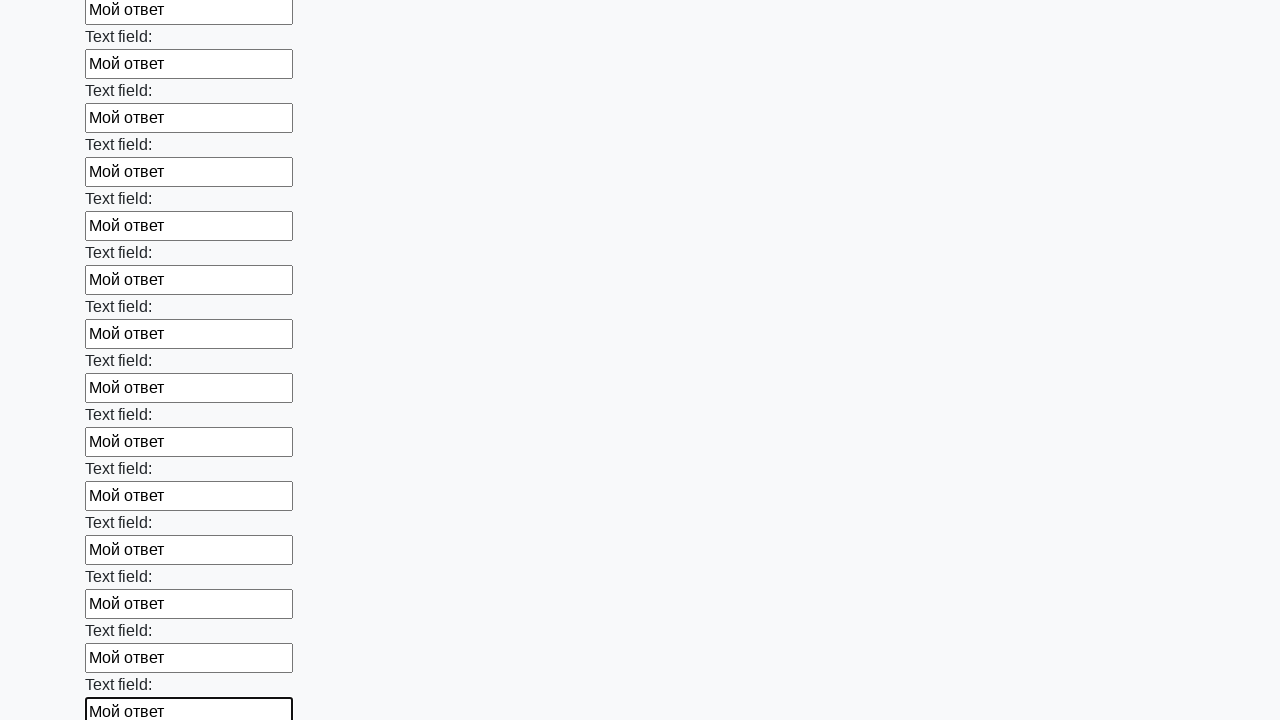

Filled input field with test text 'Мой ответ' on input >> nth=66
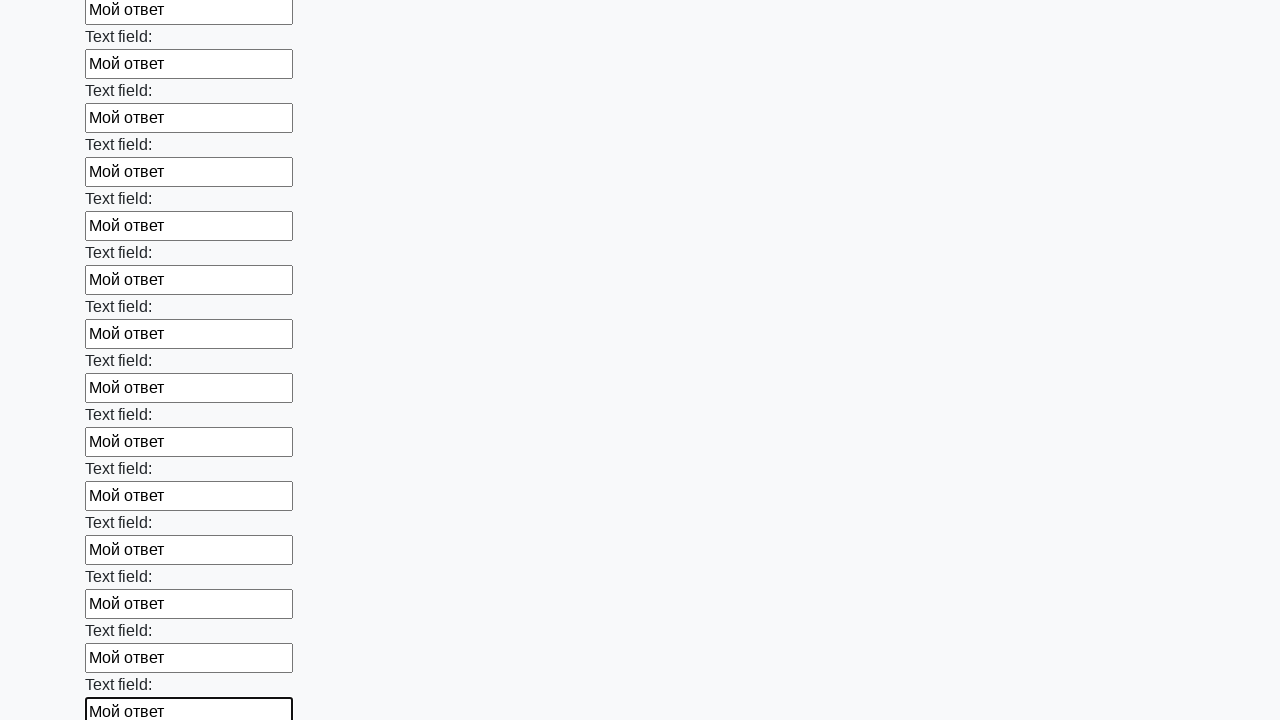

Filled input field with test text 'Мой ответ' on input >> nth=67
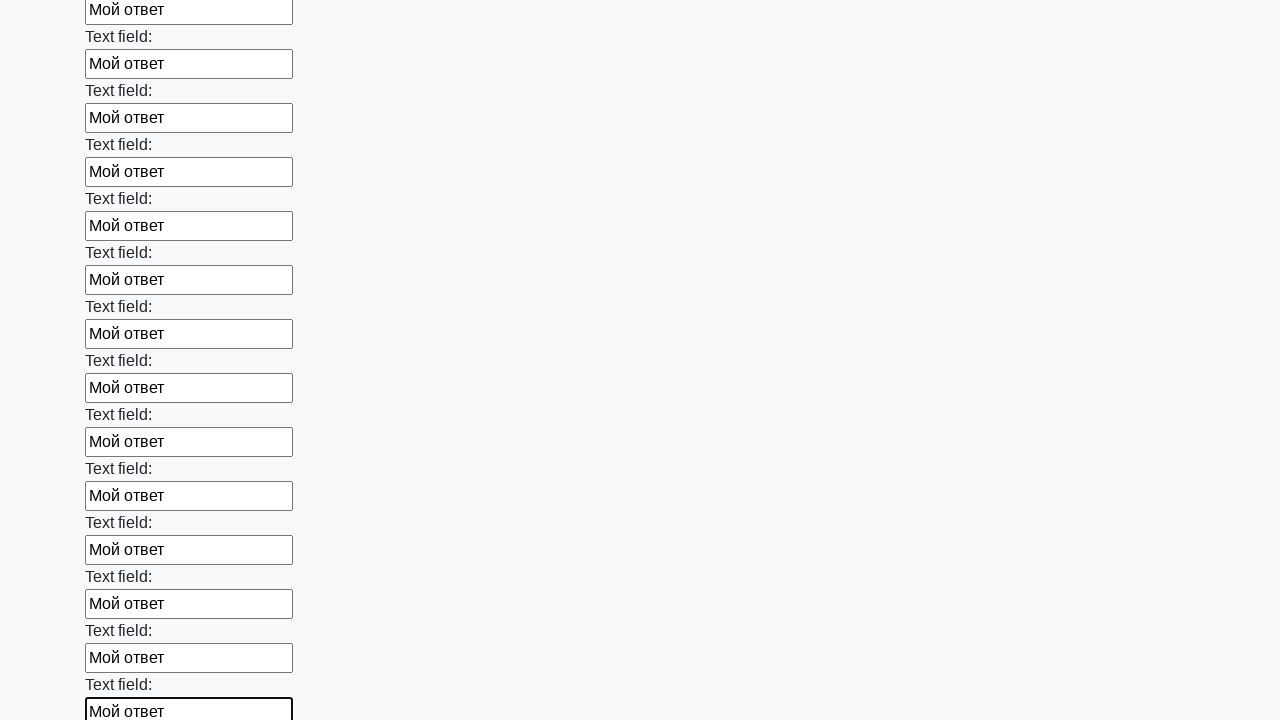

Filled input field with test text 'Мой ответ' on input >> nth=68
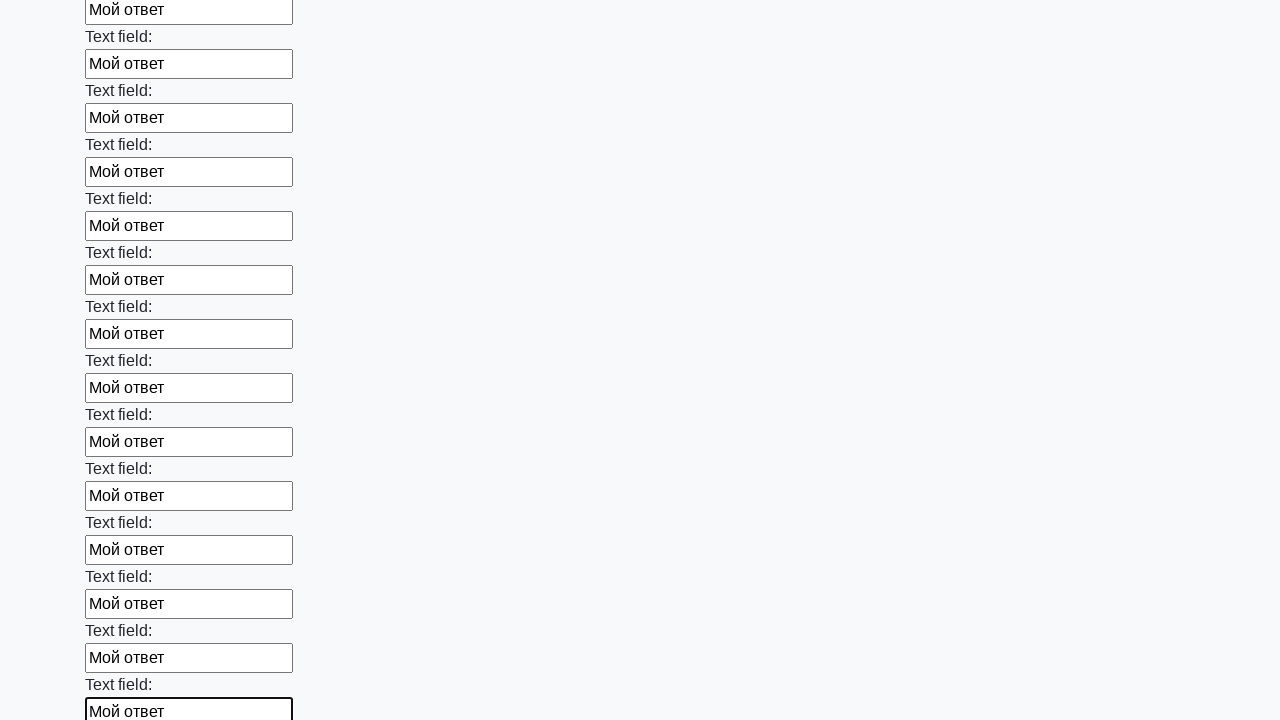

Filled input field with test text 'Мой ответ' on input >> nth=69
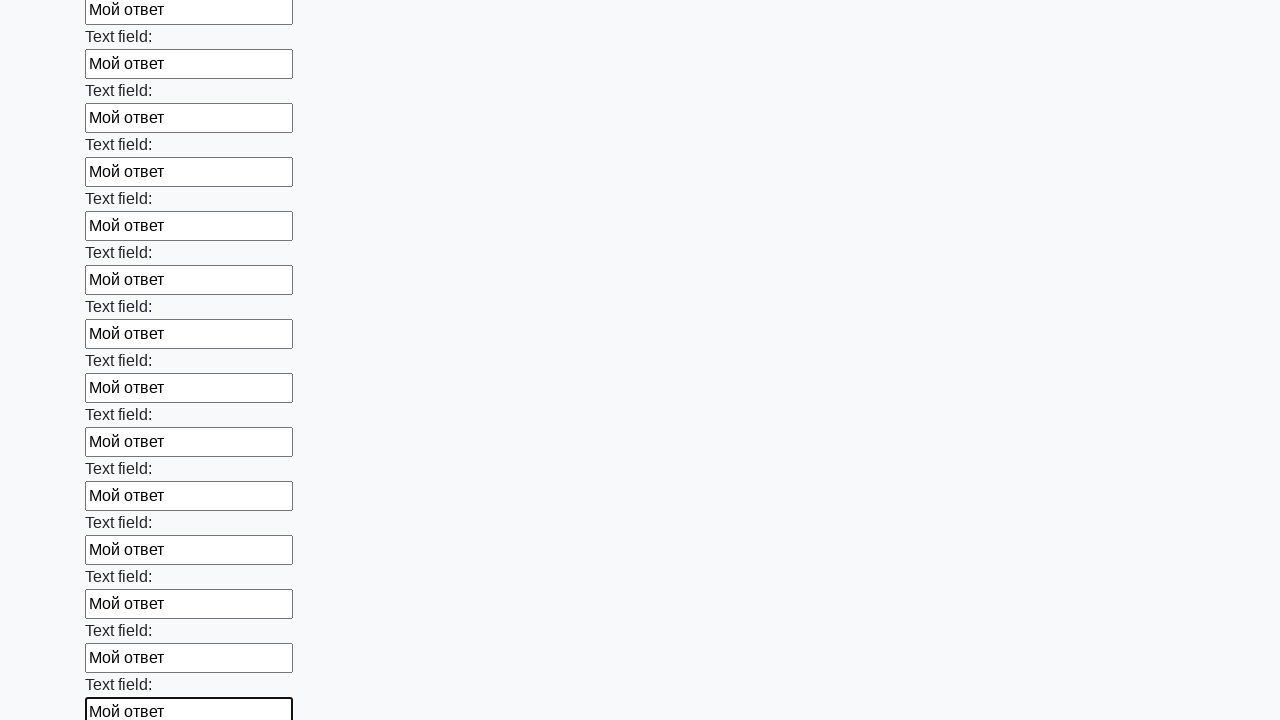

Filled input field with test text 'Мой ответ' on input >> nth=70
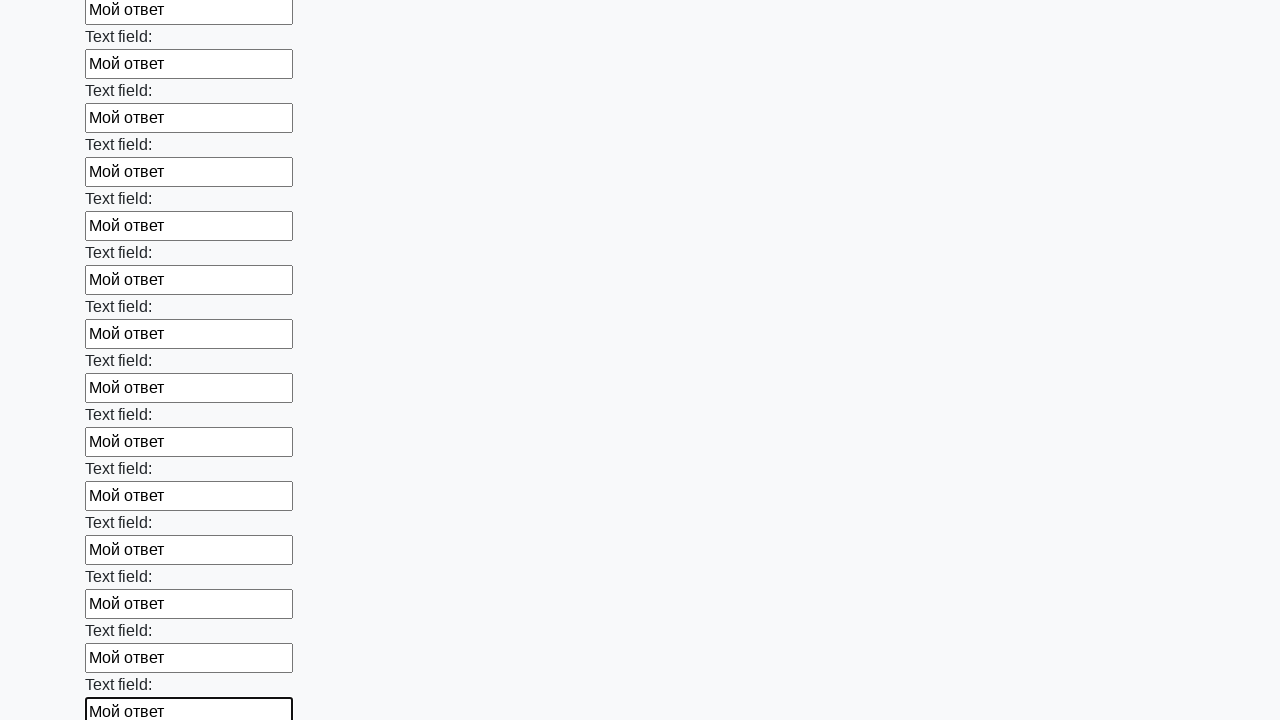

Filled input field with test text 'Мой ответ' on input >> nth=71
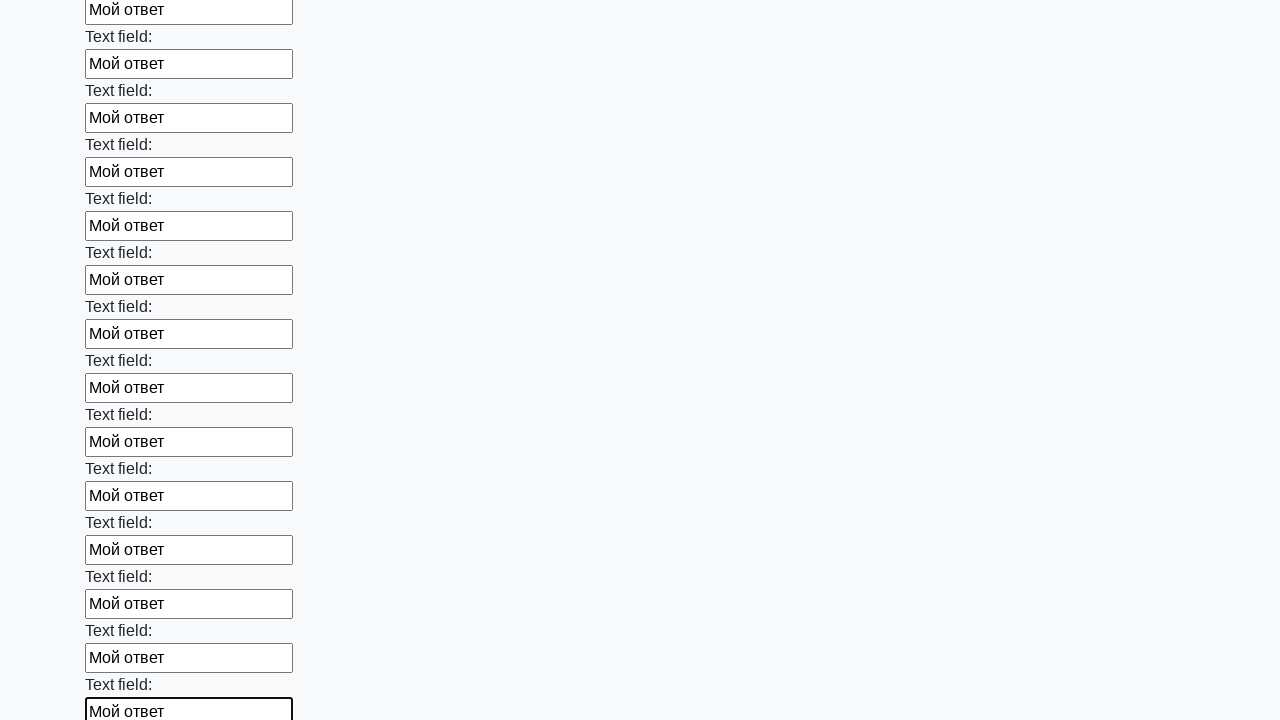

Filled input field with test text 'Мой ответ' on input >> nth=72
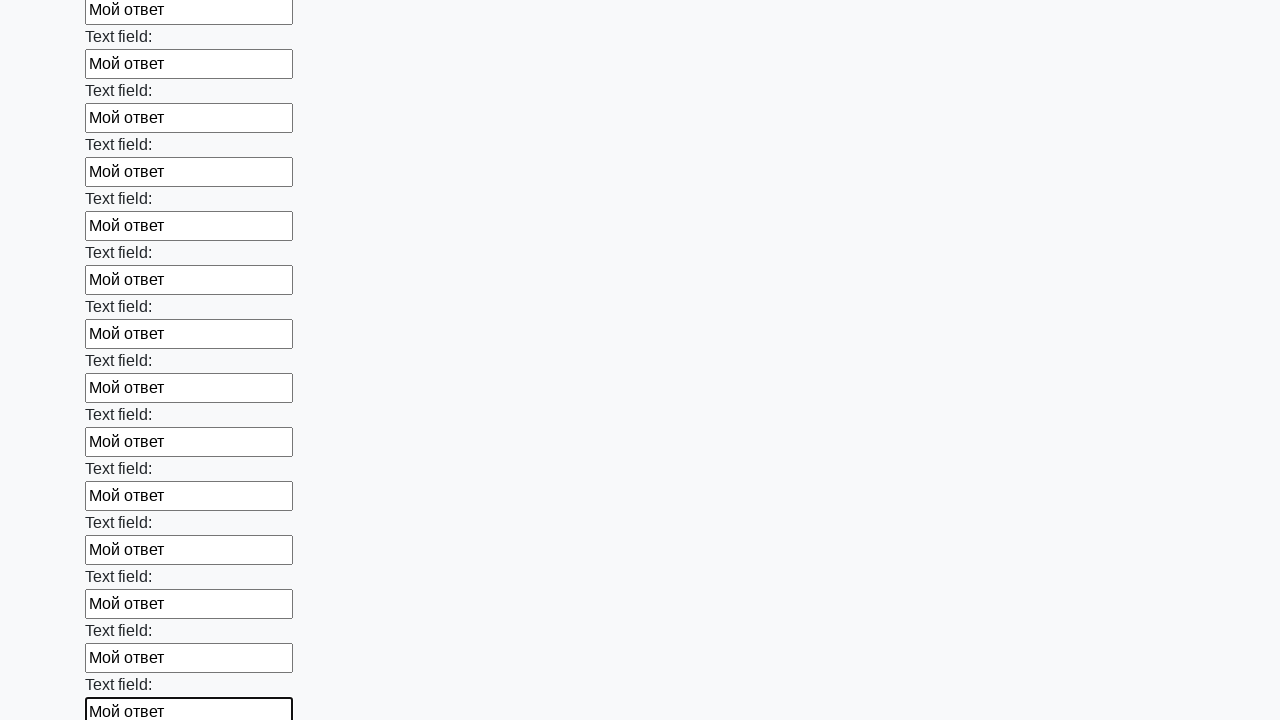

Filled input field with test text 'Мой ответ' on input >> nth=73
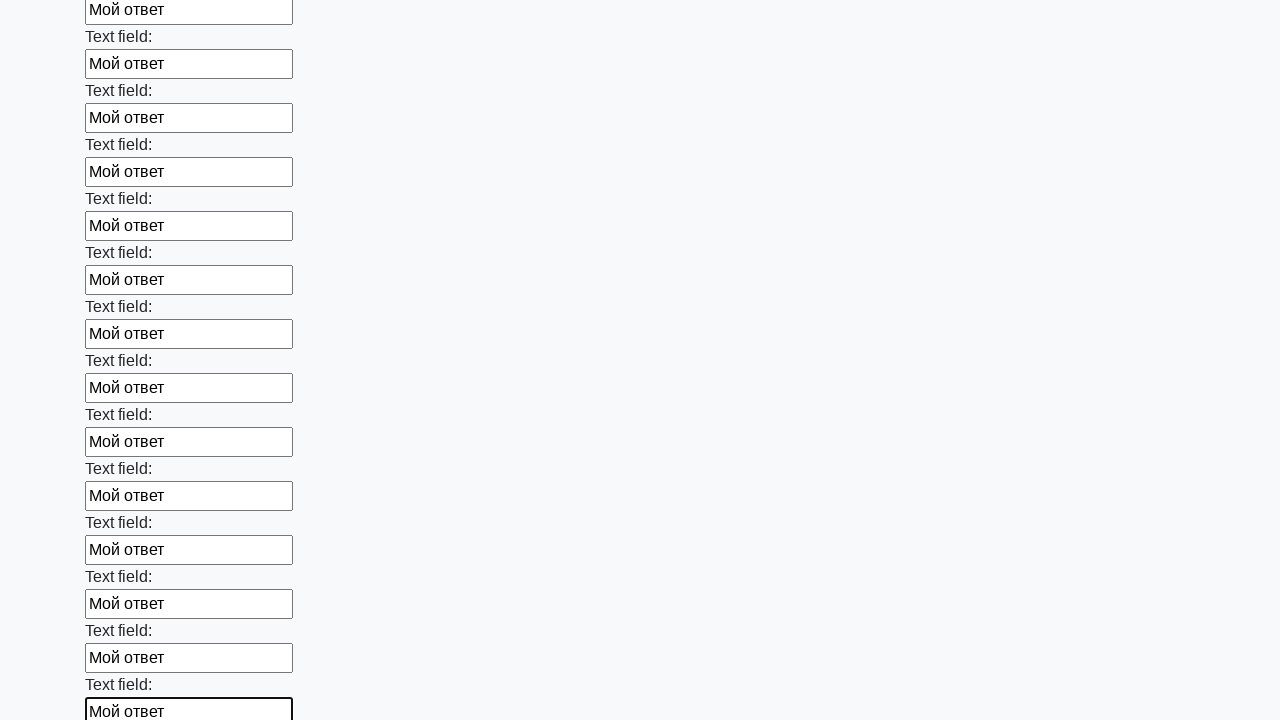

Filled input field with test text 'Мой ответ' on input >> nth=74
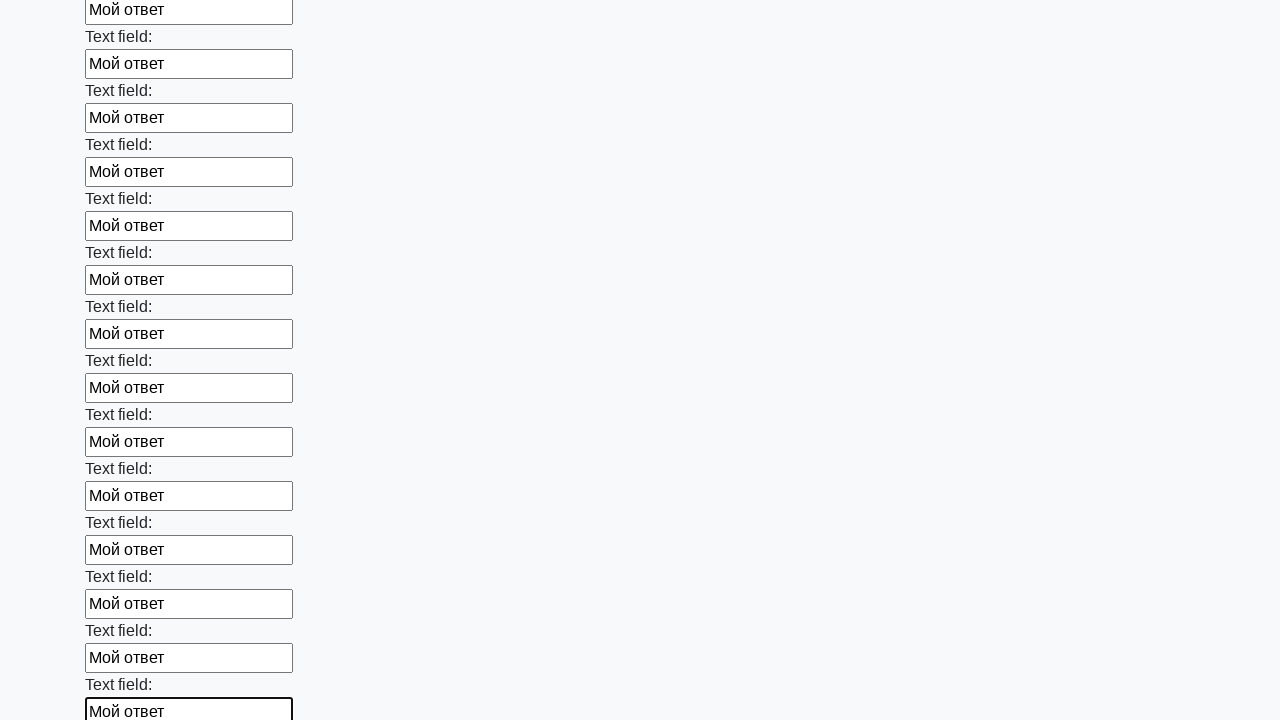

Filled input field with test text 'Мой ответ' on input >> nth=75
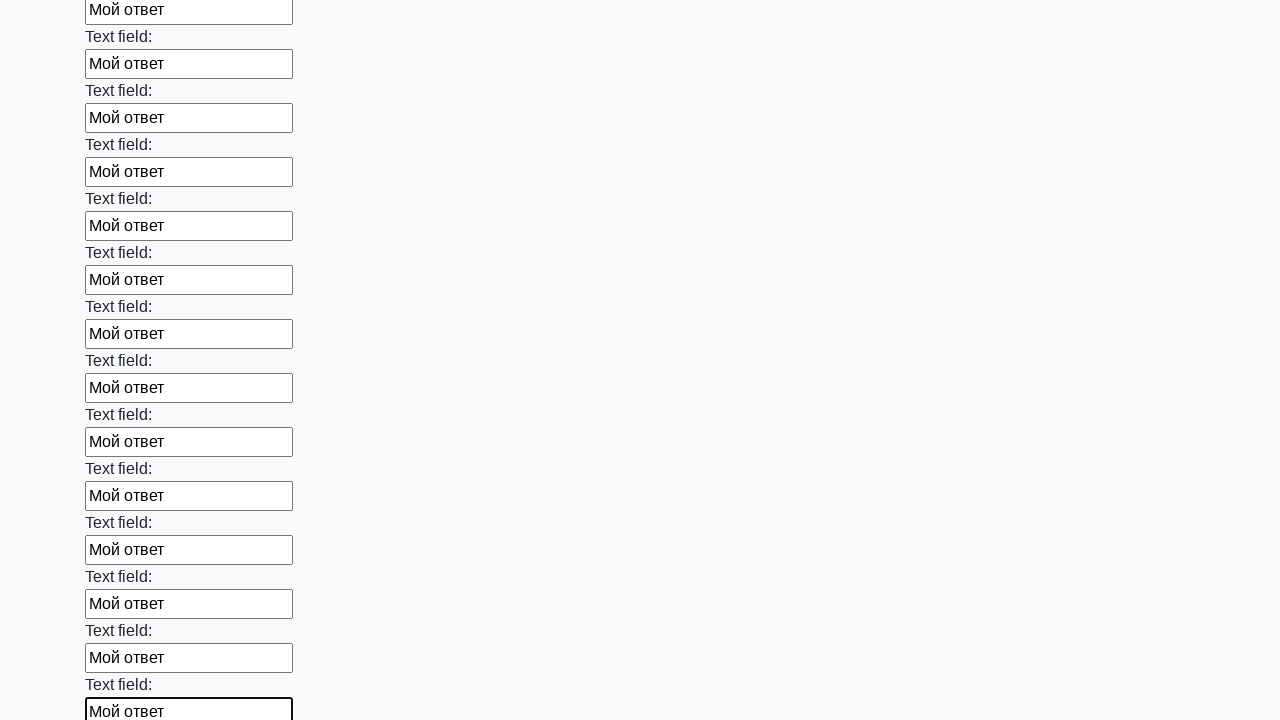

Filled input field with test text 'Мой ответ' on input >> nth=76
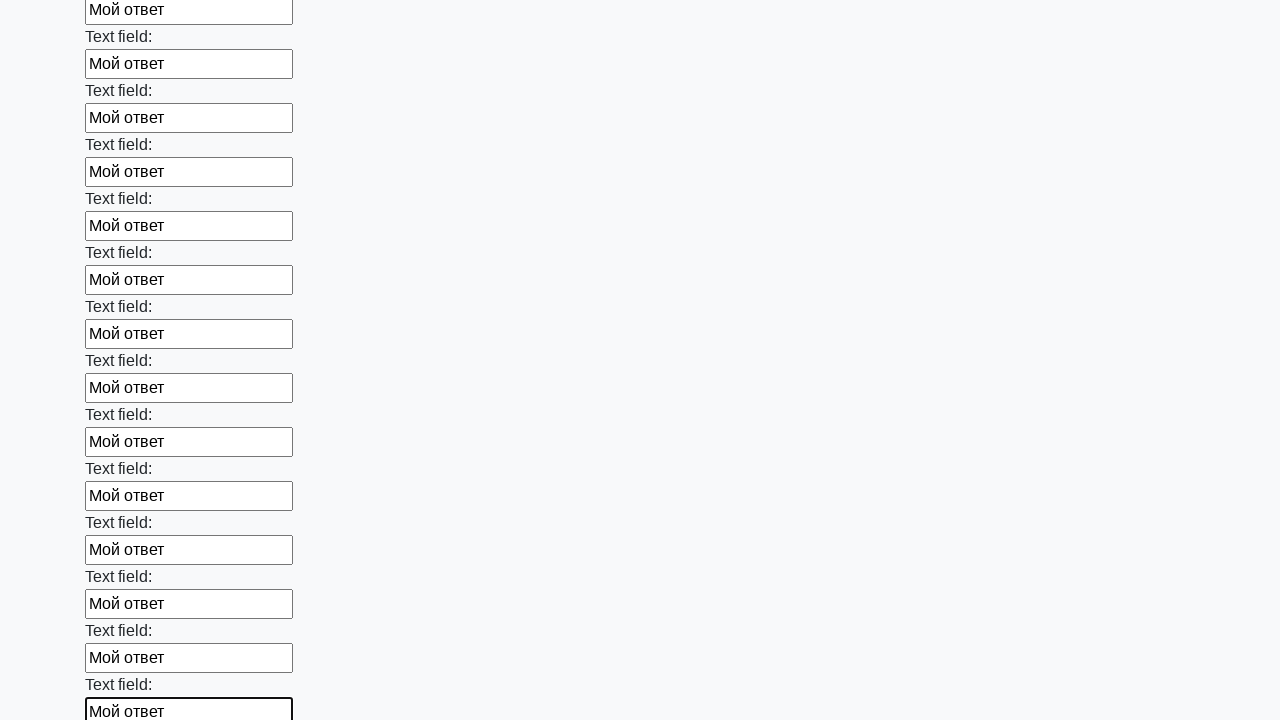

Filled input field with test text 'Мой ответ' on input >> nth=77
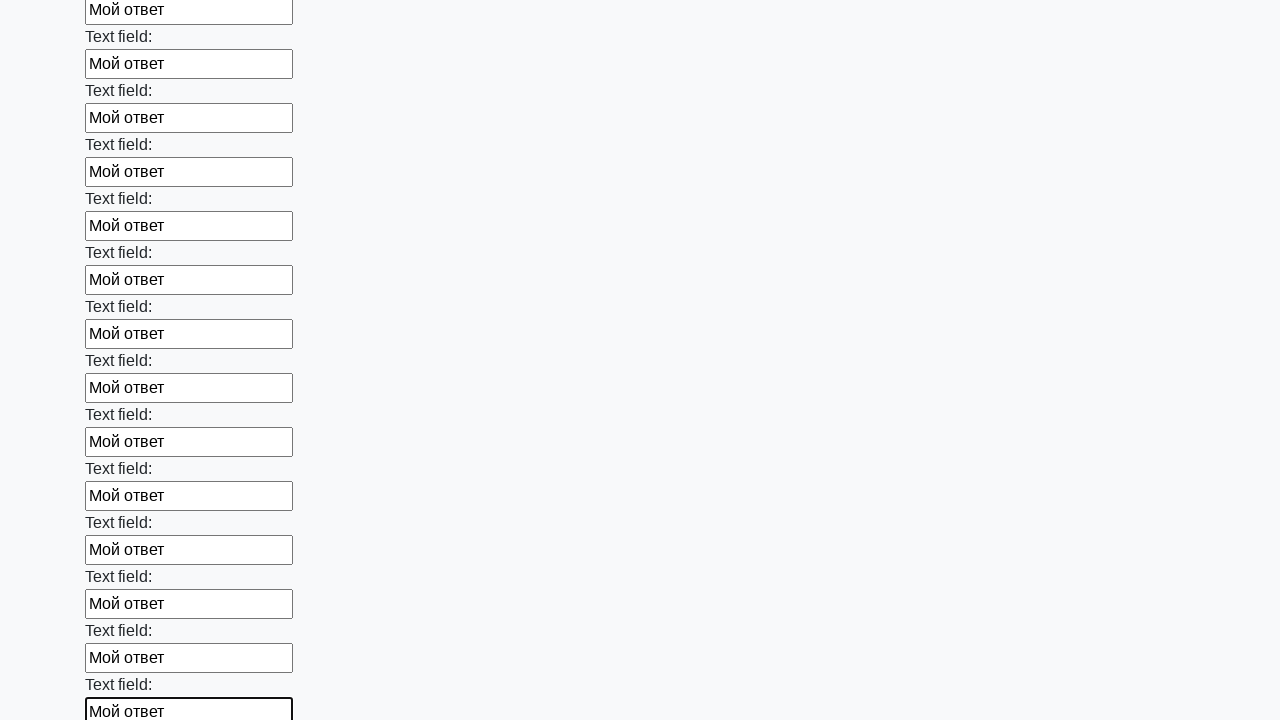

Filled input field with test text 'Мой ответ' on input >> nth=78
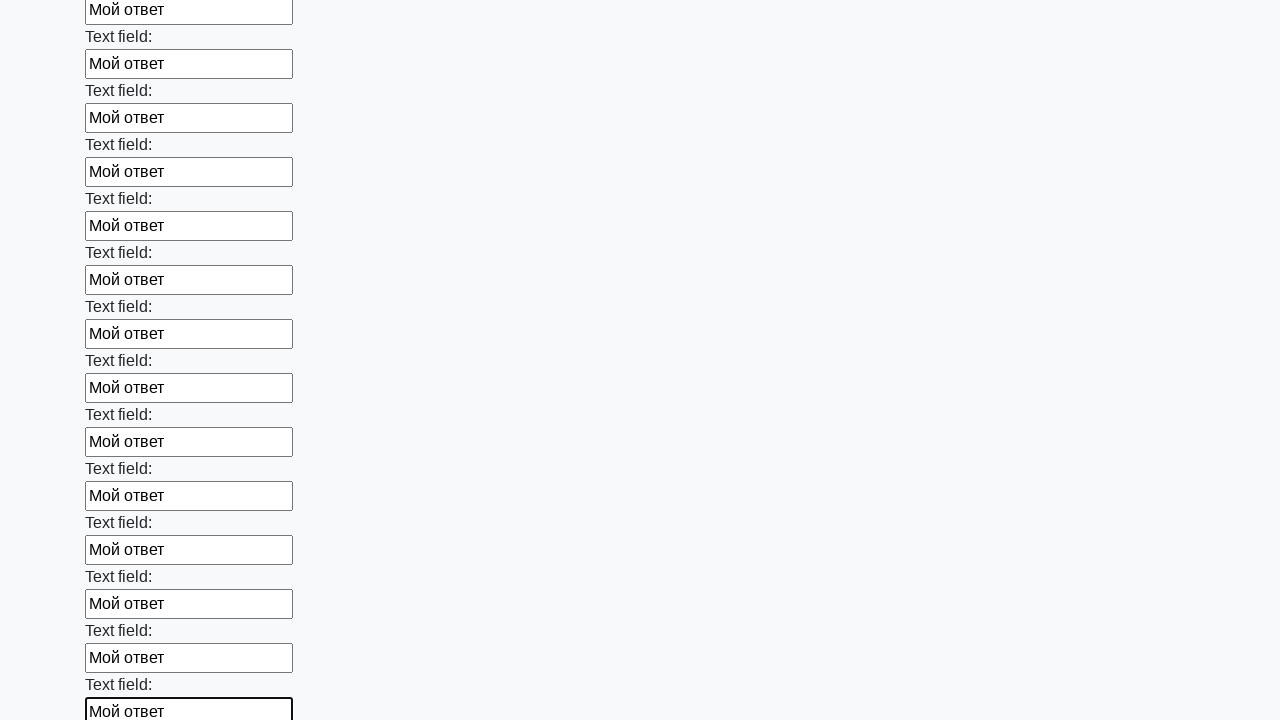

Filled input field with test text 'Мой ответ' on input >> nth=79
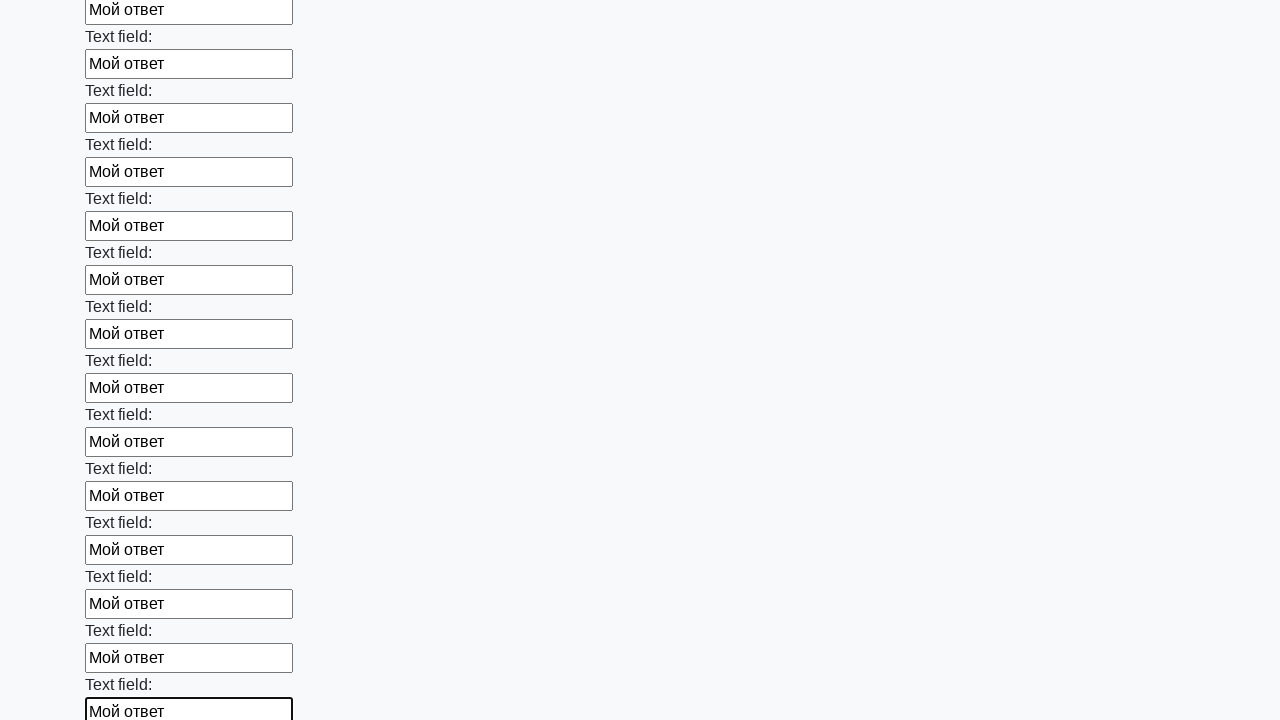

Filled input field with test text 'Мой ответ' on input >> nth=80
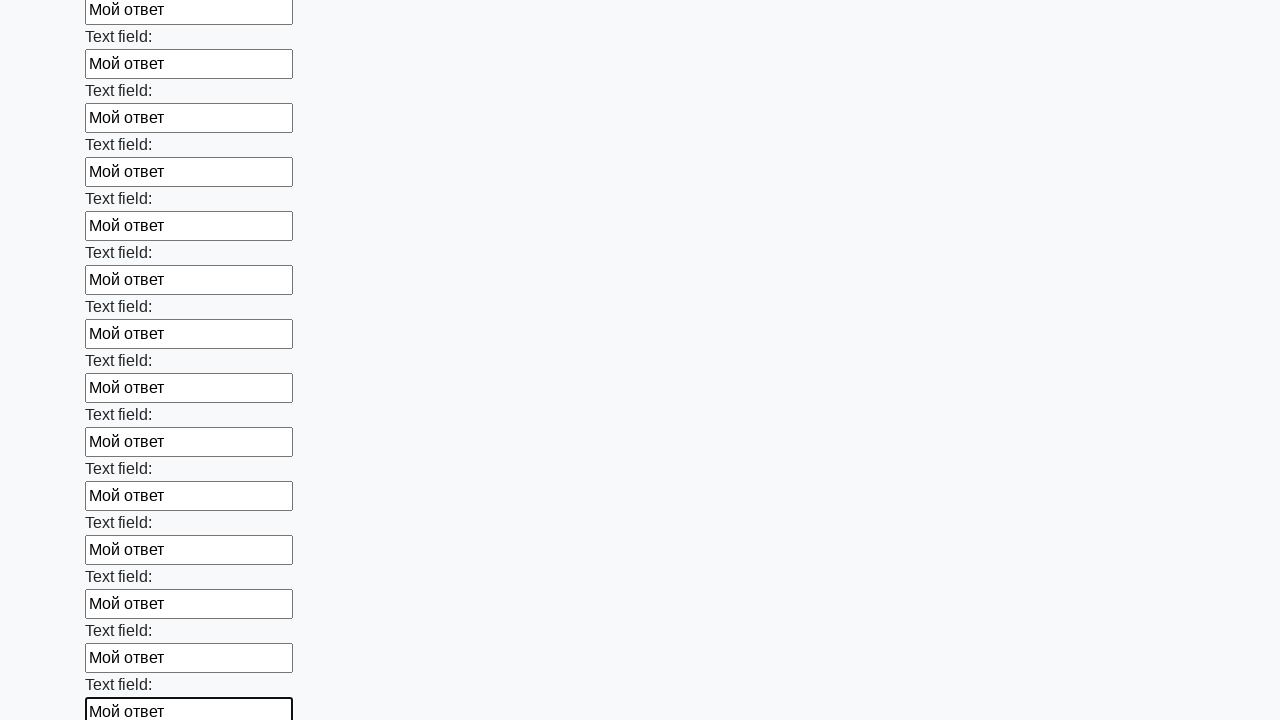

Filled input field with test text 'Мой ответ' on input >> nth=81
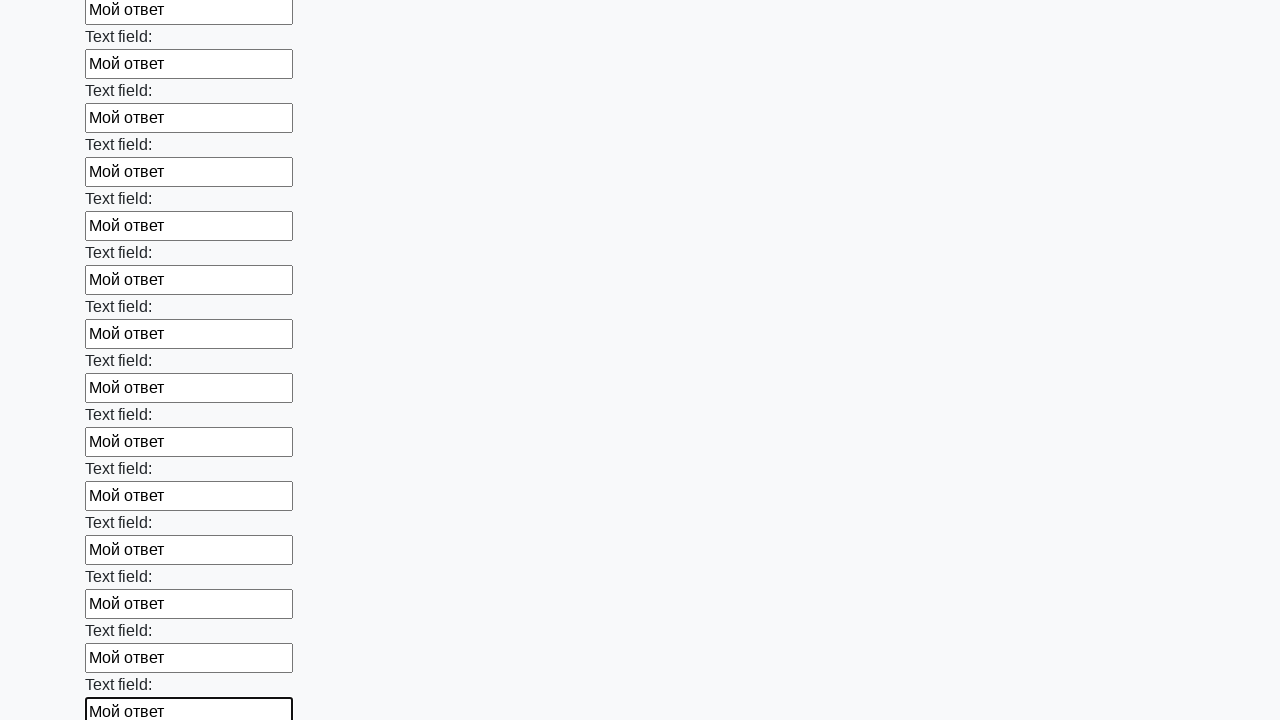

Filled input field with test text 'Мой ответ' on input >> nth=82
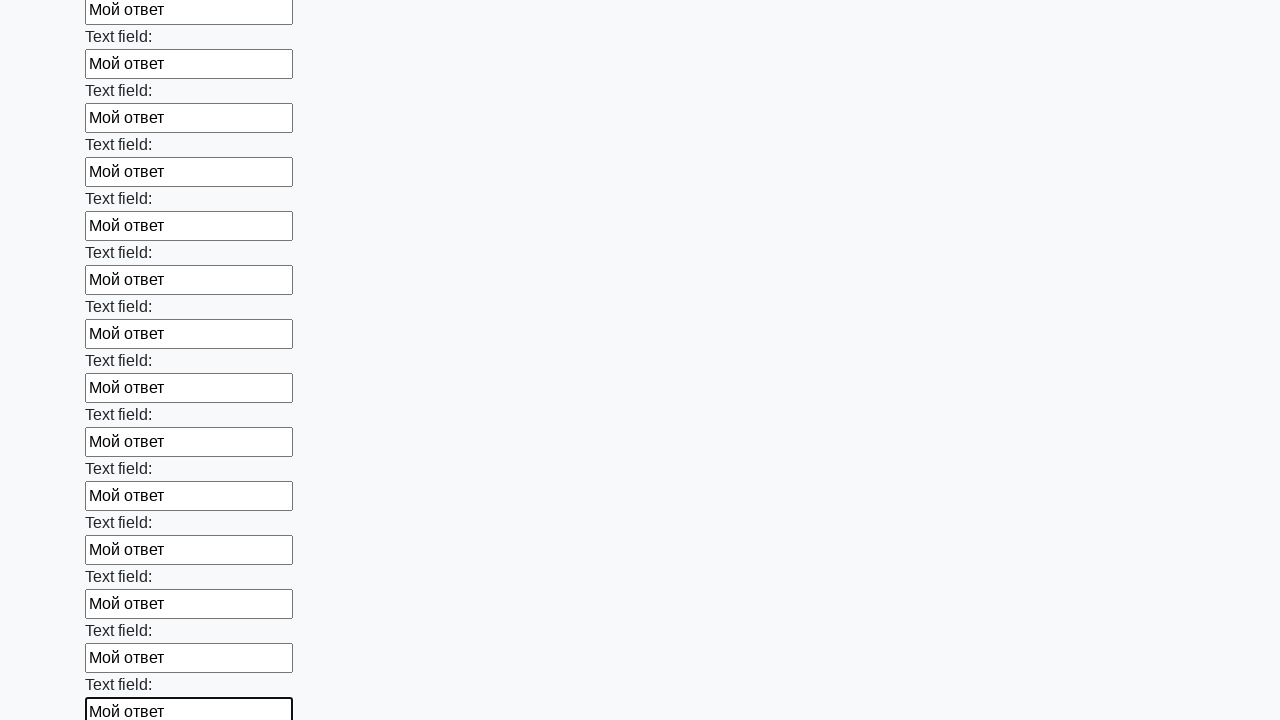

Filled input field with test text 'Мой ответ' on input >> nth=83
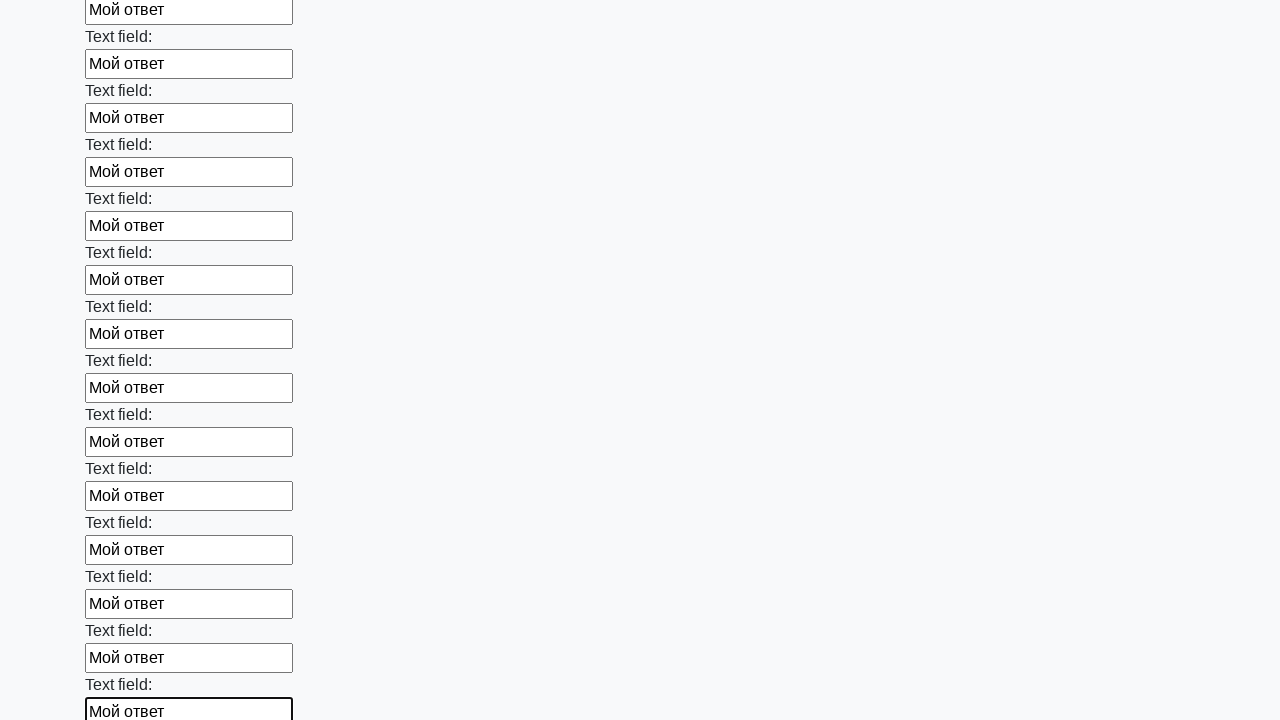

Filled input field with test text 'Мой ответ' on input >> nth=84
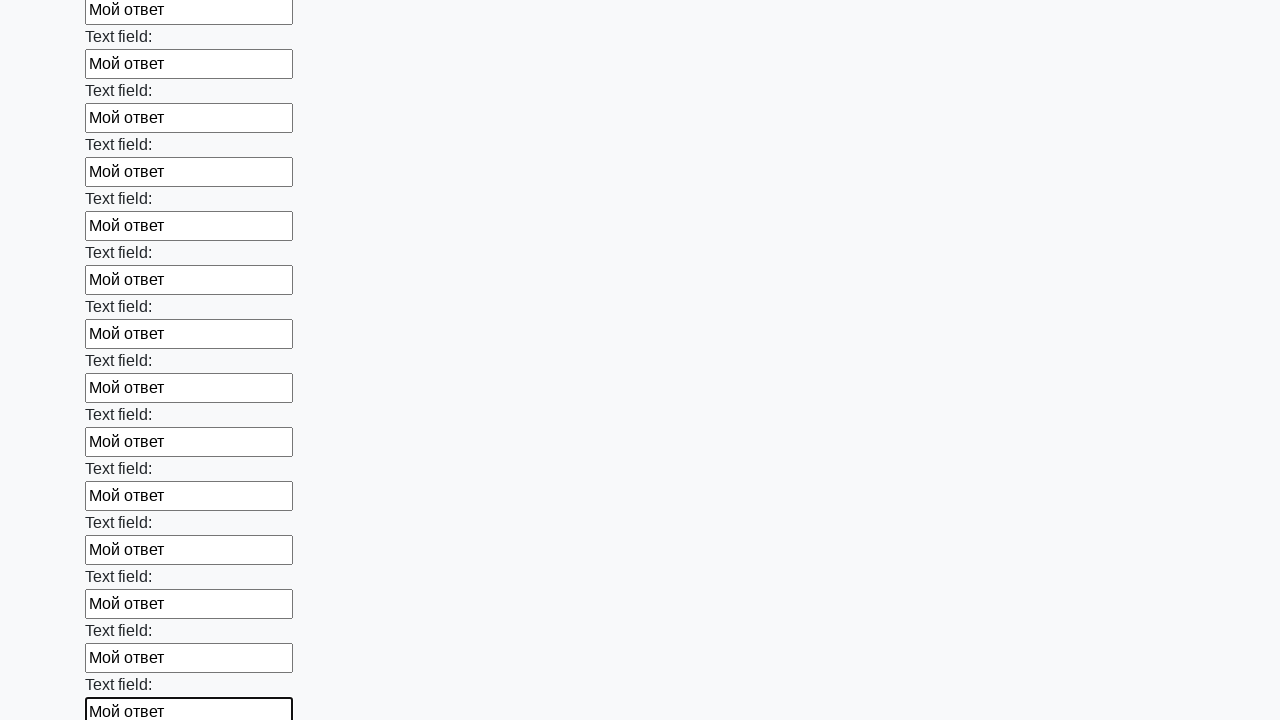

Filled input field with test text 'Мой ответ' on input >> nth=85
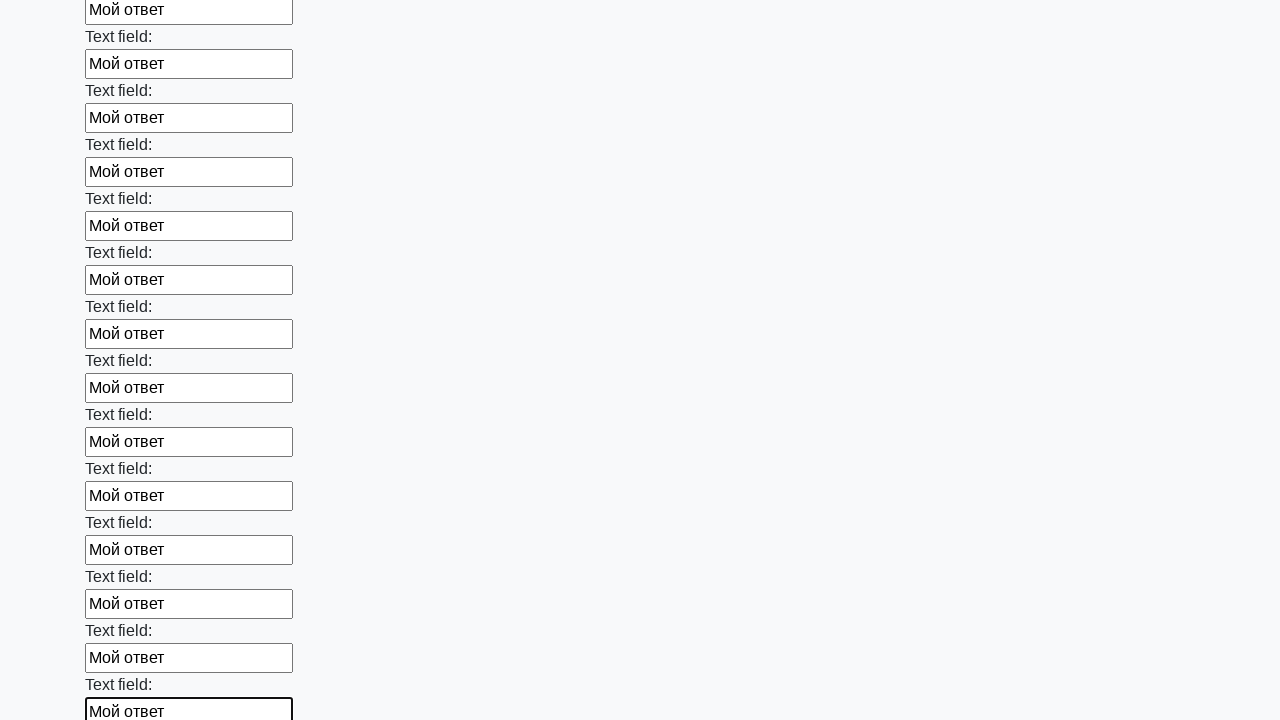

Filled input field with test text 'Мой ответ' on input >> nth=86
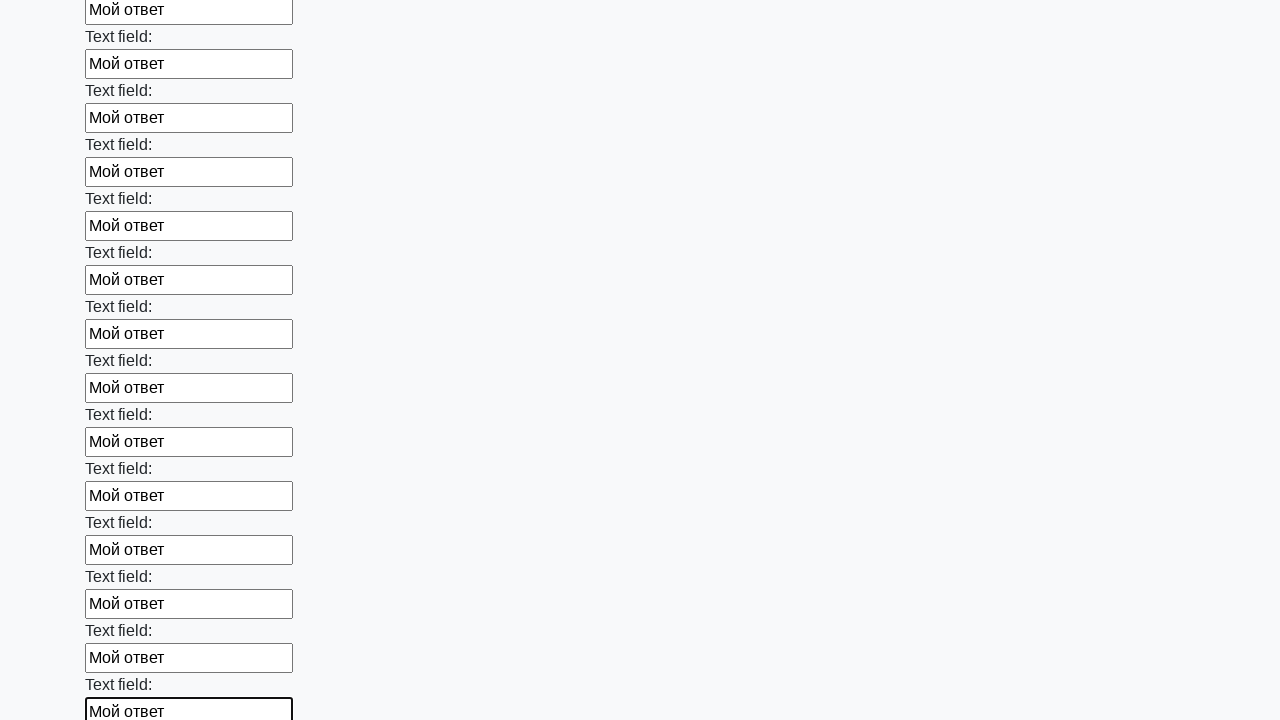

Filled input field with test text 'Мой ответ' on input >> nth=87
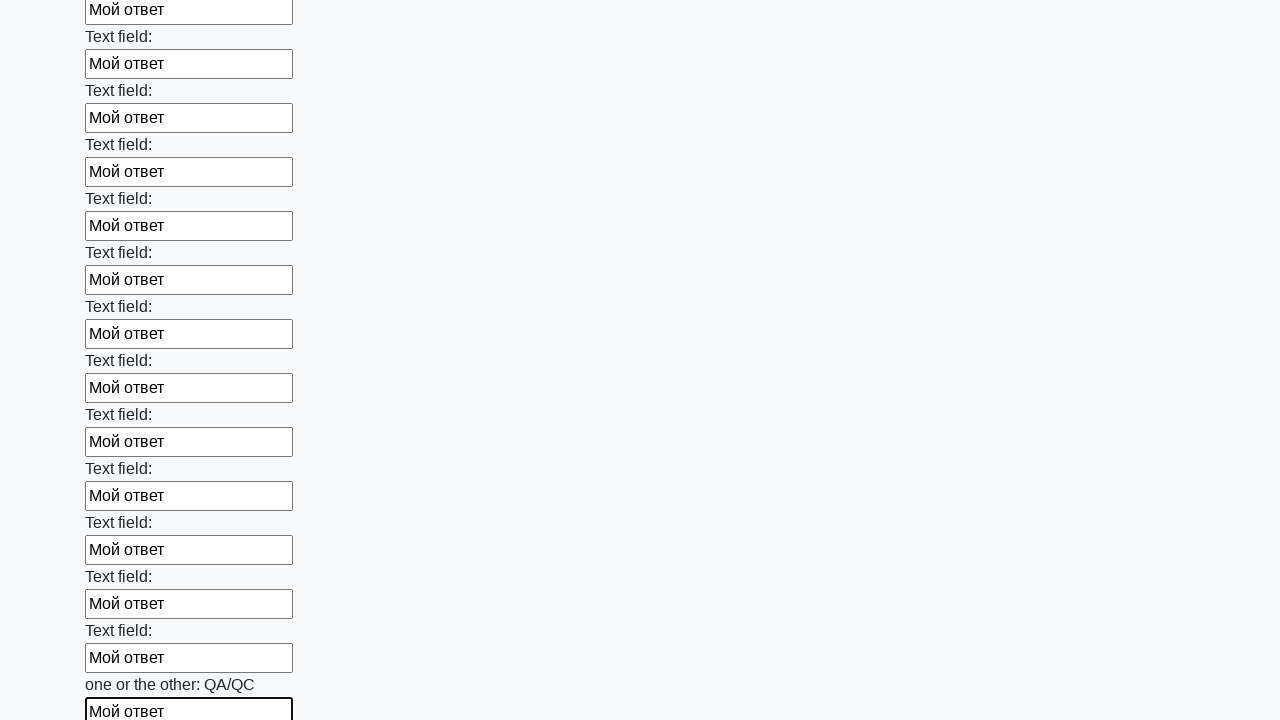

Filled input field with test text 'Мой ответ' on input >> nth=88
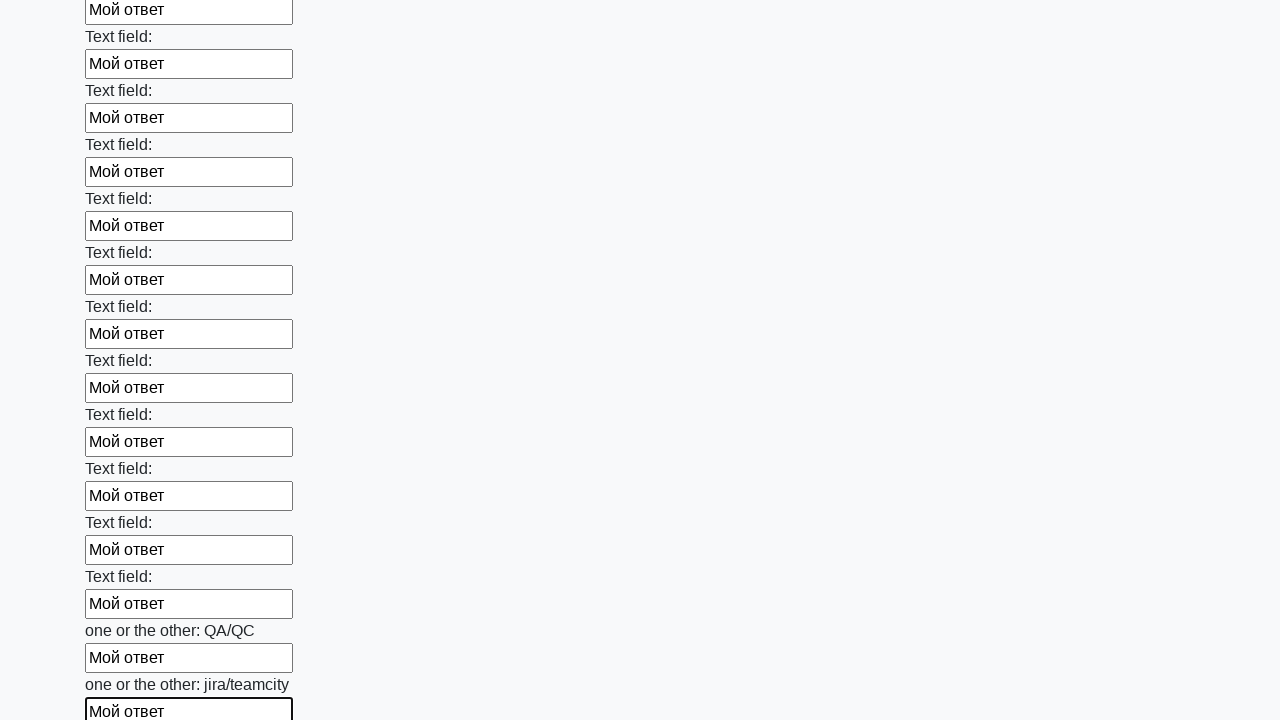

Filled input field with test text 'Мой ответ' on input >> nth=89
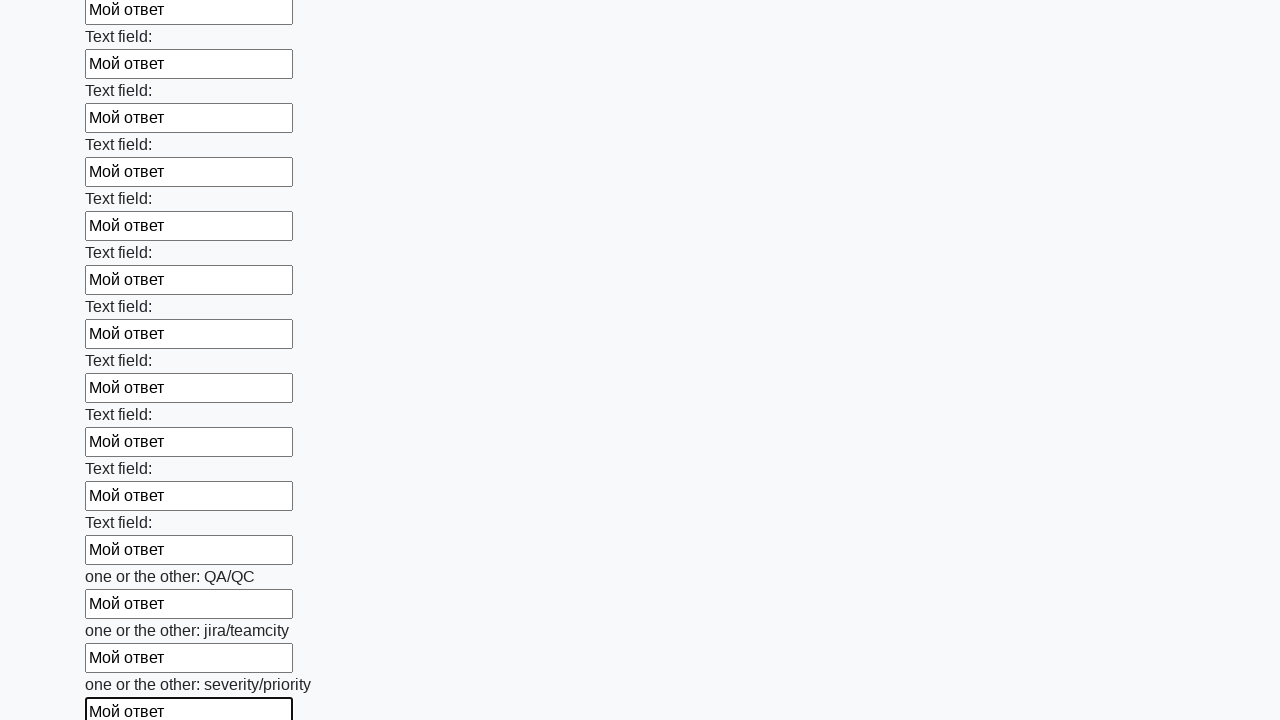

Filled input field with test text 'Мой ответ' on input >> nth=90
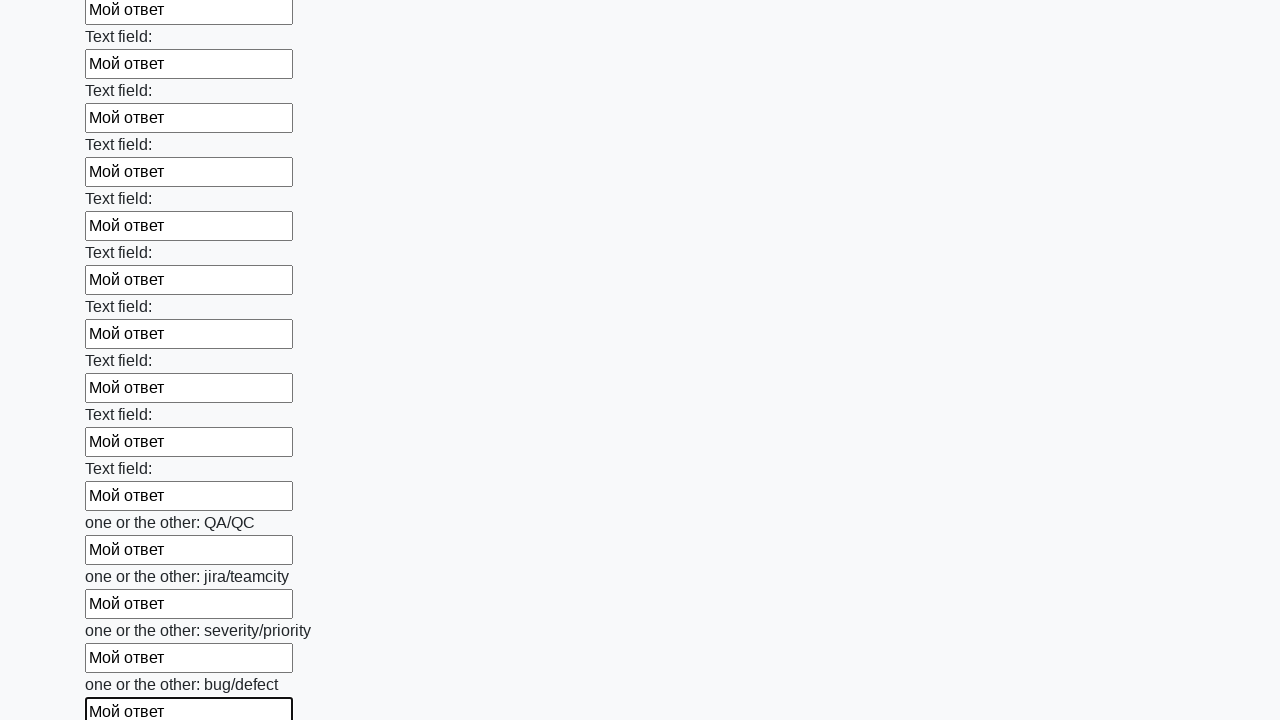

Filled input field with test text 'Мой ответ' on input >> nth=91
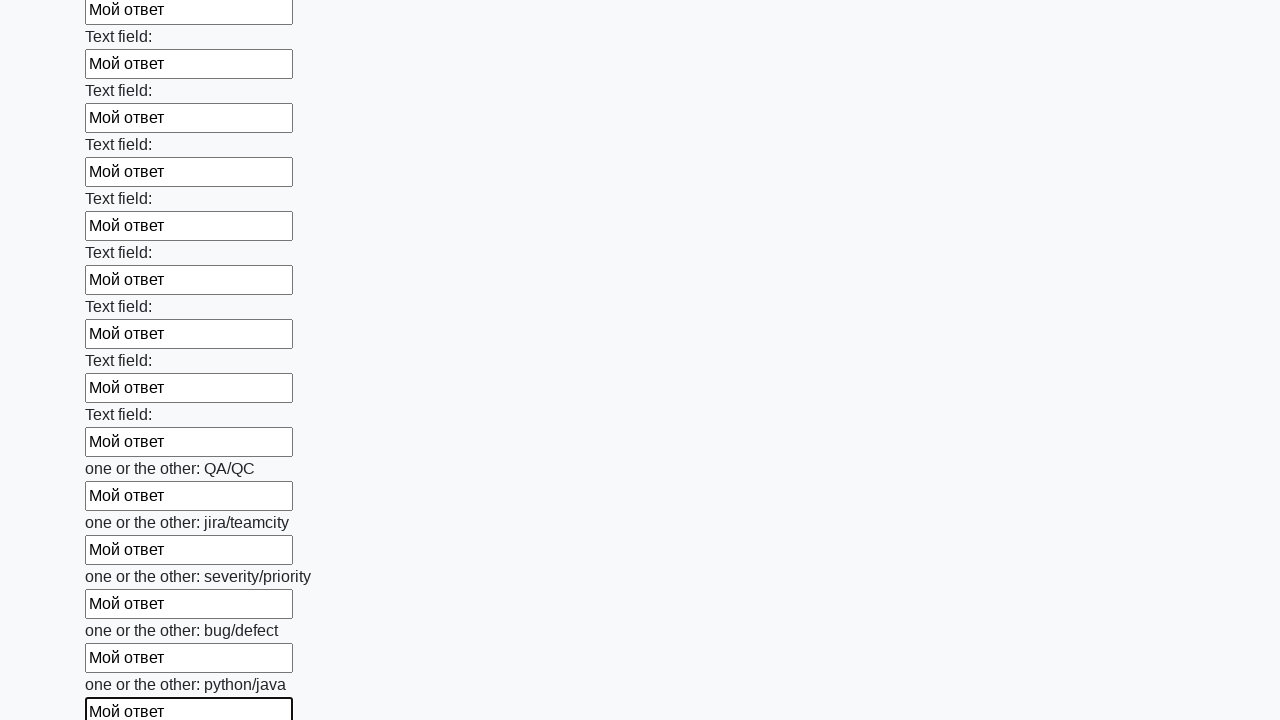

Filled input field with test text 'Мой ответ' on input >> nth=92
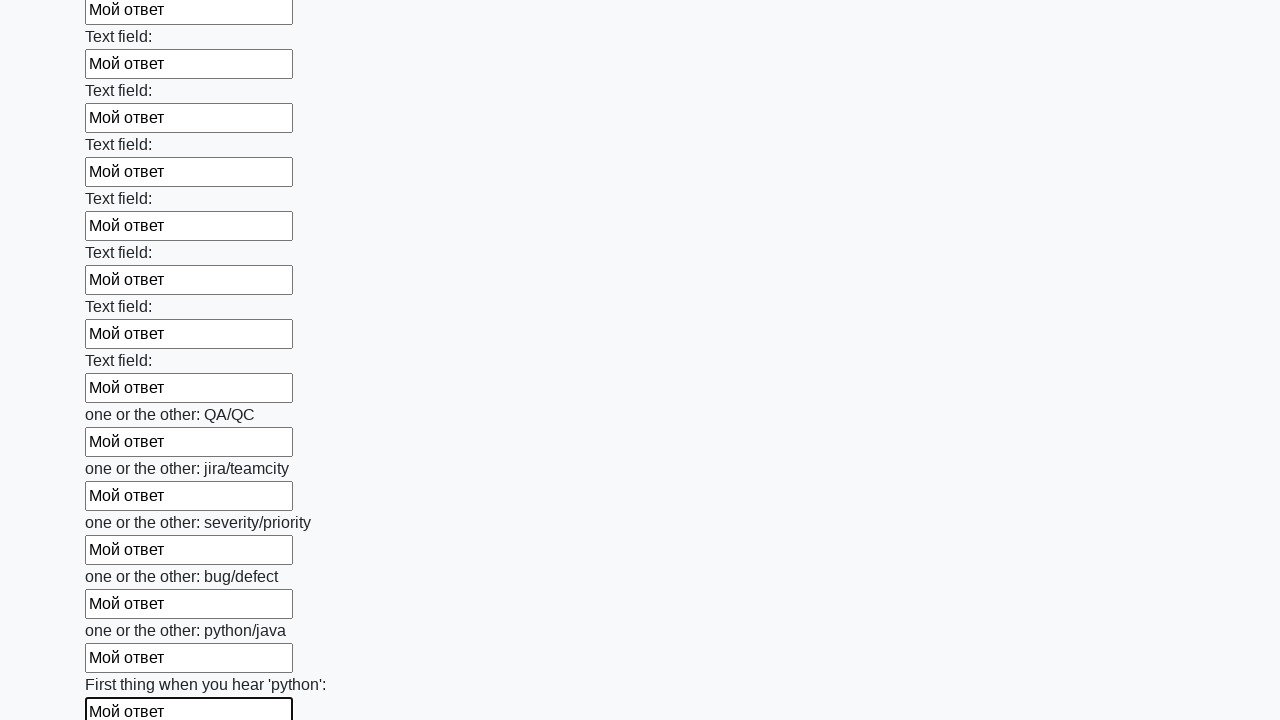

Filled input field with test text 'Мой ответ' on input >> nth=93
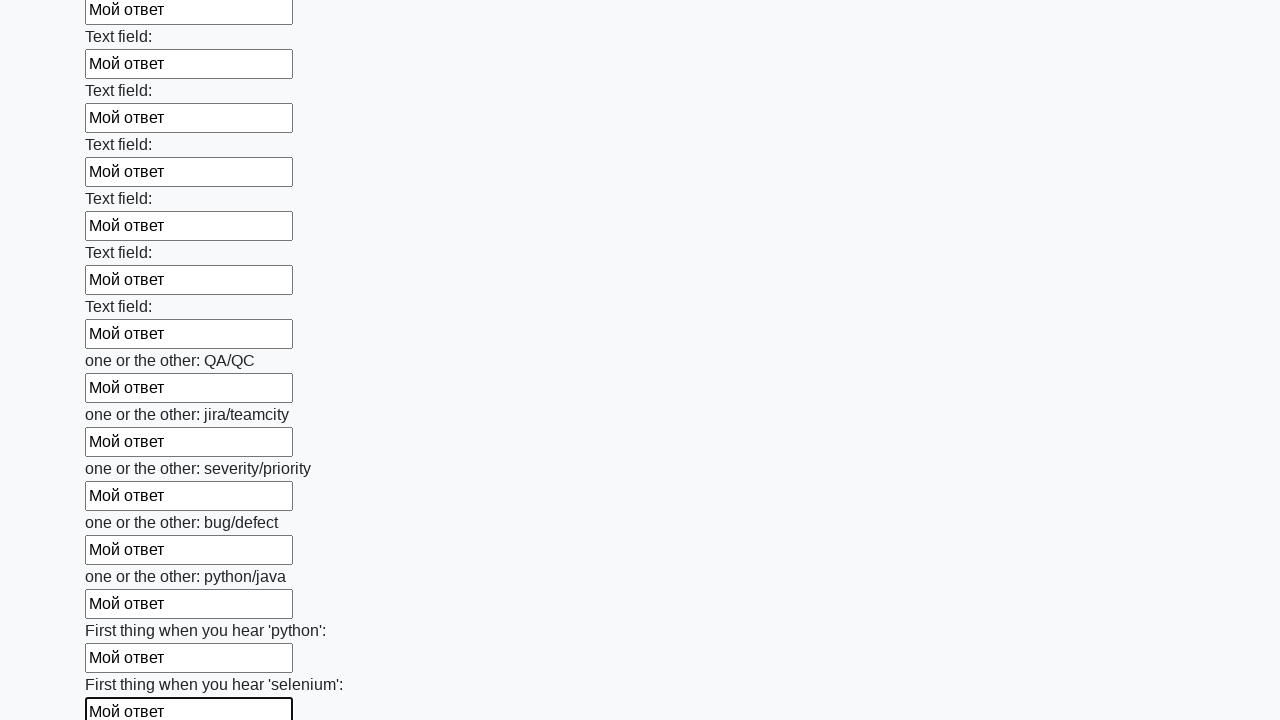

Filled input field with test text 'Мой ответ' on input >> nth=94
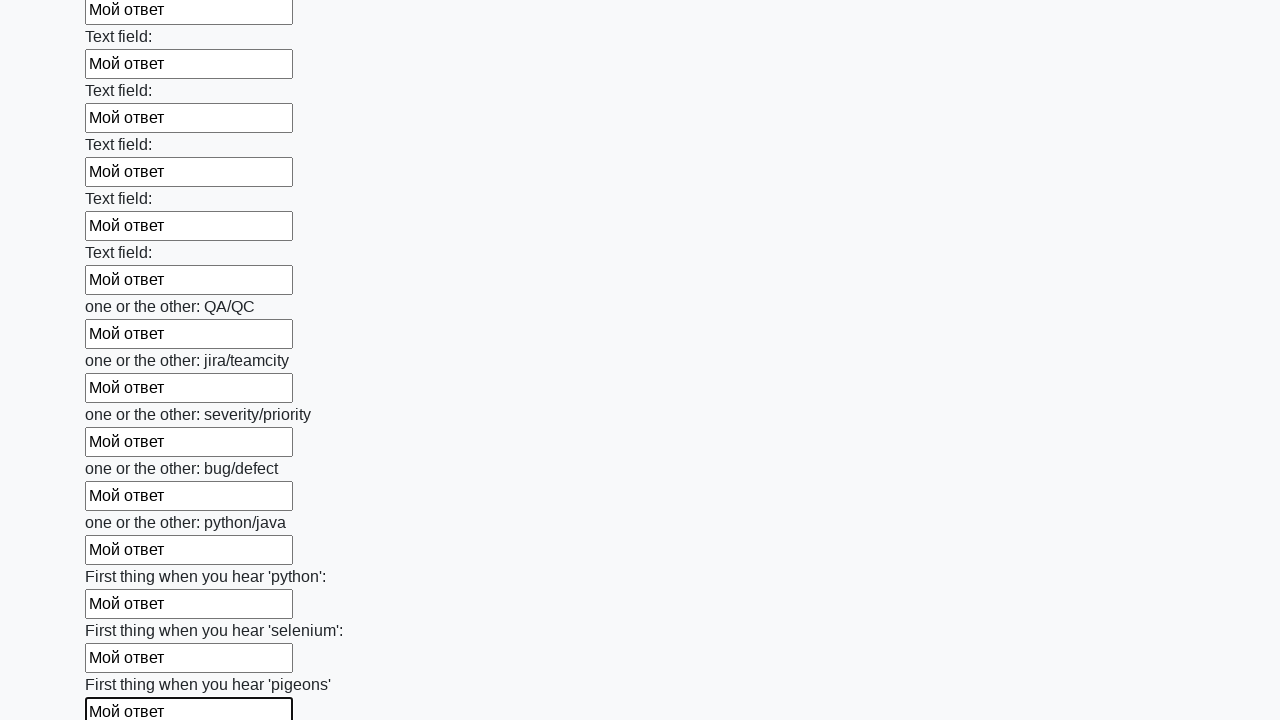

Filled input field with test text 'Мой ответ' on input >> nth=95
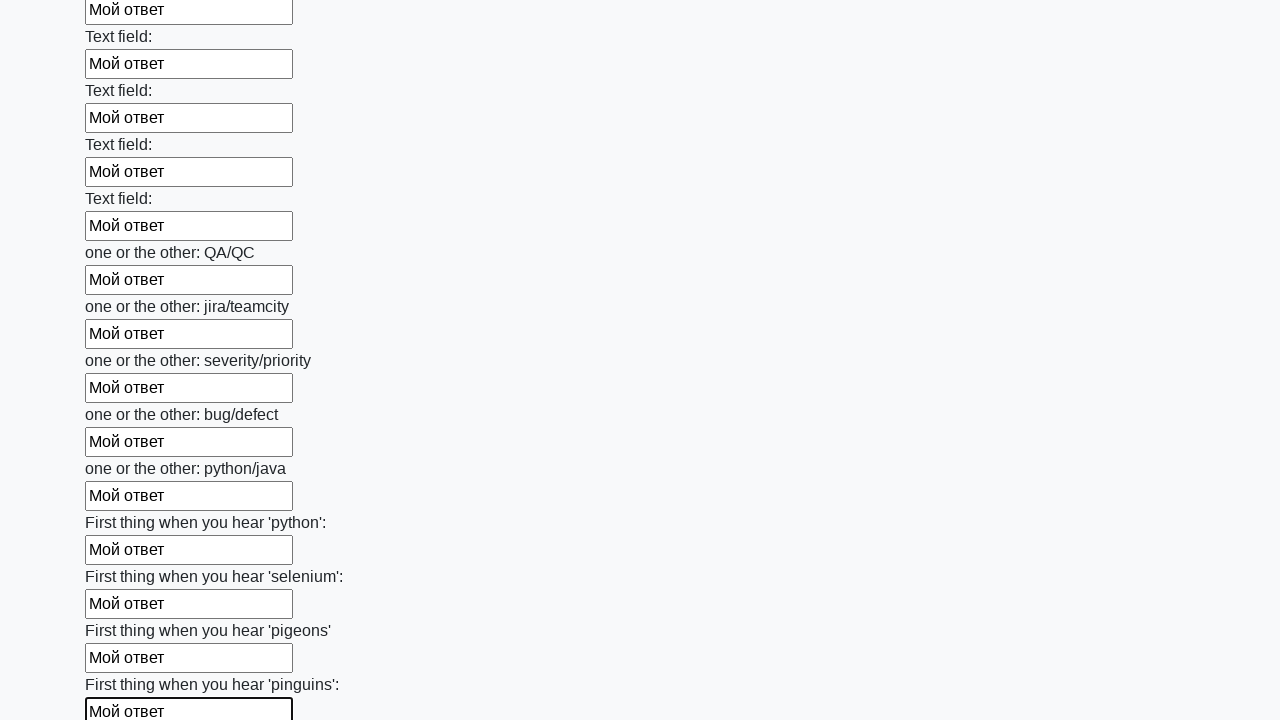

Filled input field with test text 'Мой ответ' on input >> nth=96
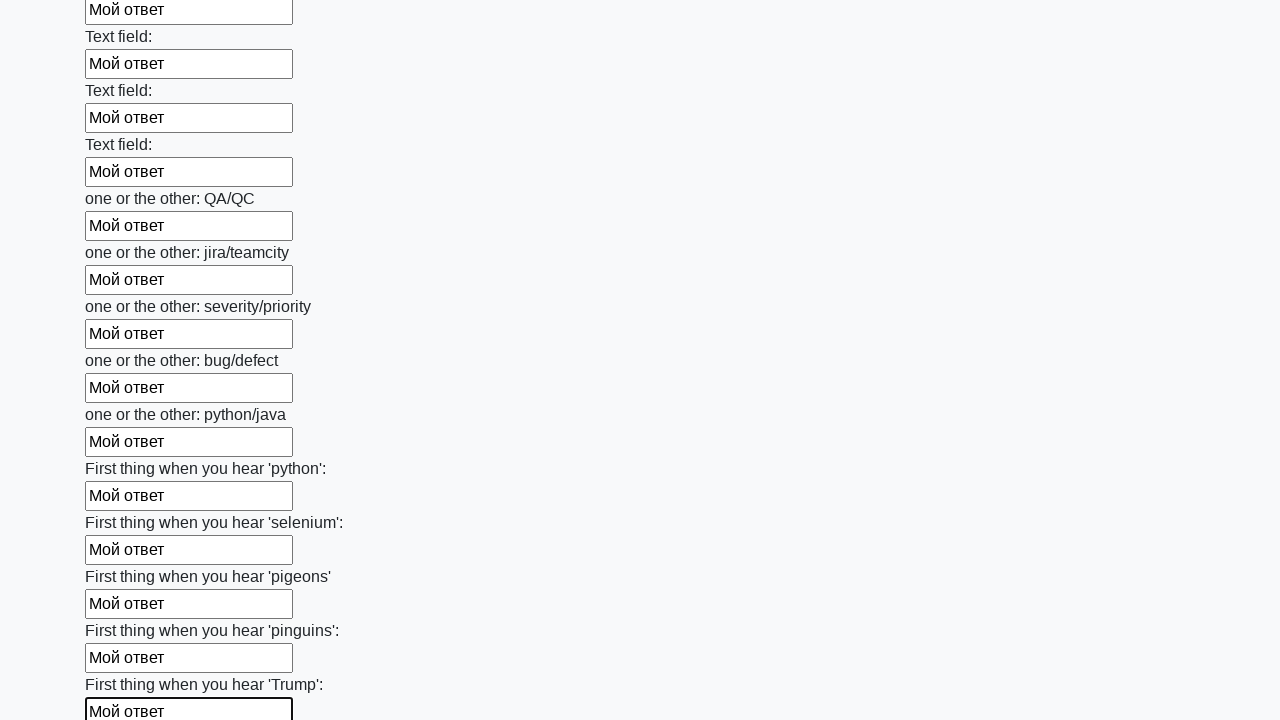

Filled input field with test text 'Мой ответ' on input >> nth=97
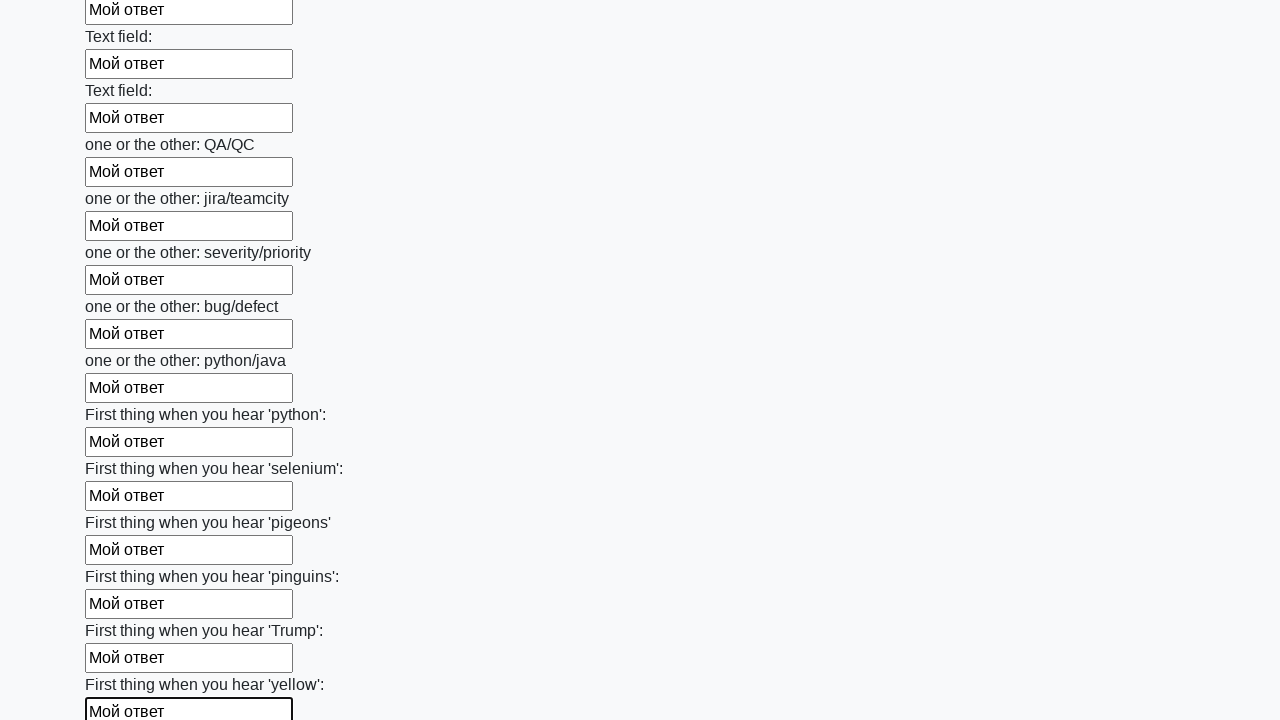

Filled input field with test text 'Мой ответ' on input >> nth=98
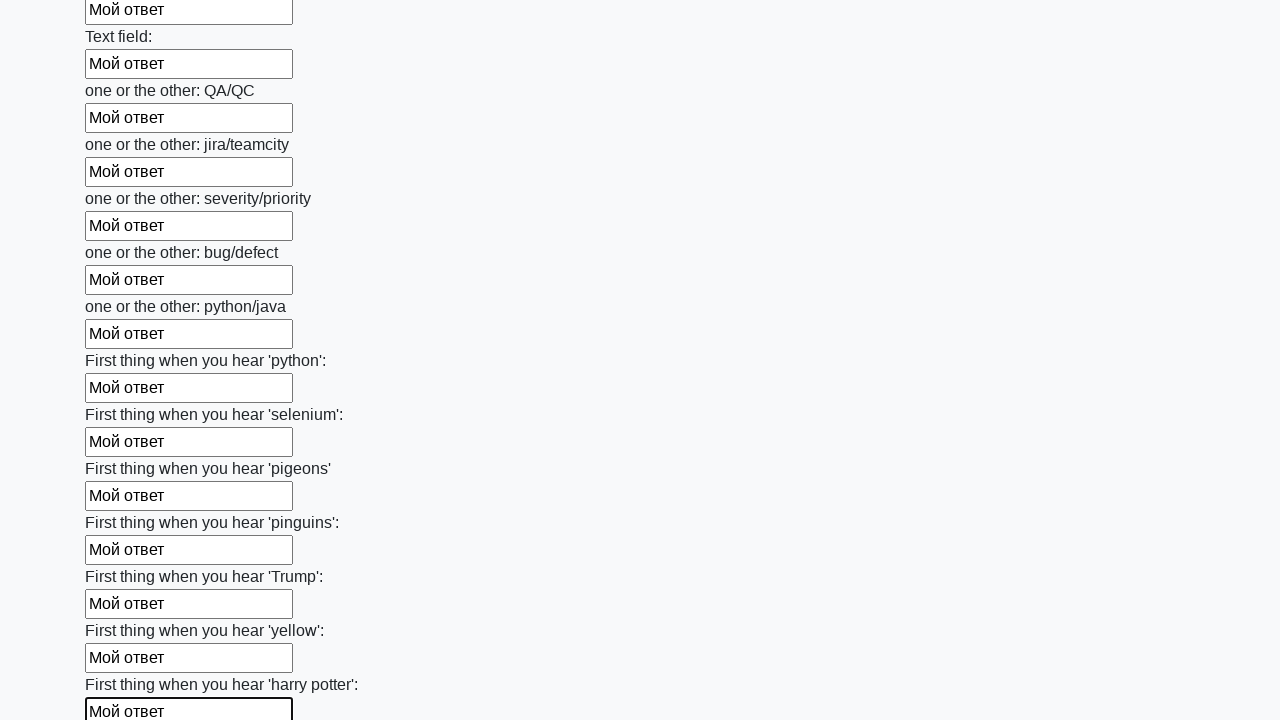

Filled input field with test text 'Мой ответ' on input >> nth=99
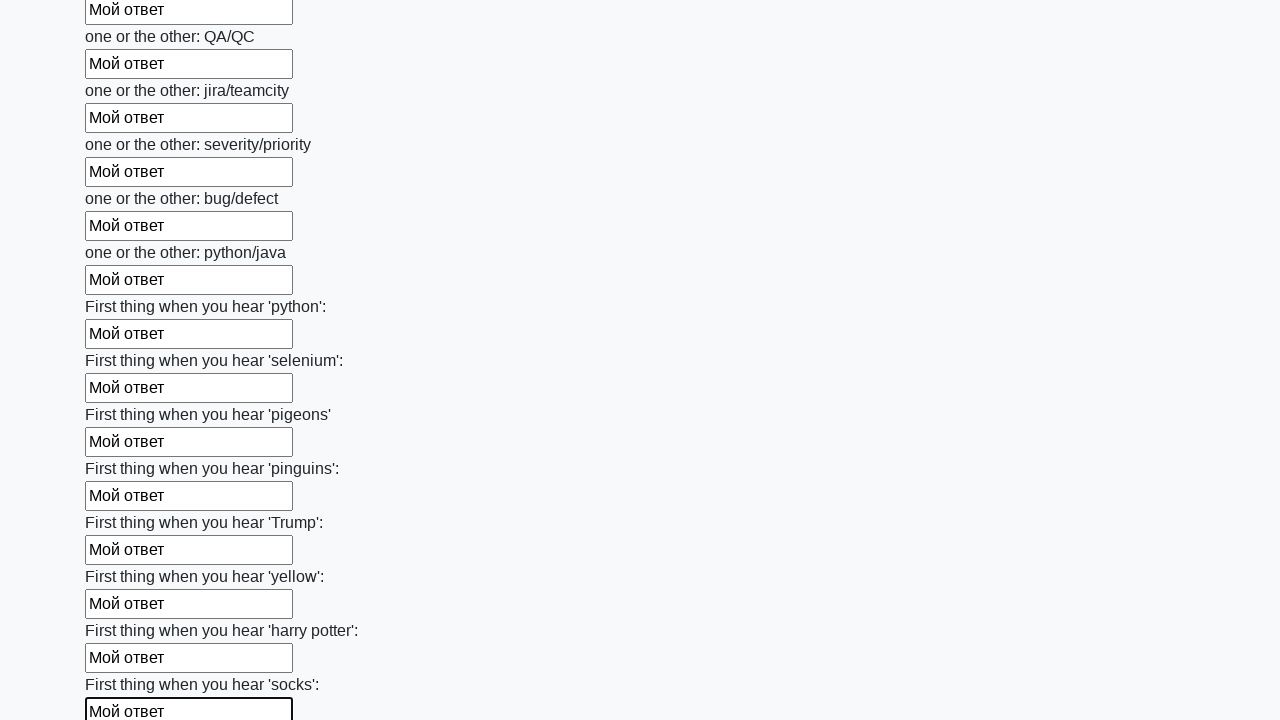

Clicked the Submit button to submit the form at (123, 611) on button.btn
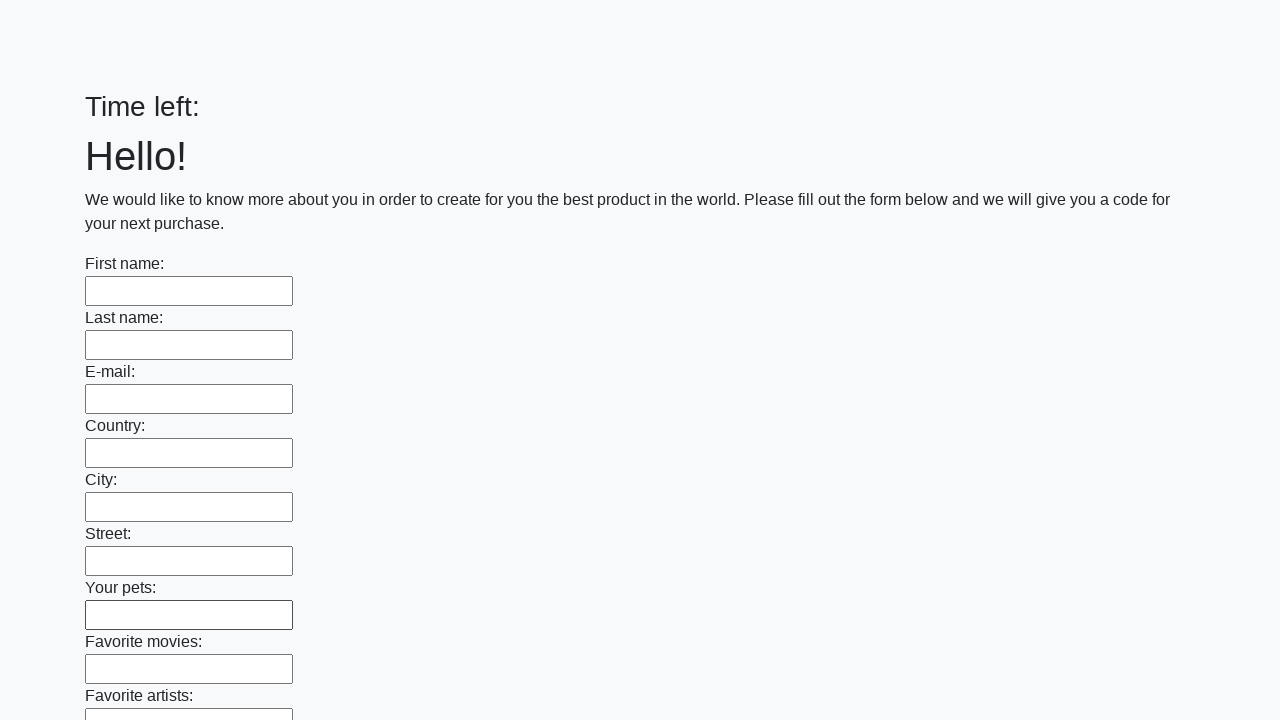

Set up dialog handler to accept alert dialogs
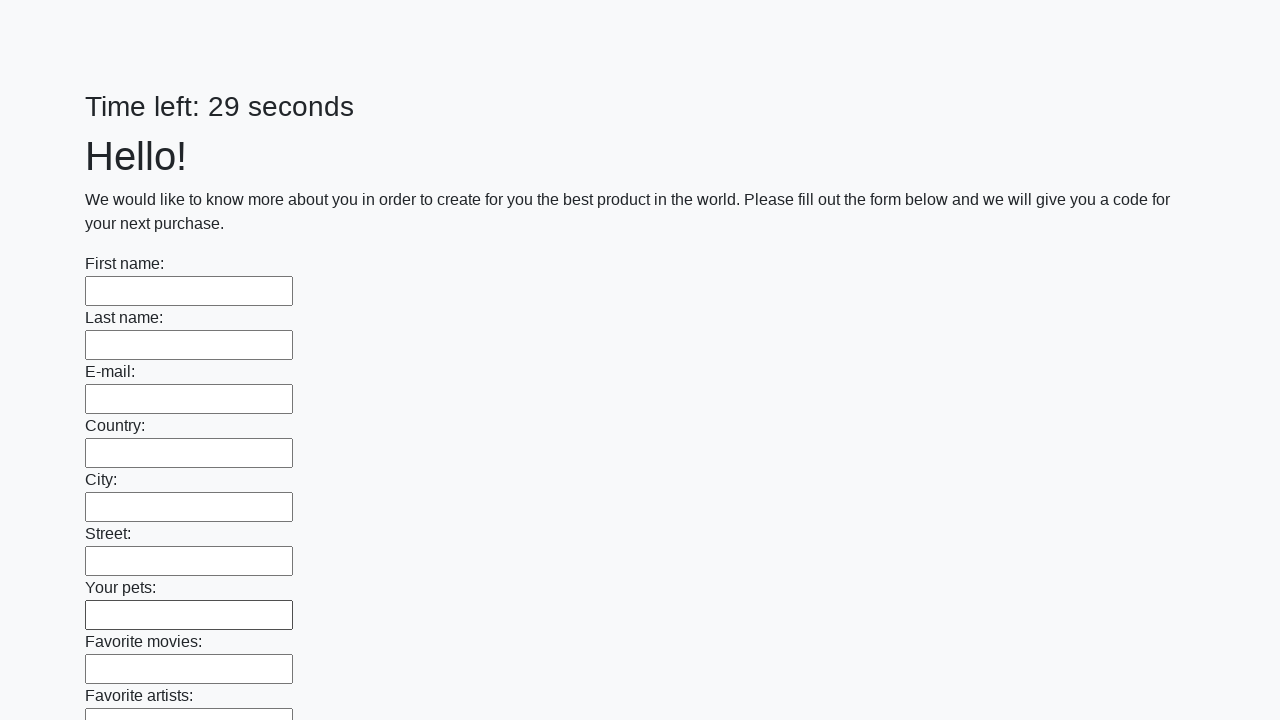

Waited for alert dialog to appear and be handled
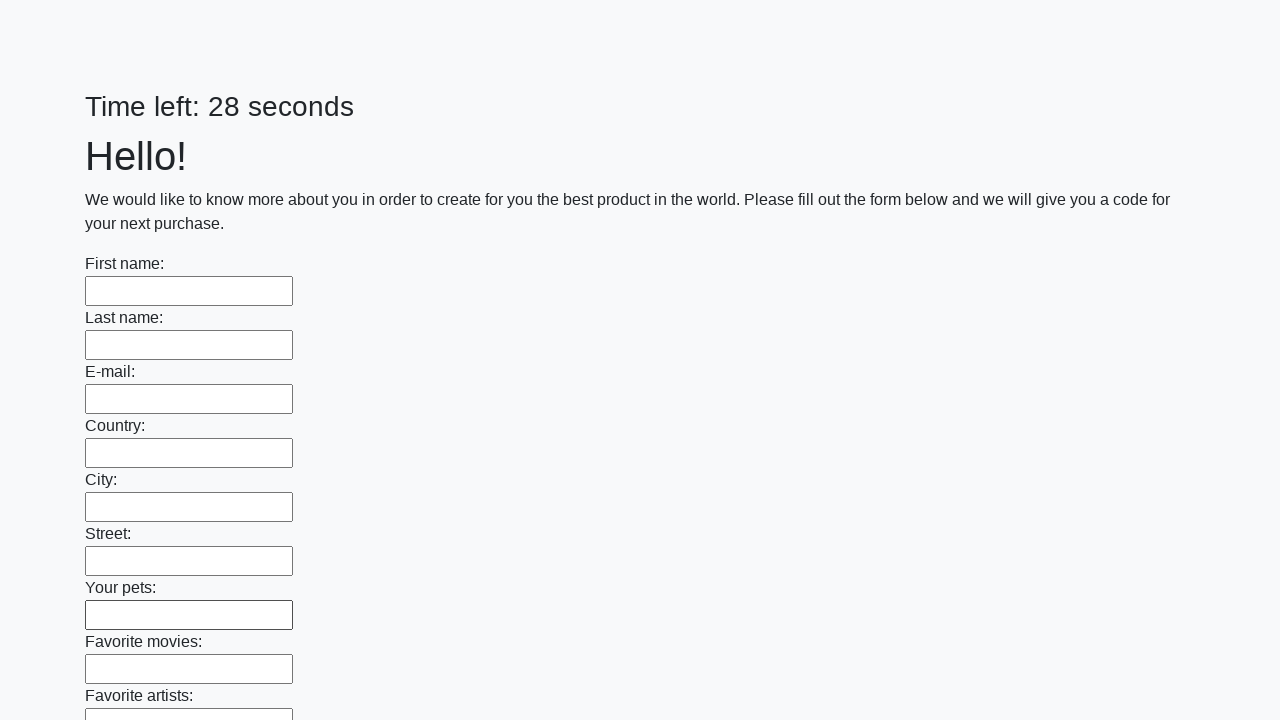

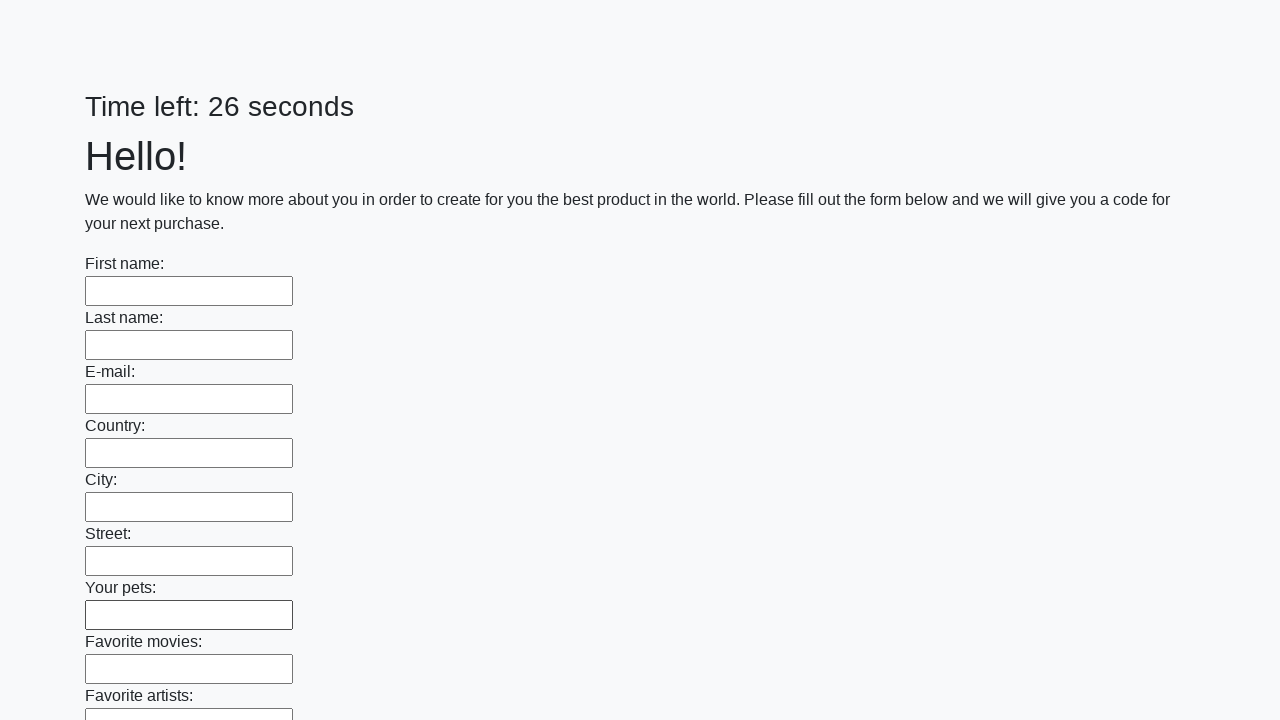